Automates the Greek Mythology trivia quiz by reading each question, finding the correct answer from a predefined dictionary, clicking the correct answer option, and proceeding through all 12 questions.

Starting URL: https://www.wizard101.com/quiz/trivia/game/greek-mythology-trivia

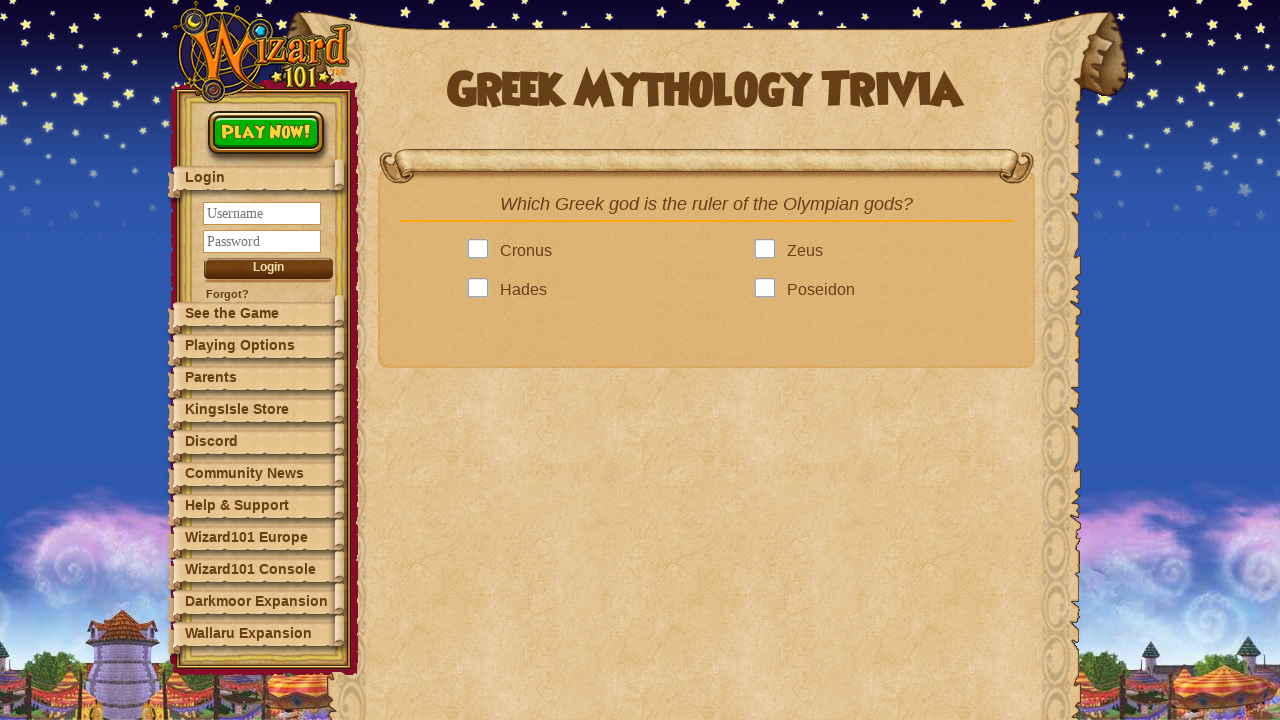

Question 1: Waited for question element to appear
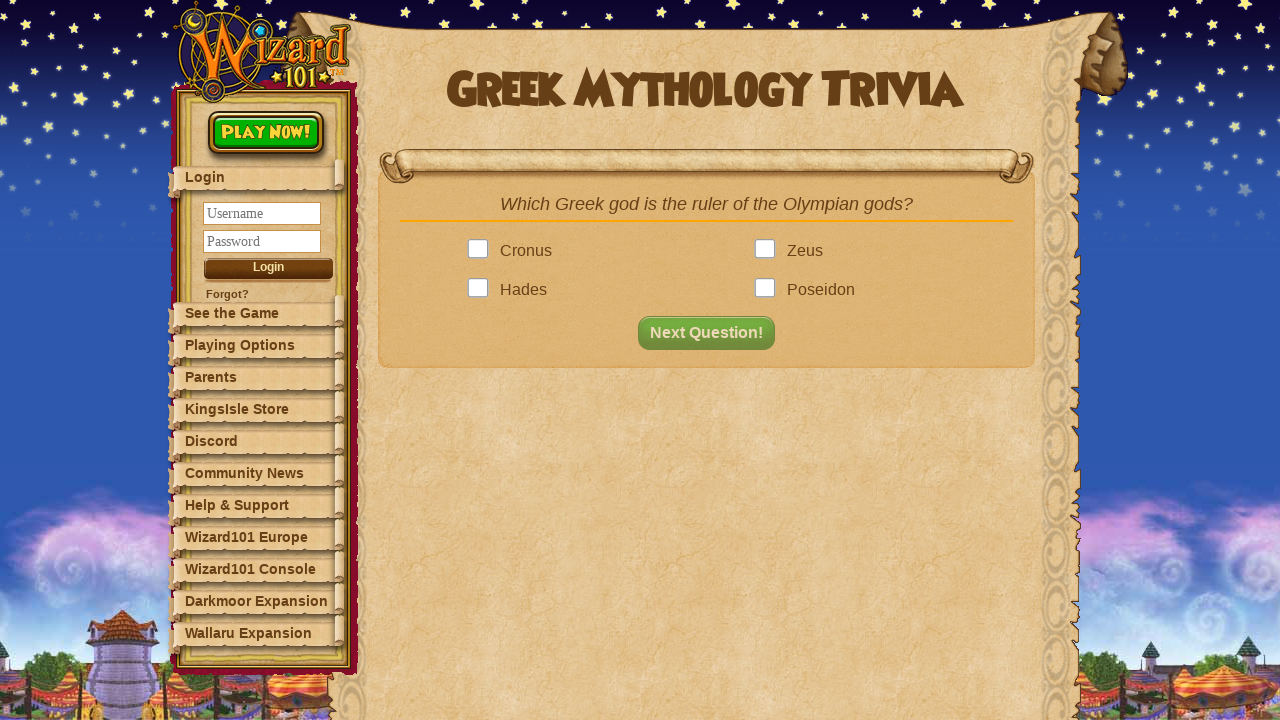

Retrieved question text: Which Greek god is the ruler of the Olympian gods?
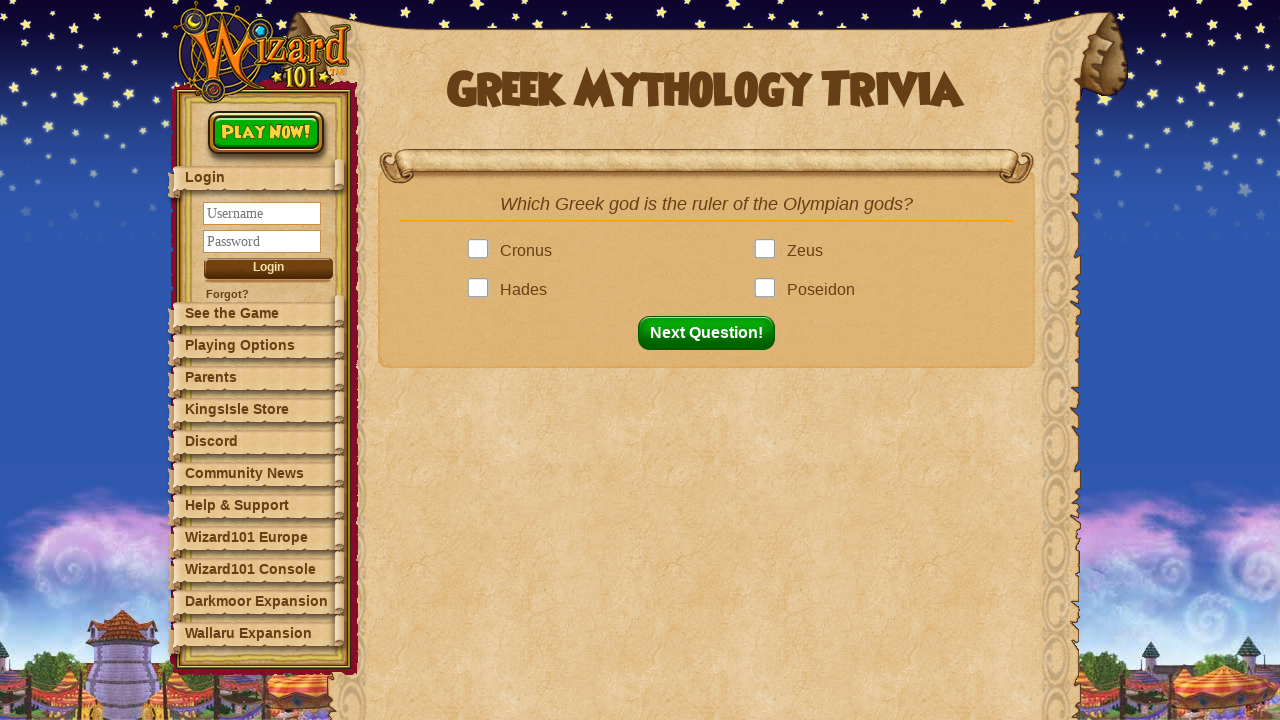

Looked up answer in dictionary: Zeus
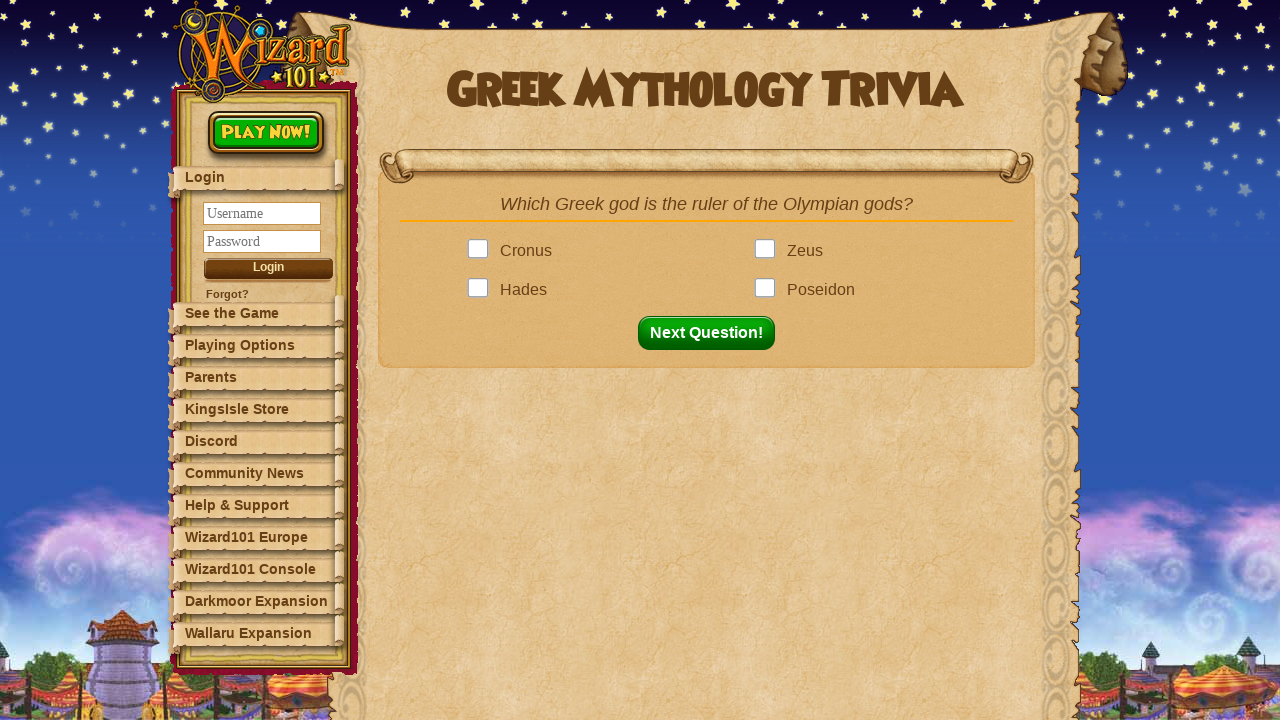

Located 4 answer options
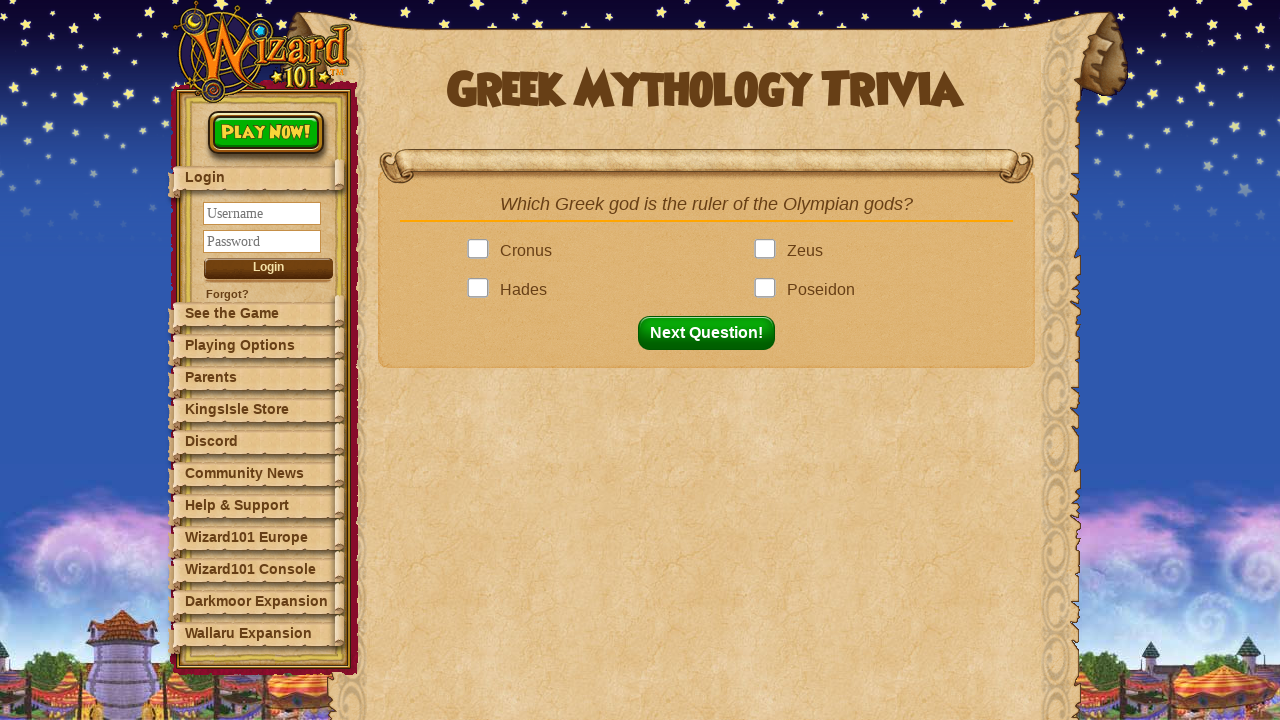

Next question button is now visible
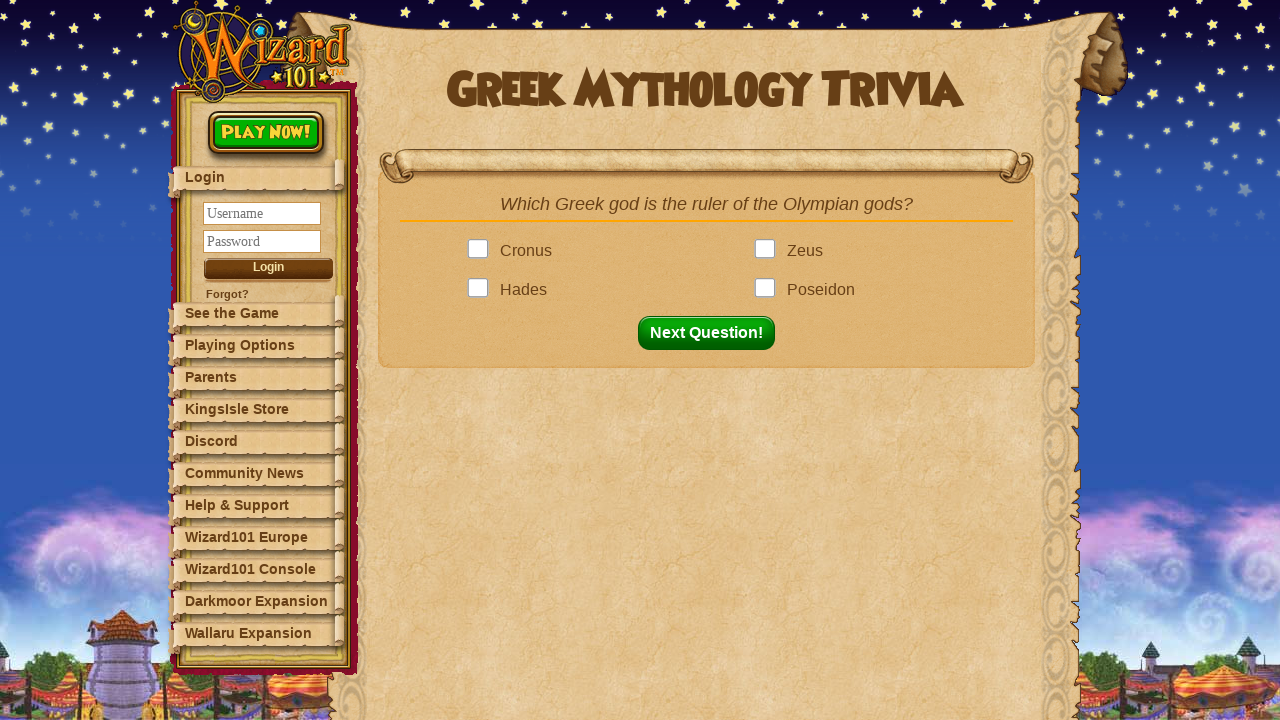

Clicked correct answer: Zeus at (769, 251) on .answer >> nth=1 >> .answerBox
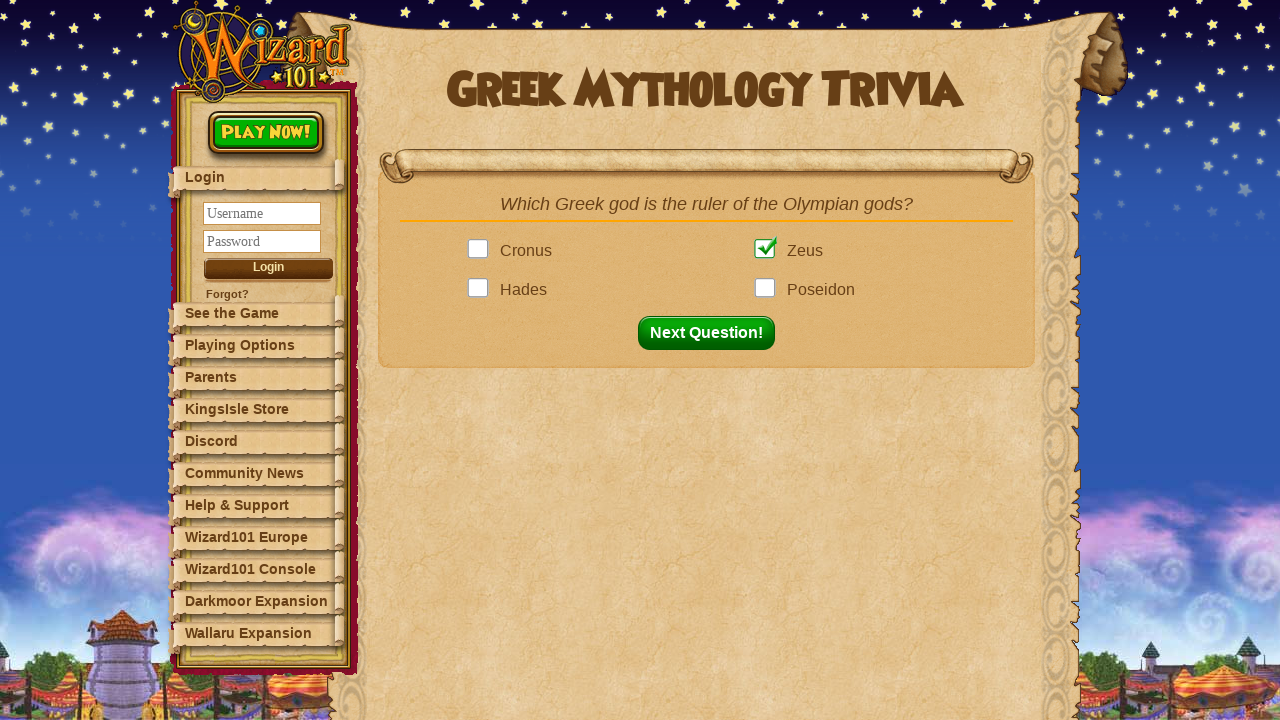

Clicked next question button to proceed at (712, 333) on button#nextQuestion
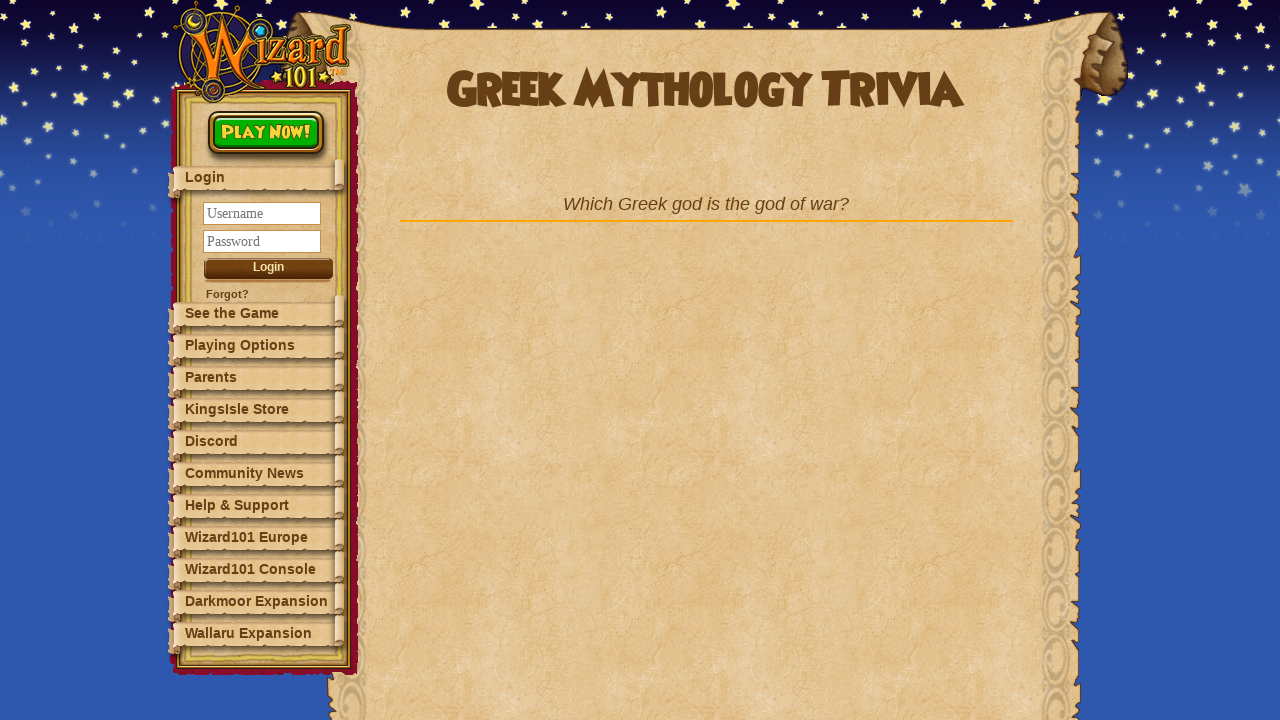

Question 2: Waited for question element to appear
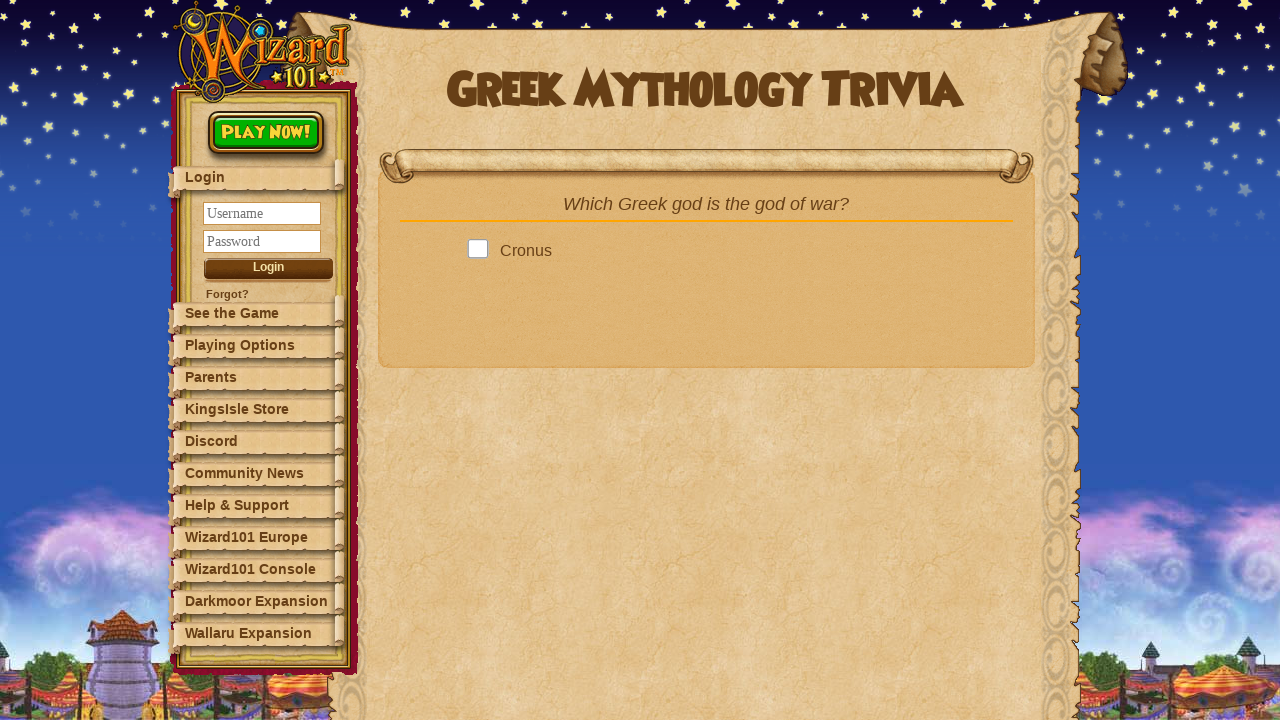

Retrieved question text: Which Greek god is the god of war?
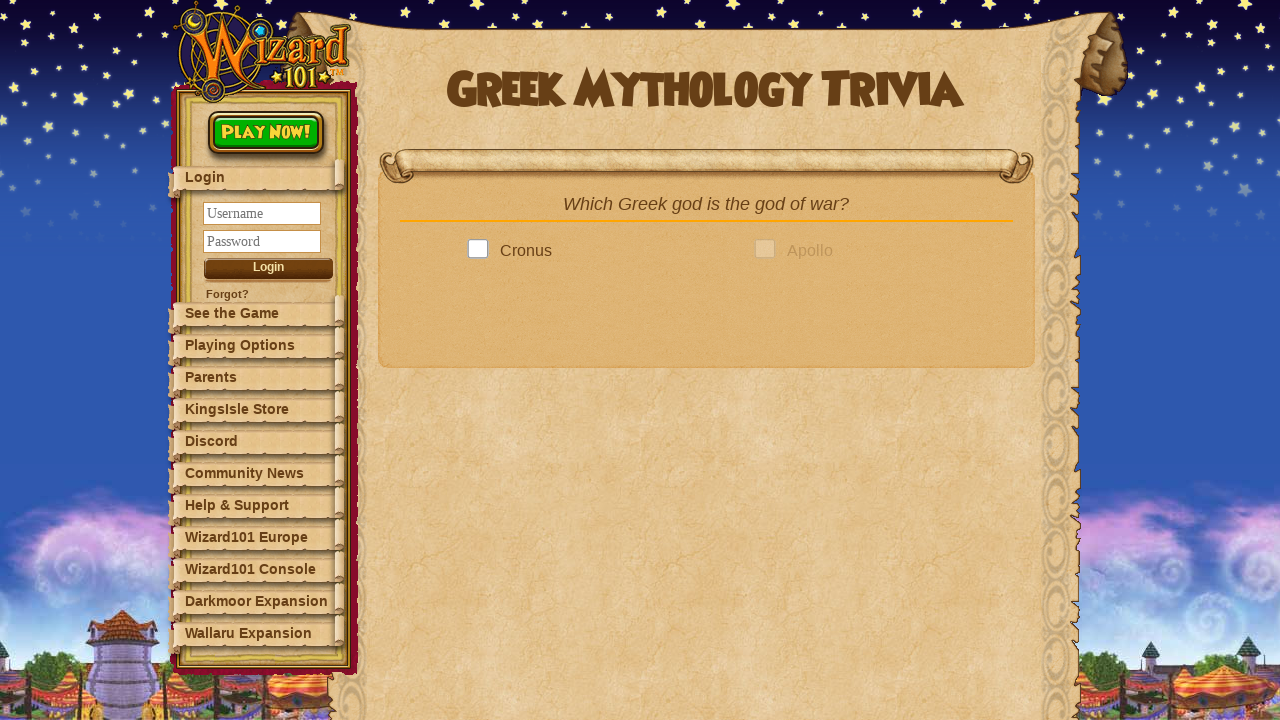

Looked up answer in dictionary: Ares
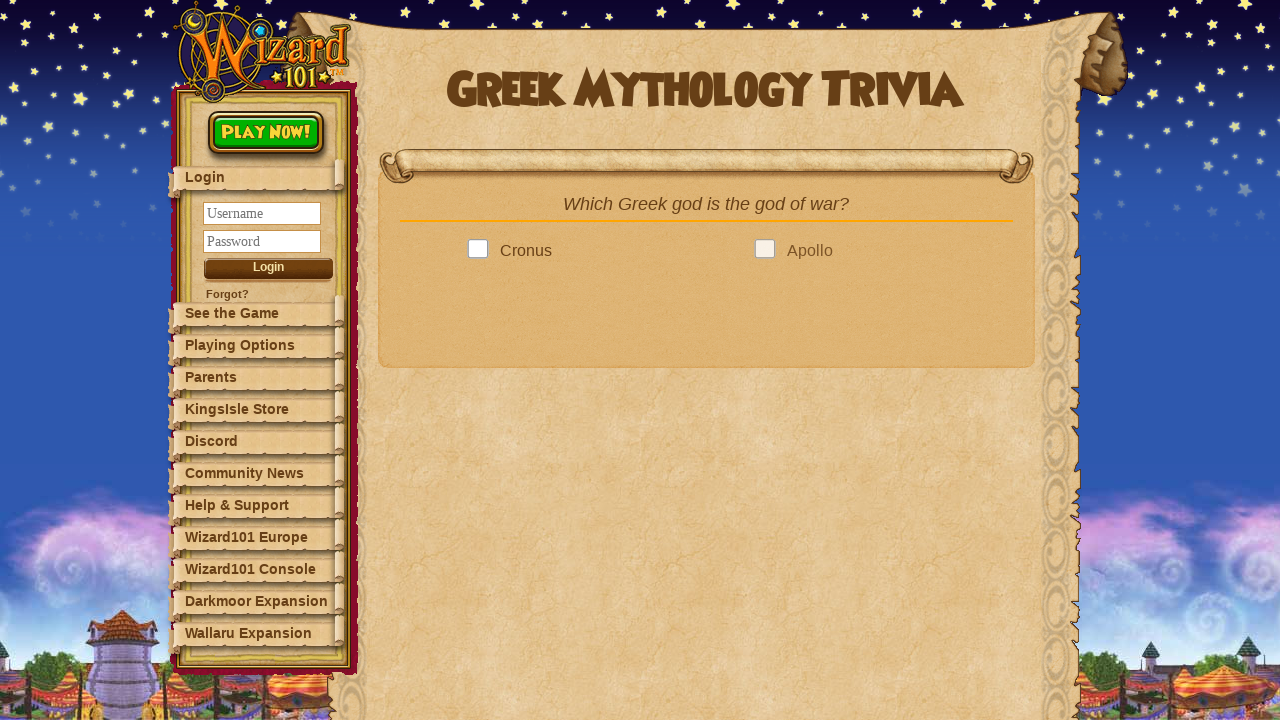

Located 4 answer options
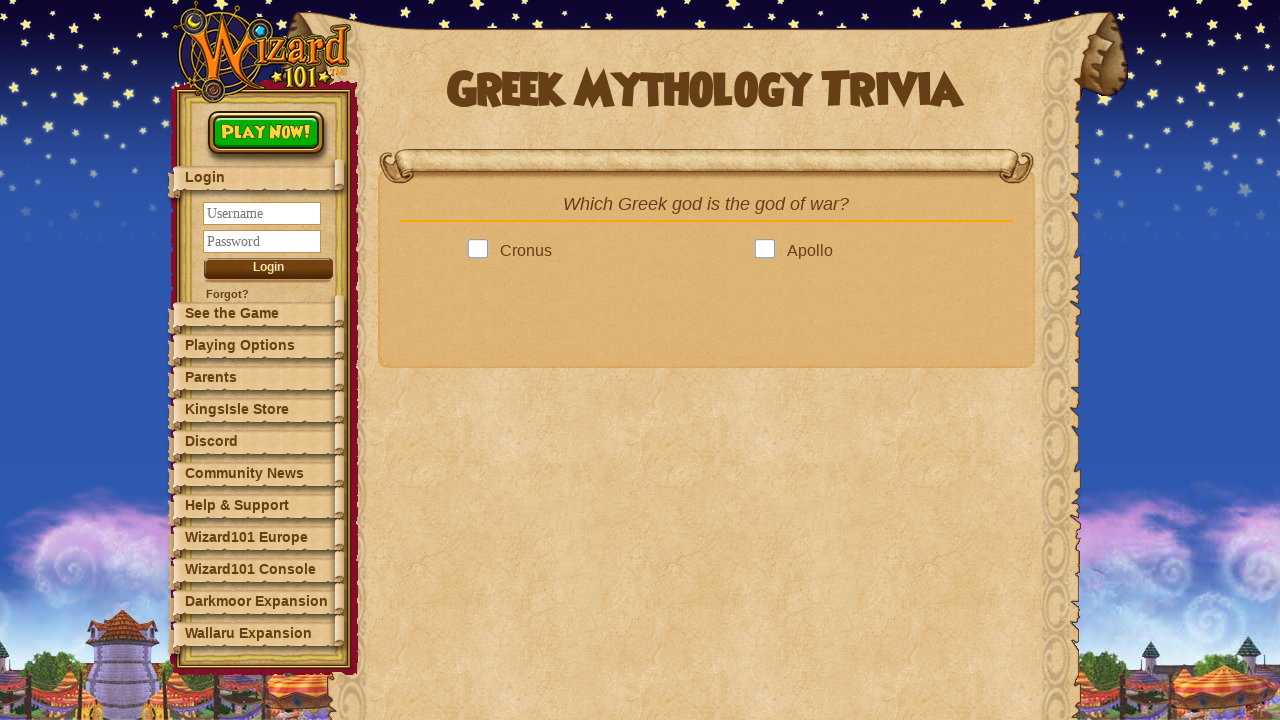

Next question button is now visible
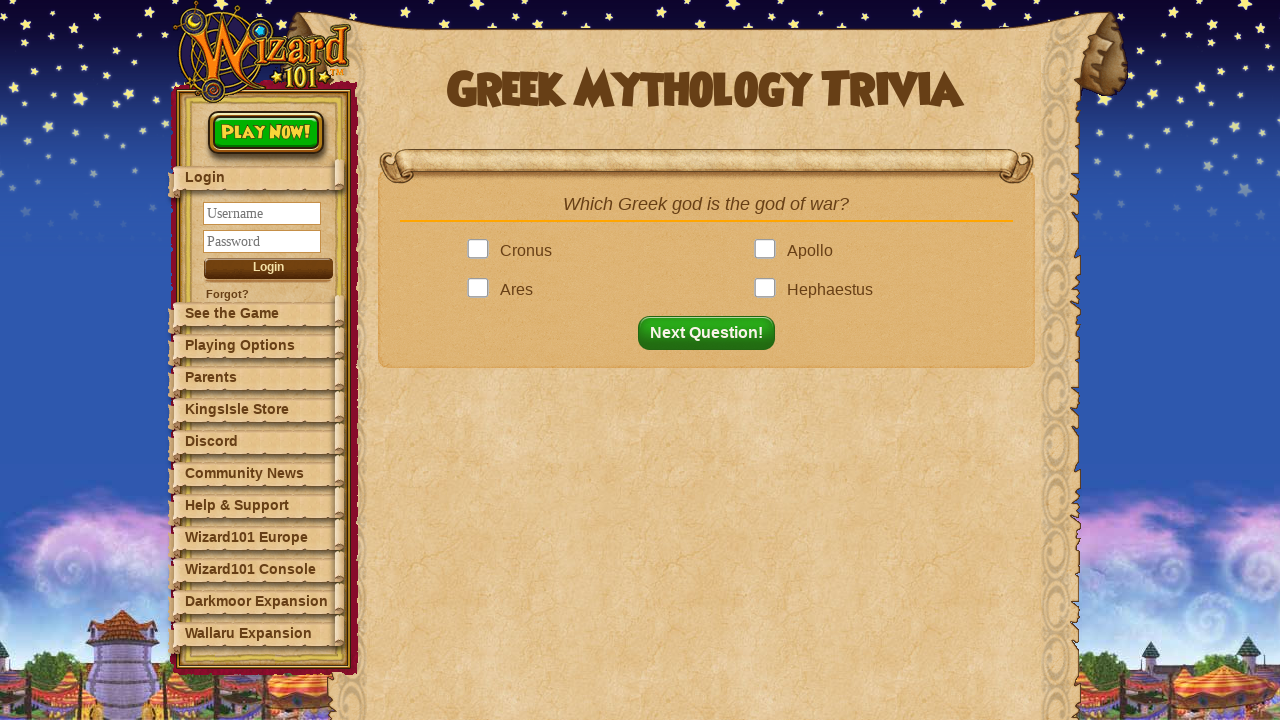

Clicked correct answer: Ares at (482, 290) on .answer >> nth=2 >> .answerBox
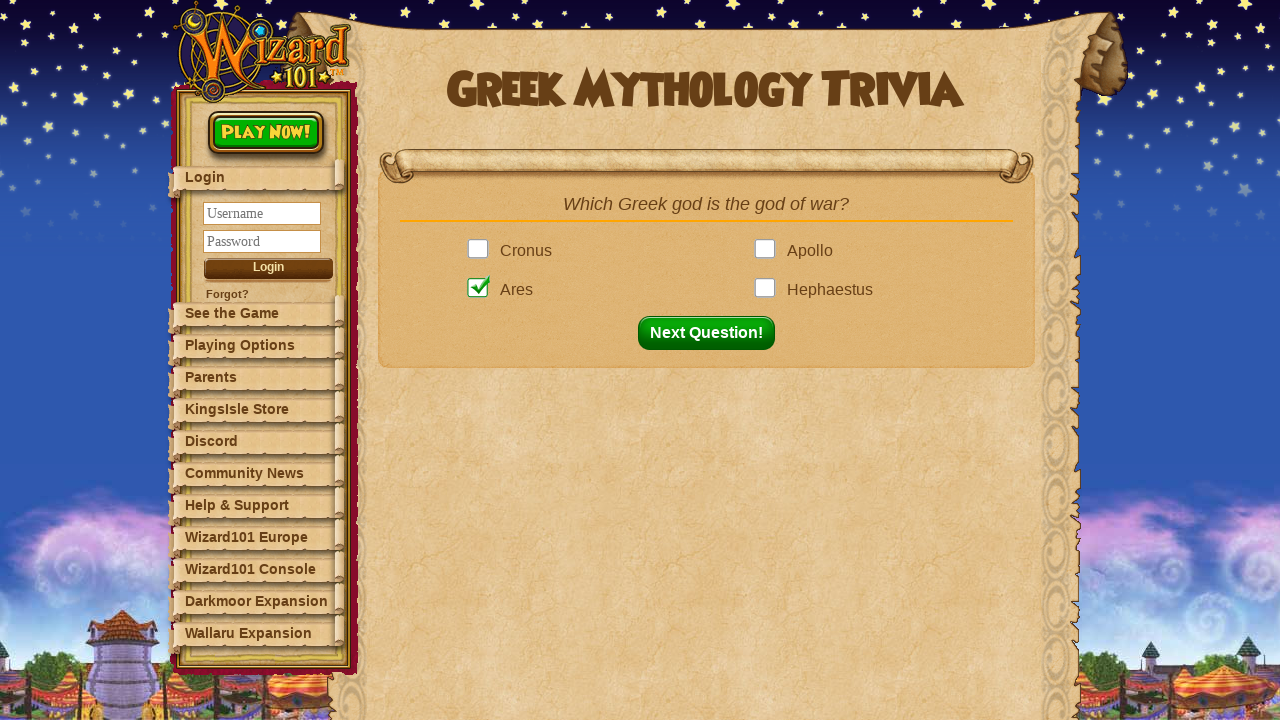

Clicked next question button to proceed at (712, 333) on button#nextQuestion
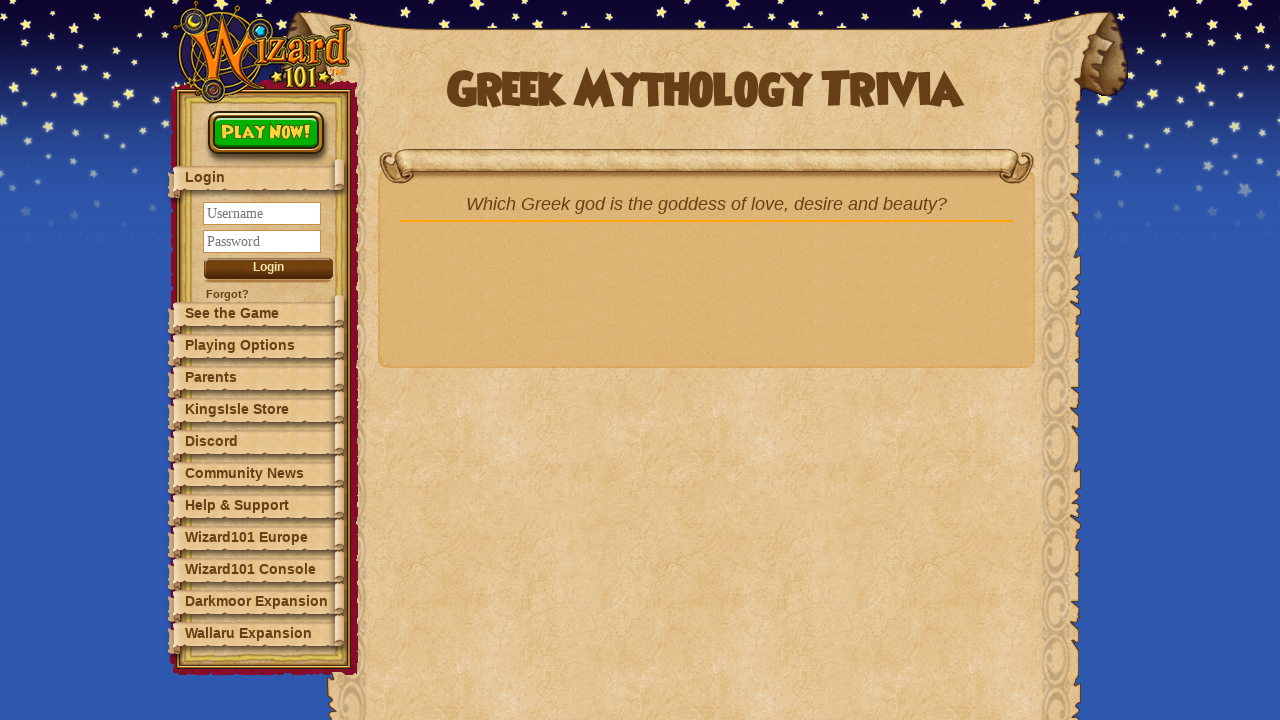

Question 3: Waited for question element to appear
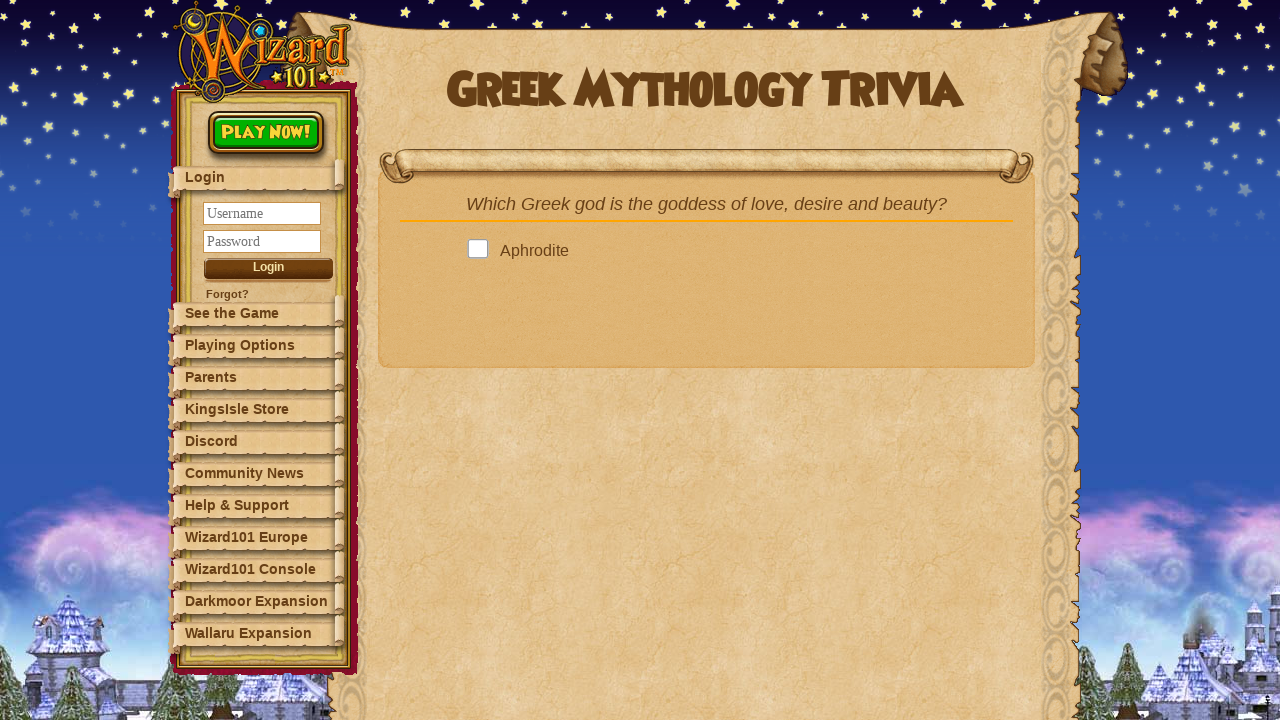

Retrieved question text: Which Greek god is the goddess of love, desire and beauty?
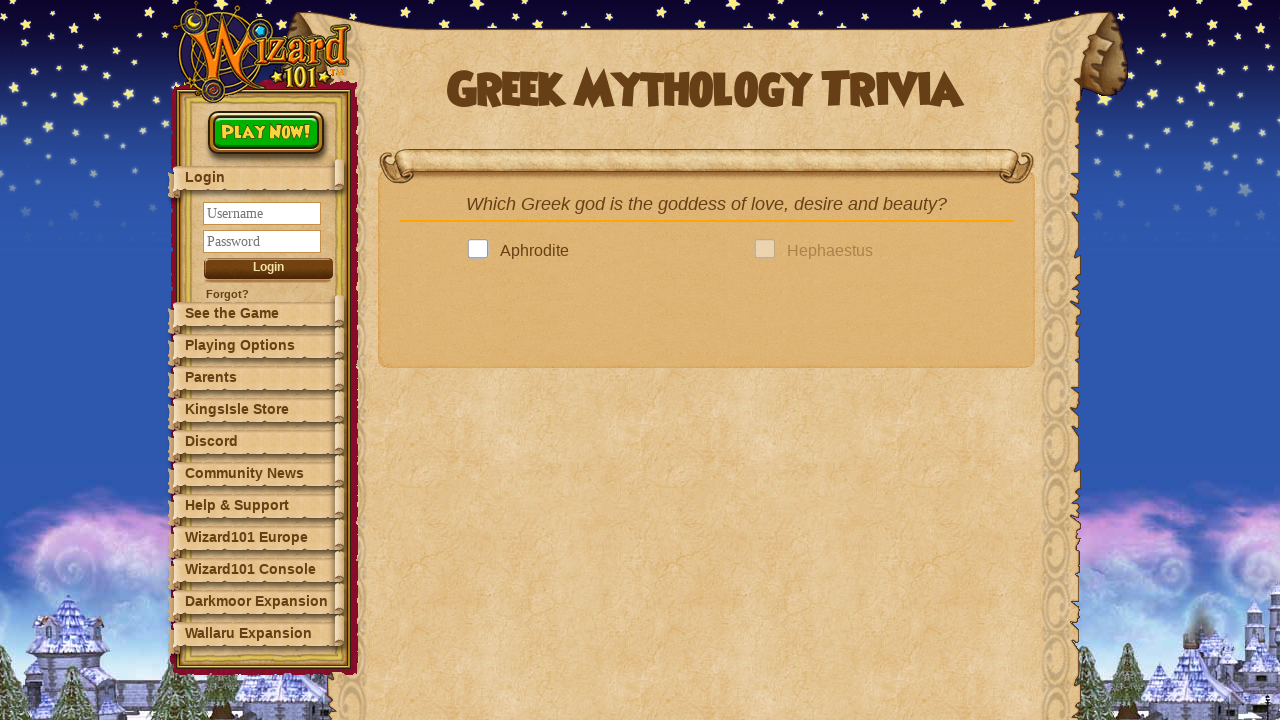

Looked up answer in dictionary: Aphrodite
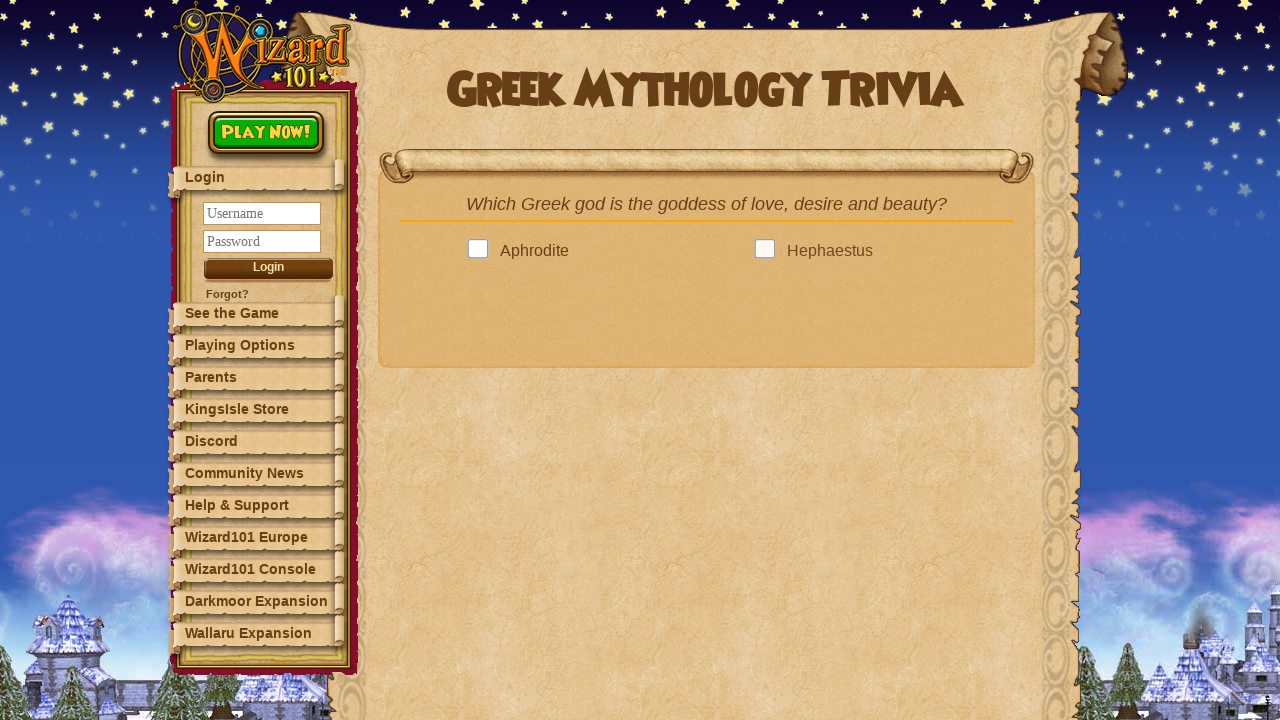

Located 4 answer options
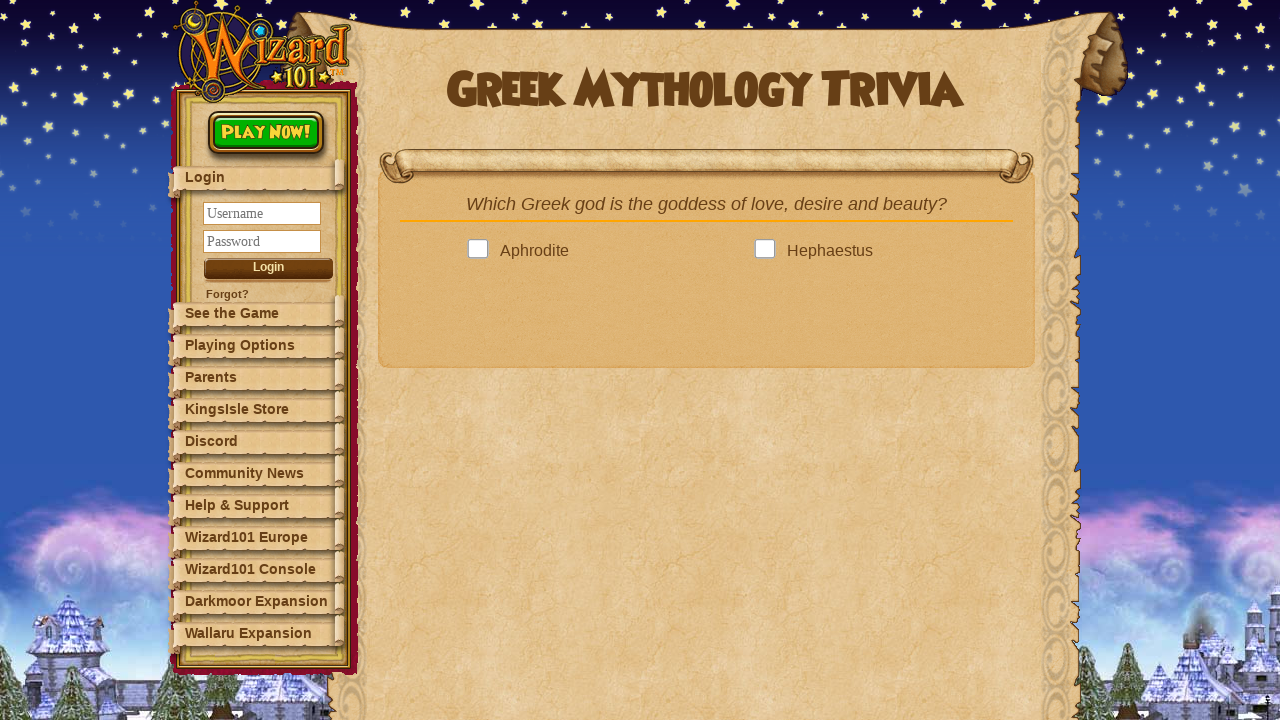

Next question button is now visible
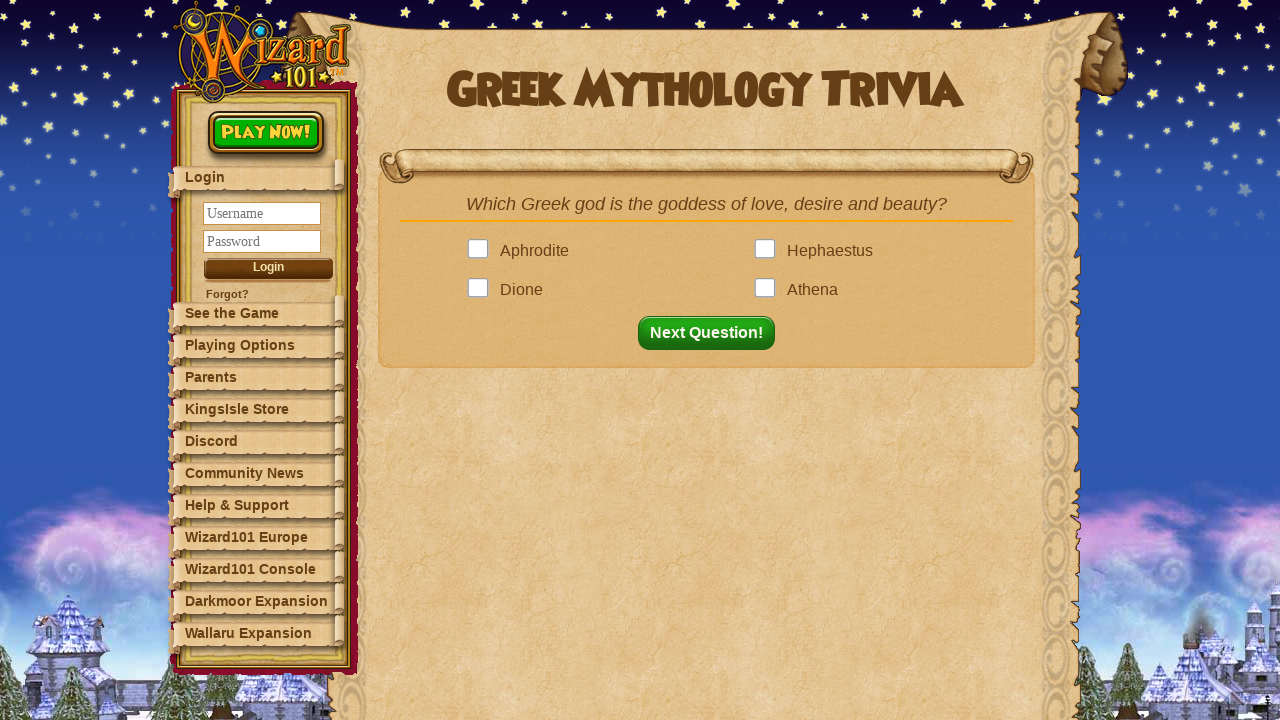

Clicked correct answer: Aphrodite at (482, 251) on .answer >> nth=0 >> .answerBox
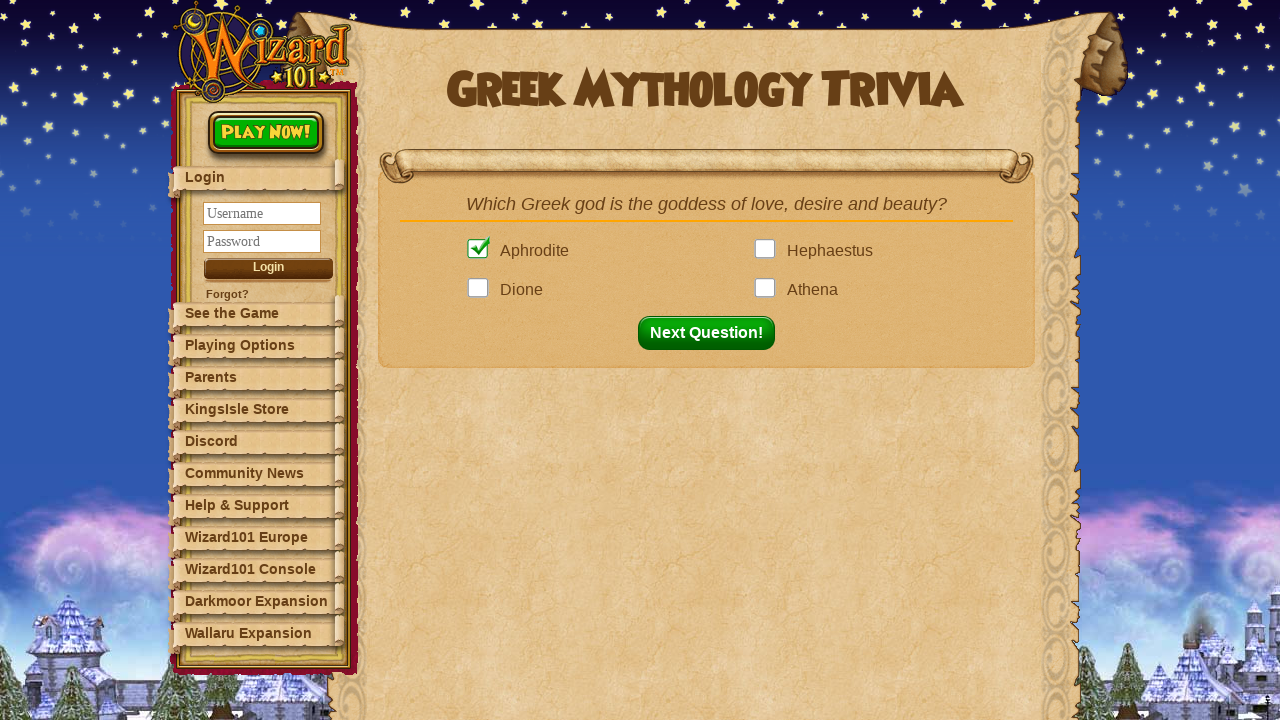

Clicked next question button to proceed at (712, 333) on button#nextQuestion
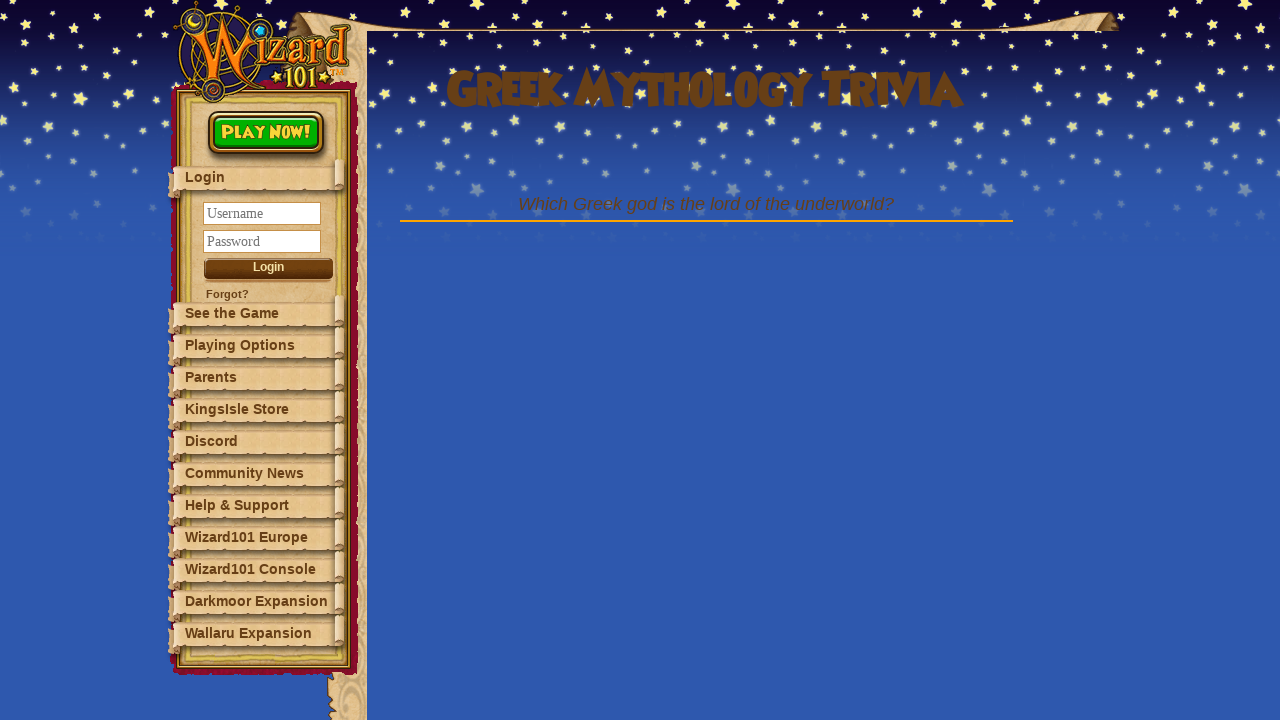

Question 4: Waited for question element to appear
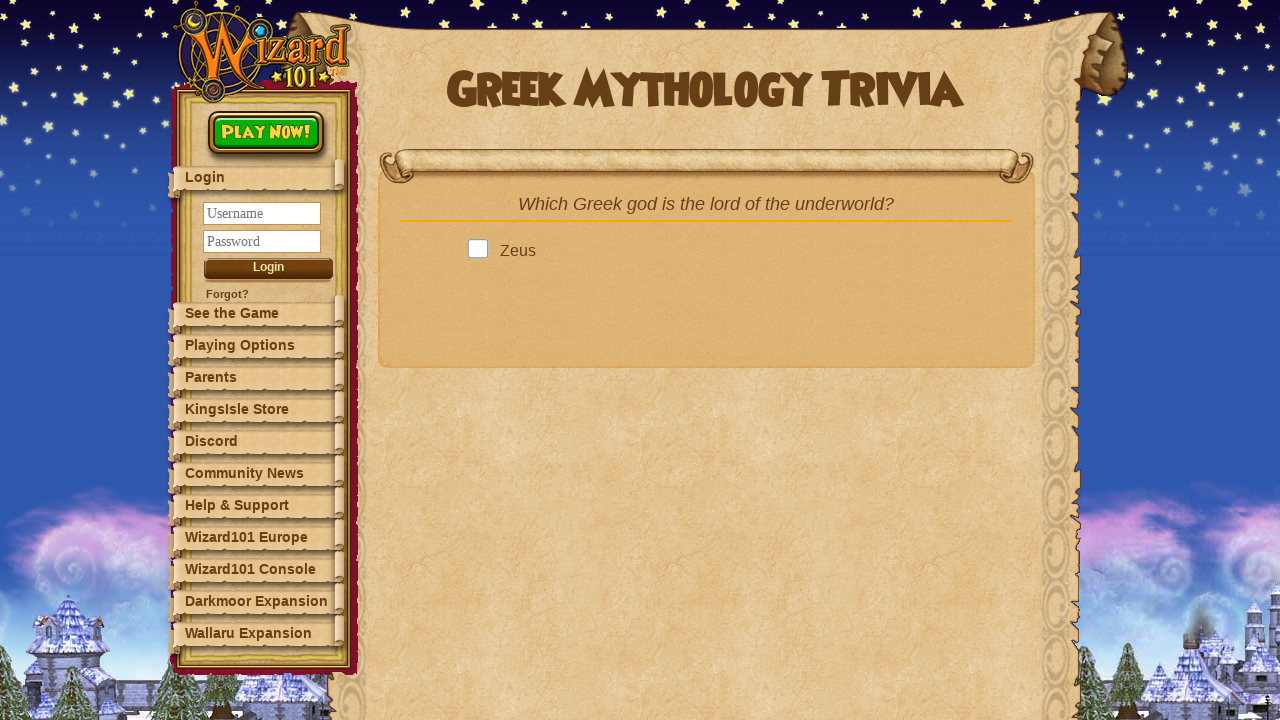

Retrieved question text: Which Greek god is the lord of the underworld?
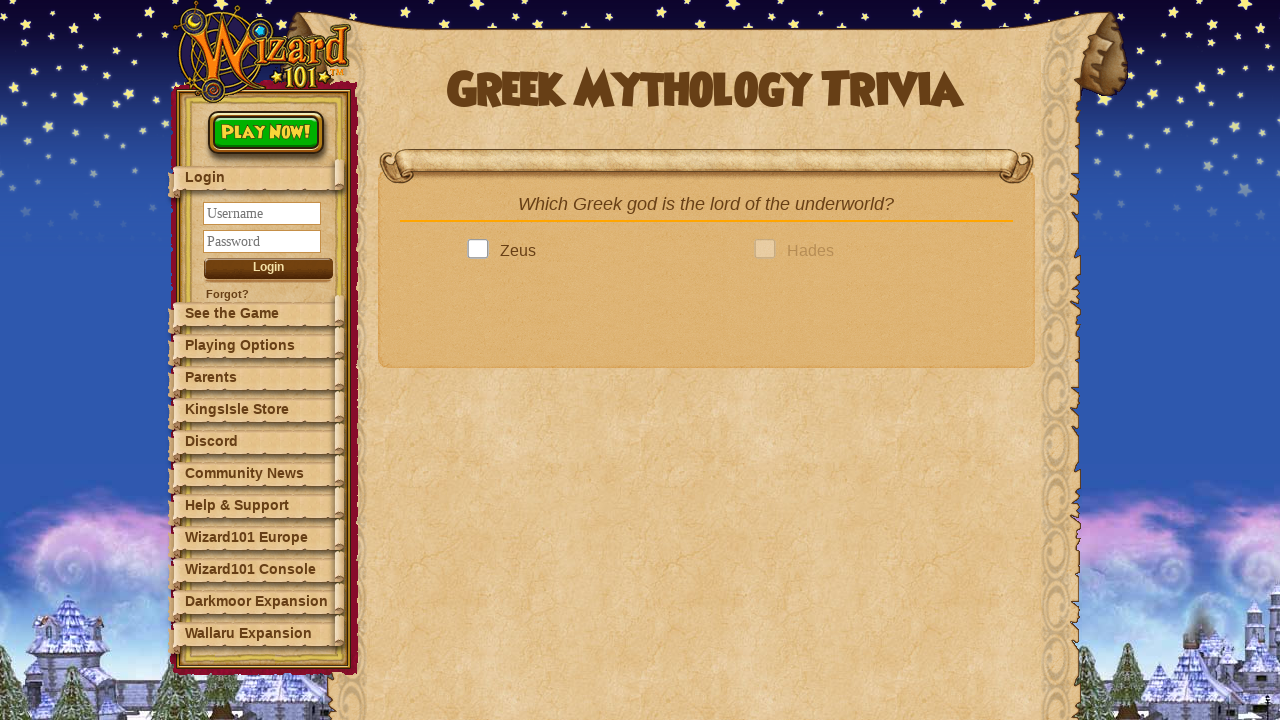

Looked up answer in dictionary: Hades
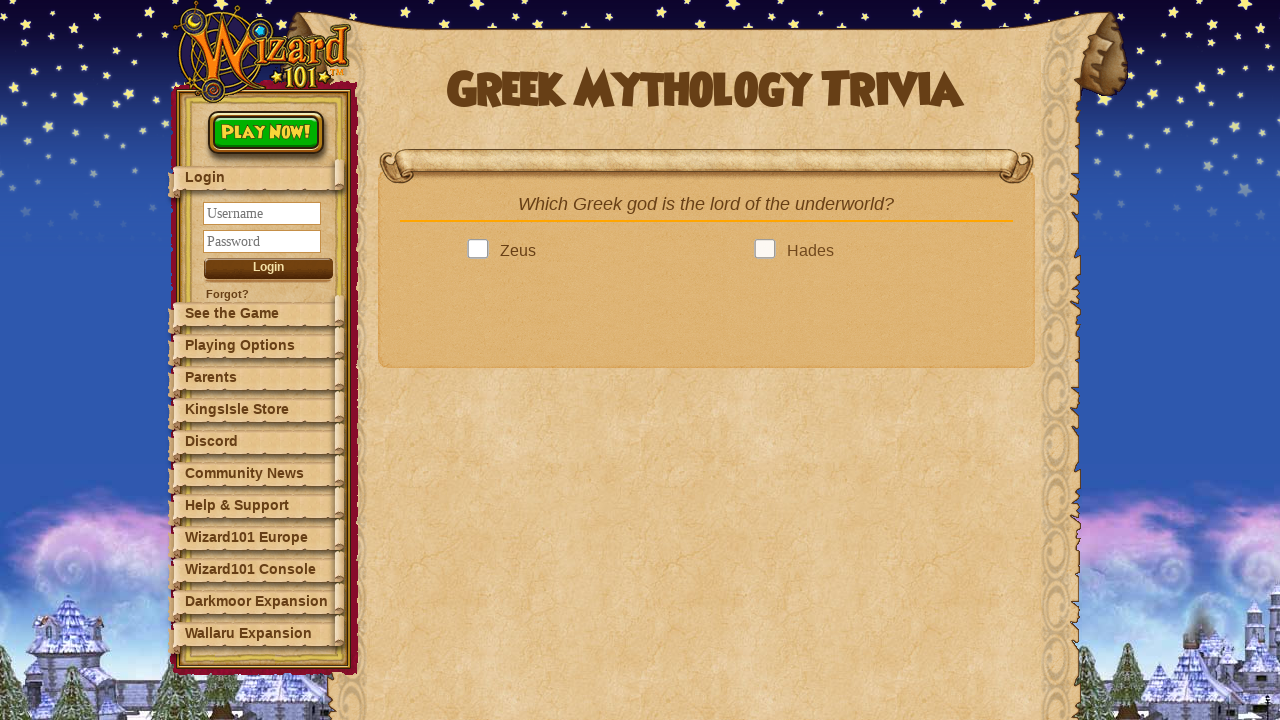

Located 4 answer options
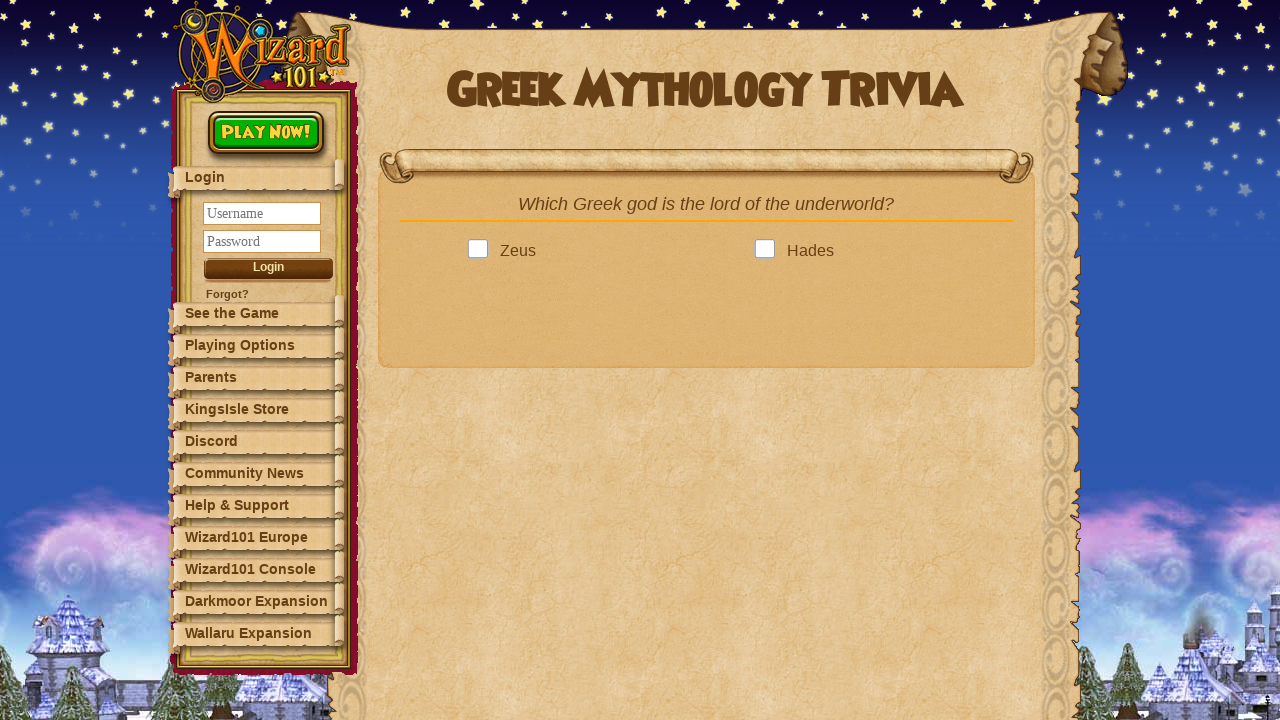

Next question button is now visible
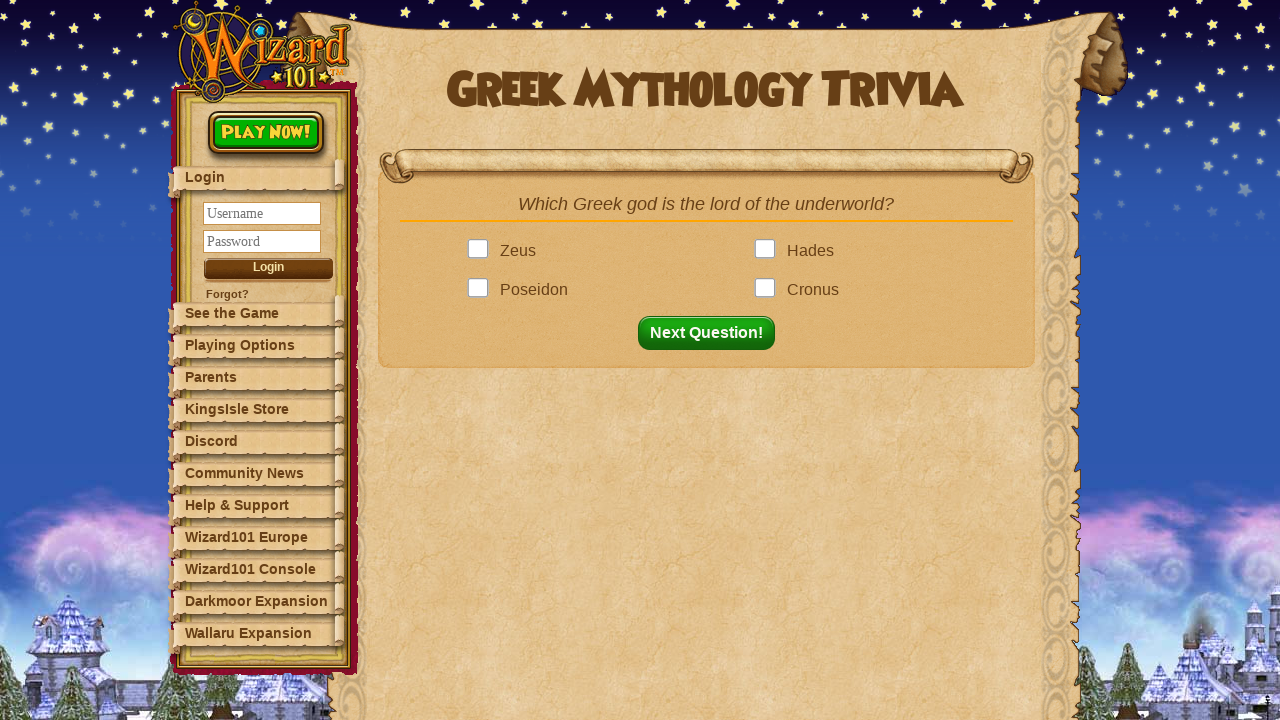

Clicked correct answer: Hades at (769, 251) on .answer >> nth=1 >> .answerBox
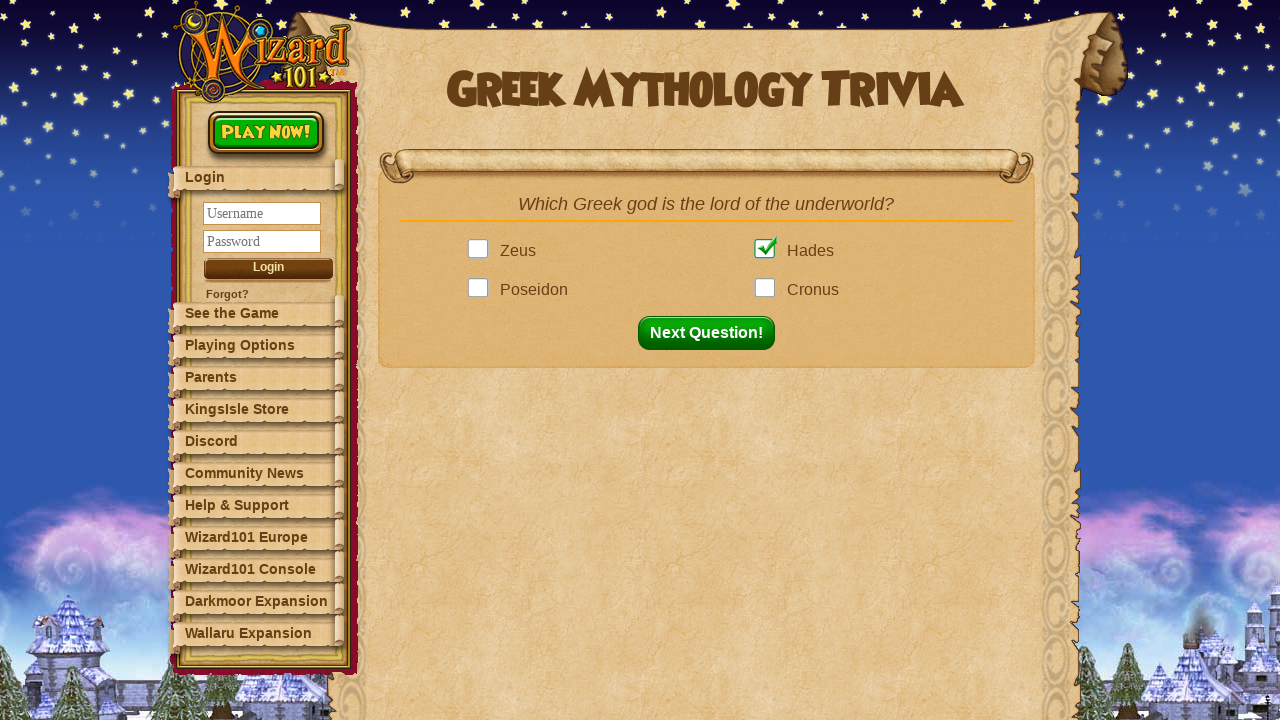

Clicked next question button to proceed at (712, 333) on button#nextQuestion
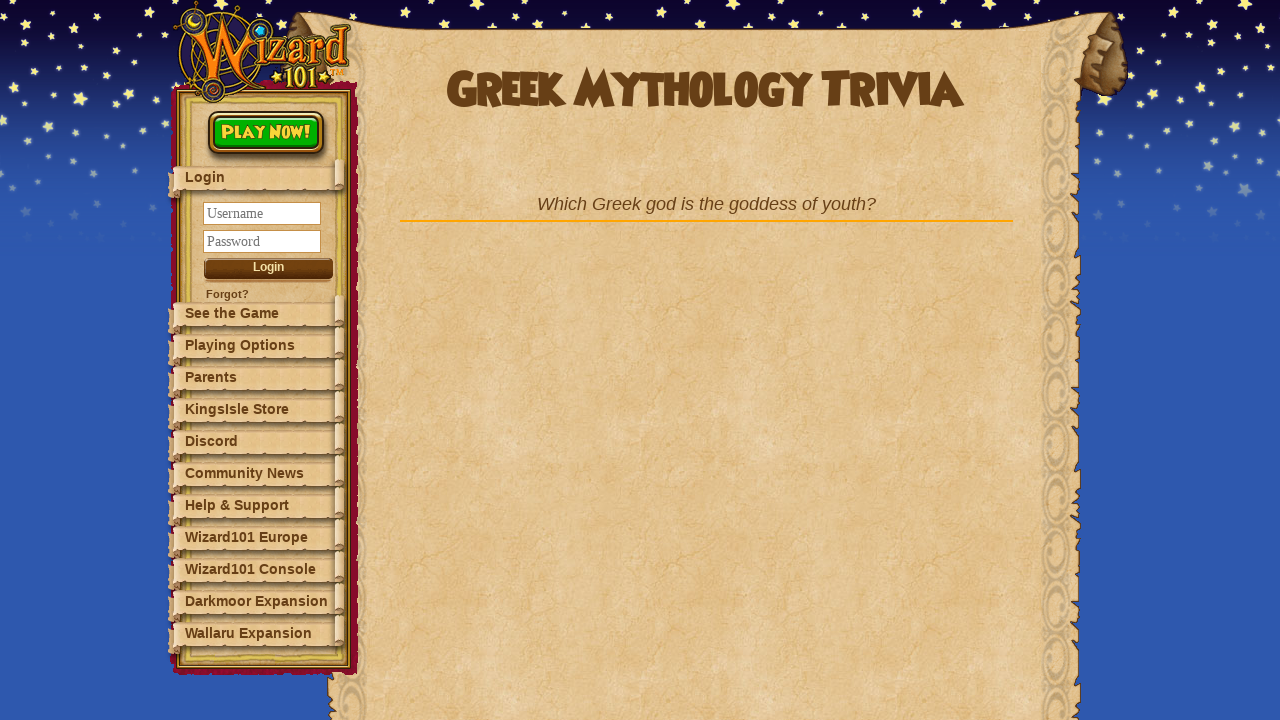

Question 5: Waited for question element to appear
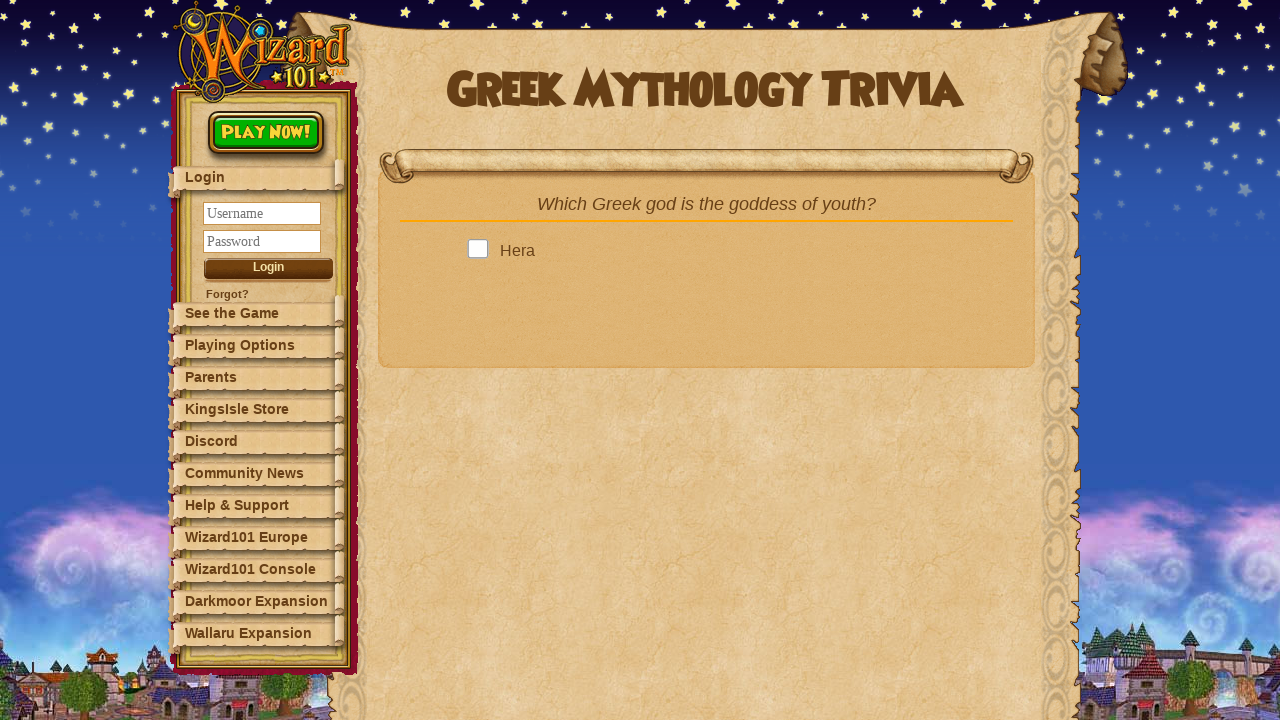

Retrieved question text: Which Greek god is the goddess of youth?
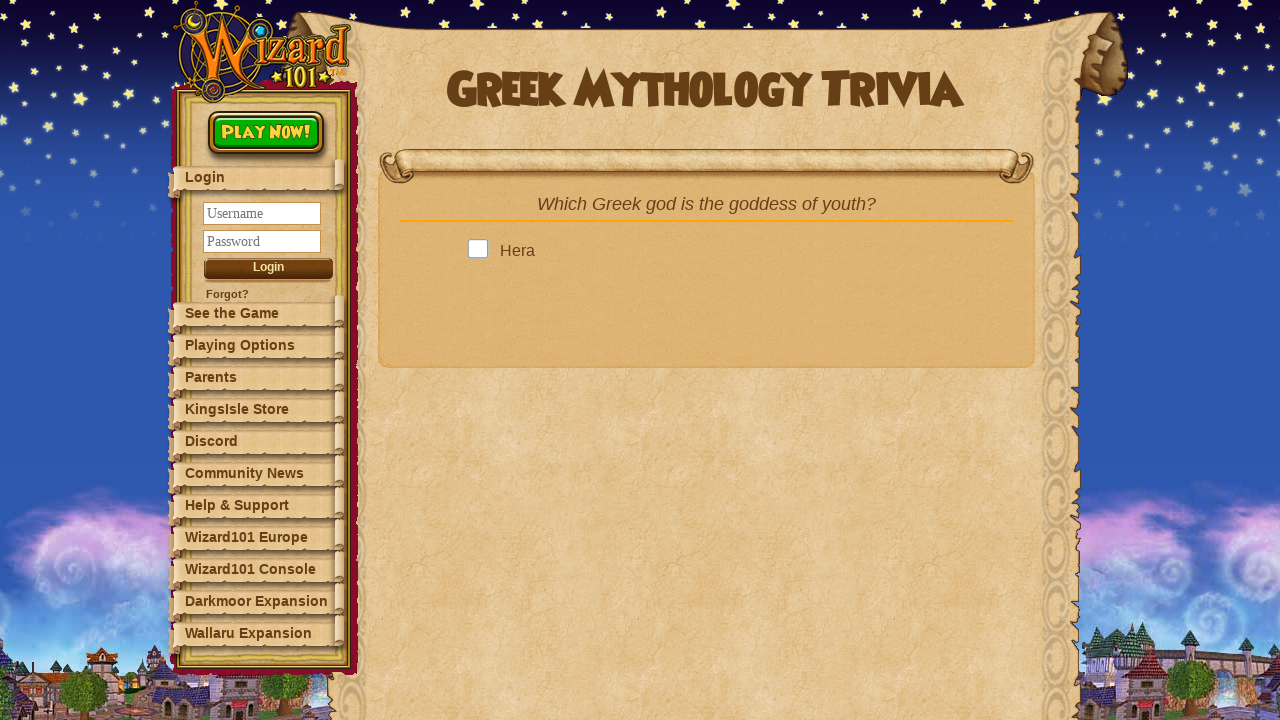

Looked up answer in dictionary: Hebe
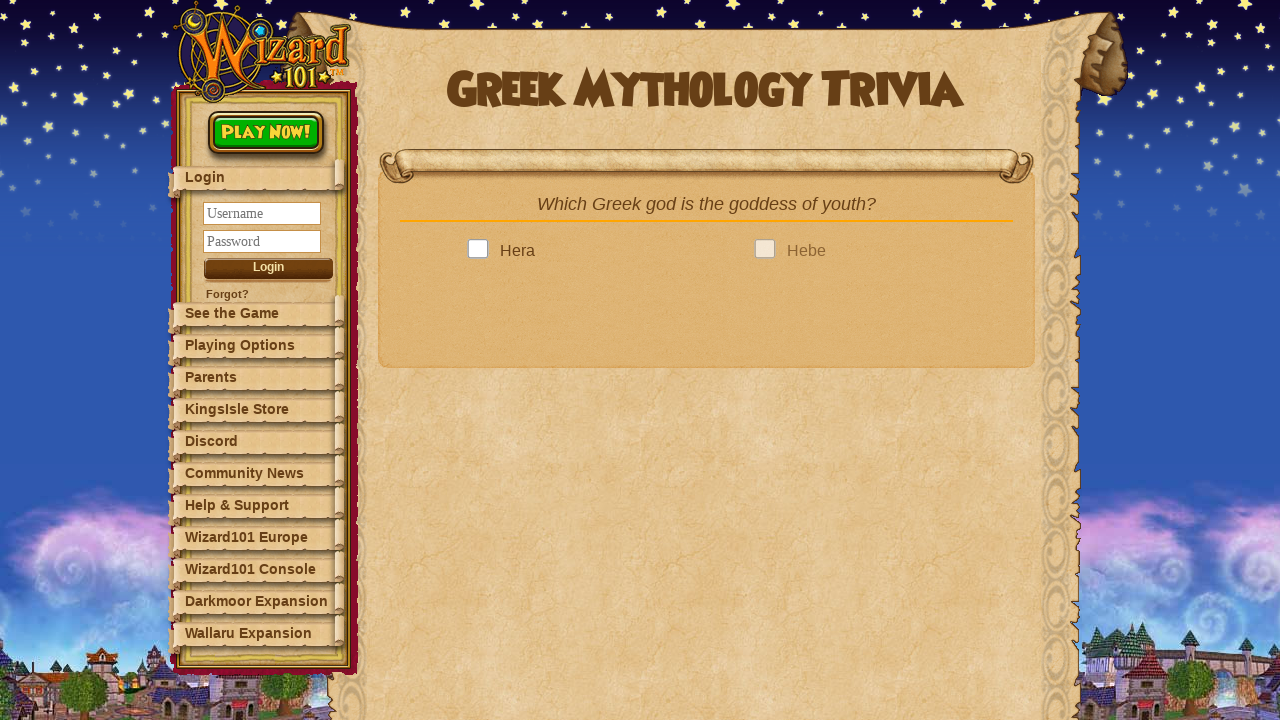

Located 4 answer options
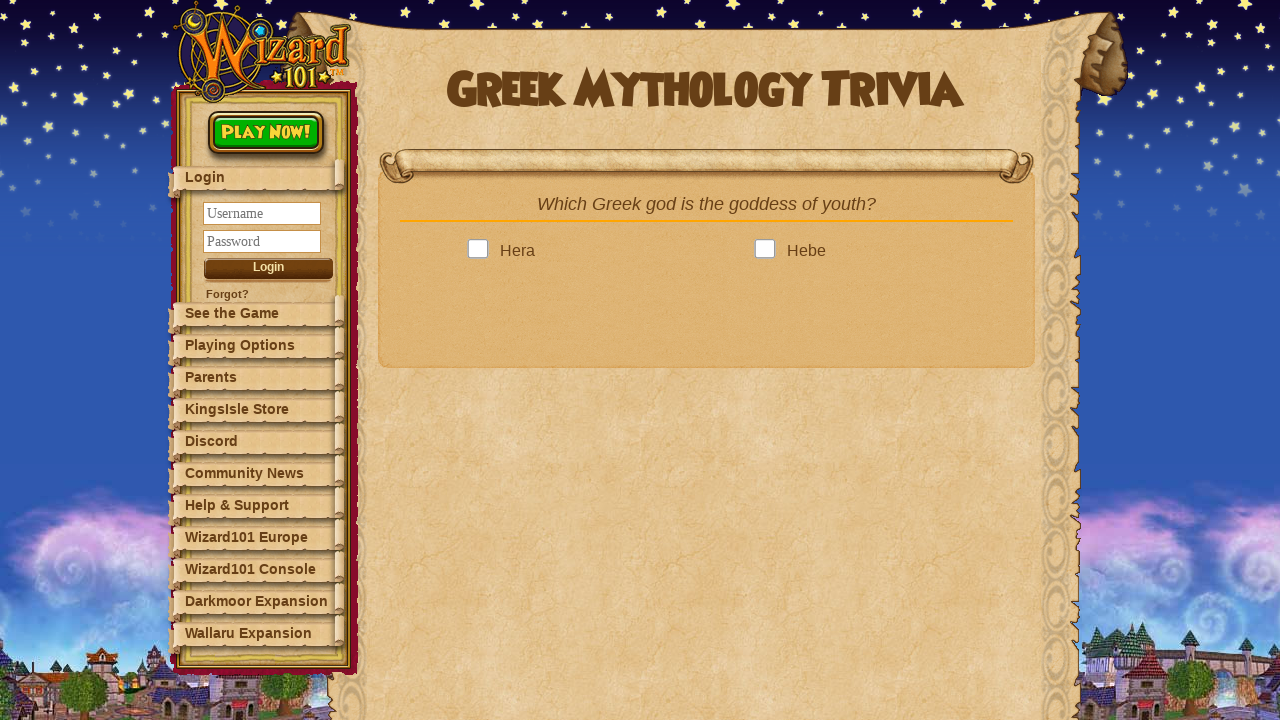

Next question button is now visible
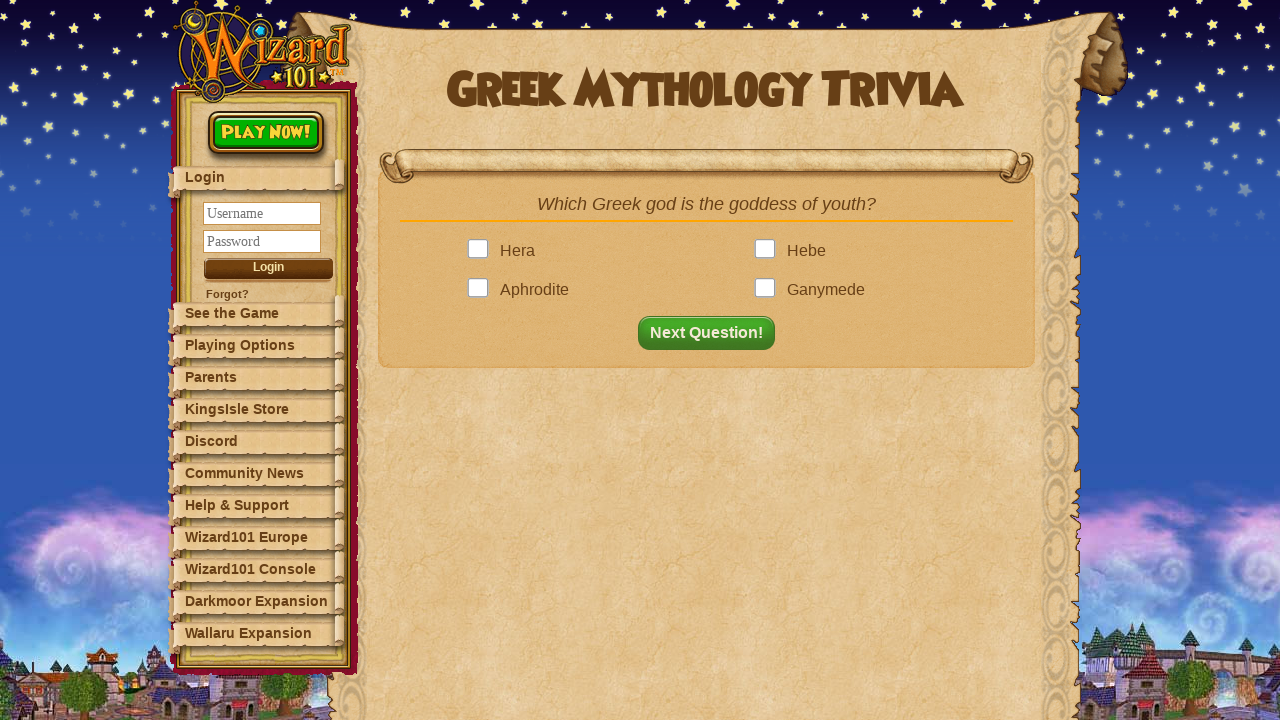

Clicked correct answer: Hebe at (769, 251) on .answer >> nth=1 >> .answerBox
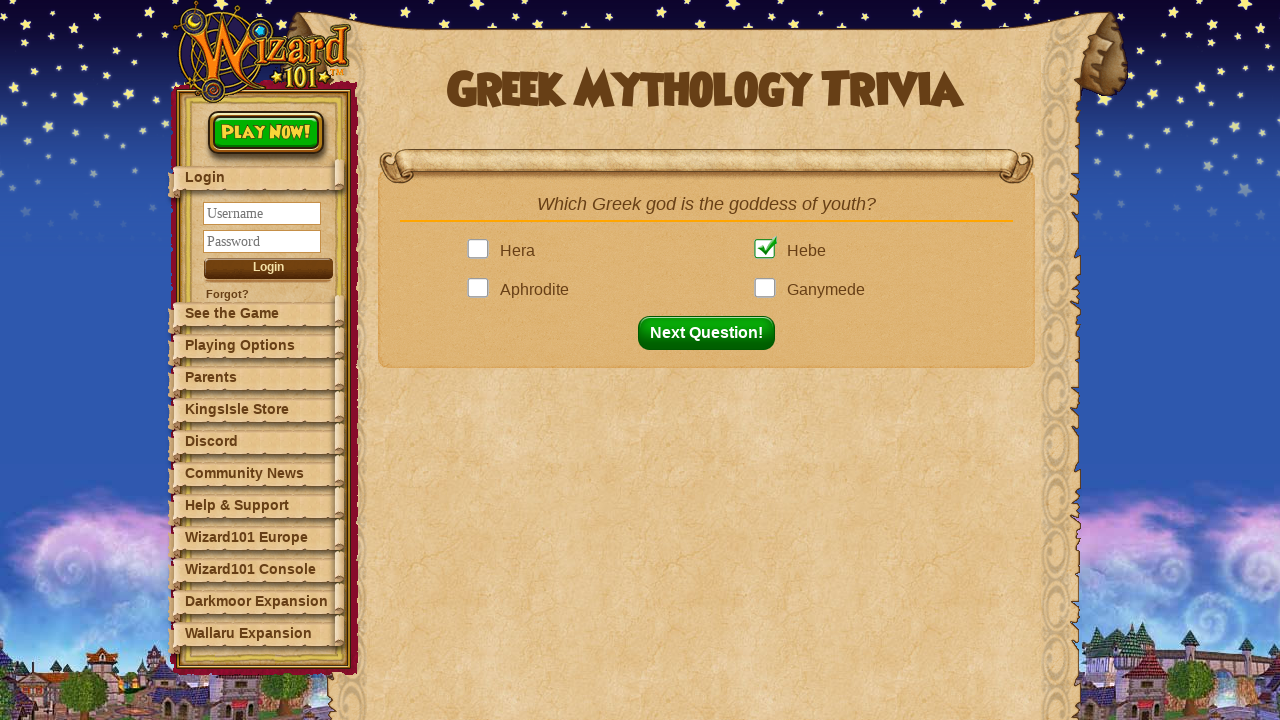

Clicked next question button to proceed at (712, 333) on button#nextQuestion
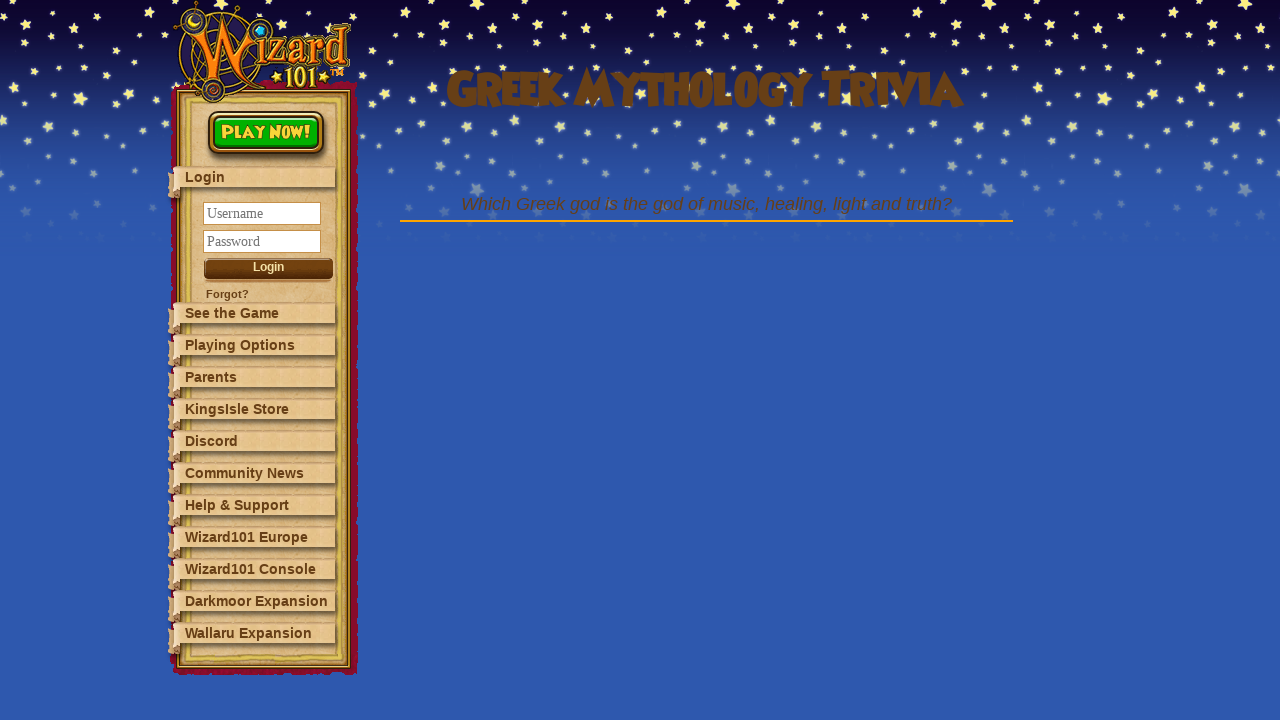

Question 6: Waited for question element to appear
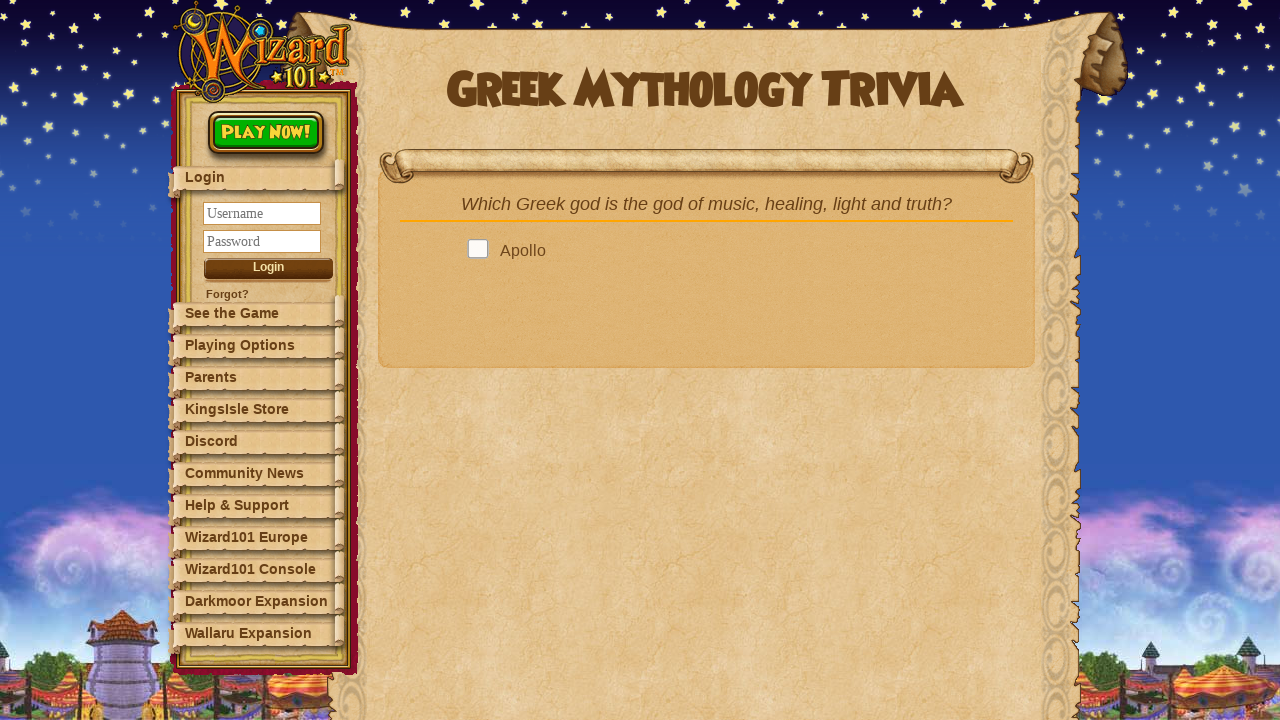

Retrieved question text: Which Greek god is the god of music, healing, light and truth?
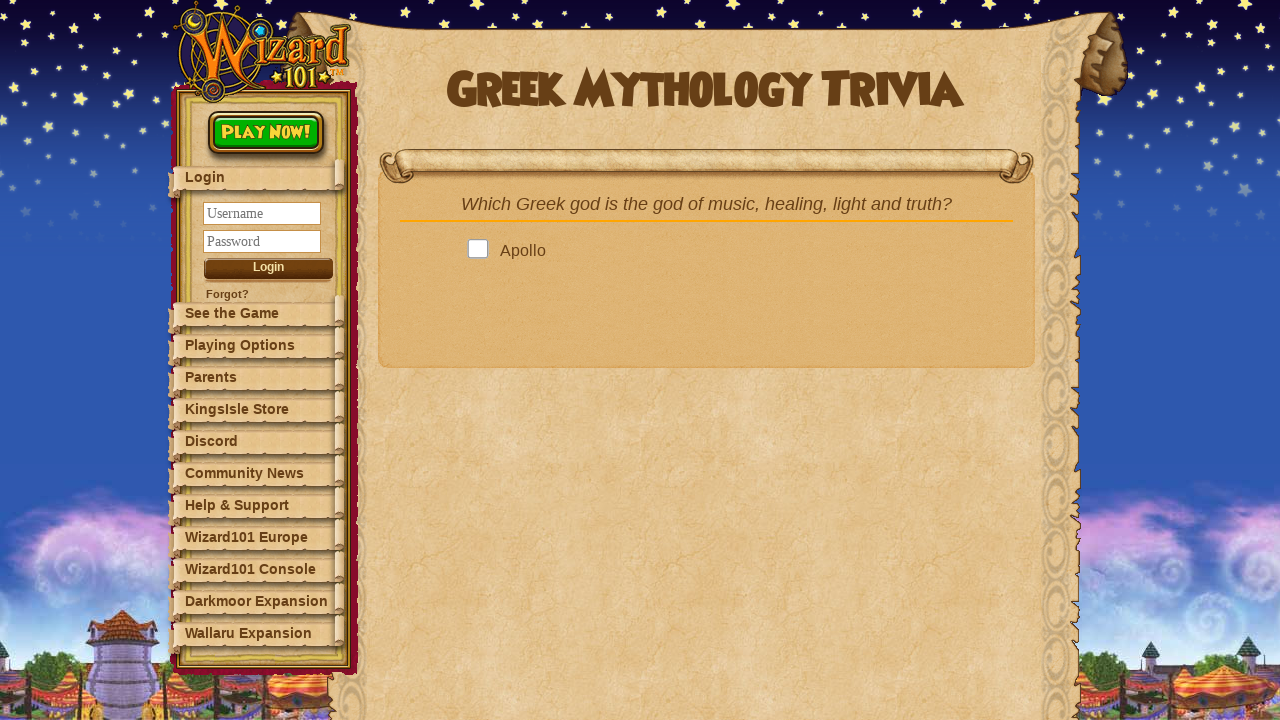

Looked up answer in dictionary: Apollo
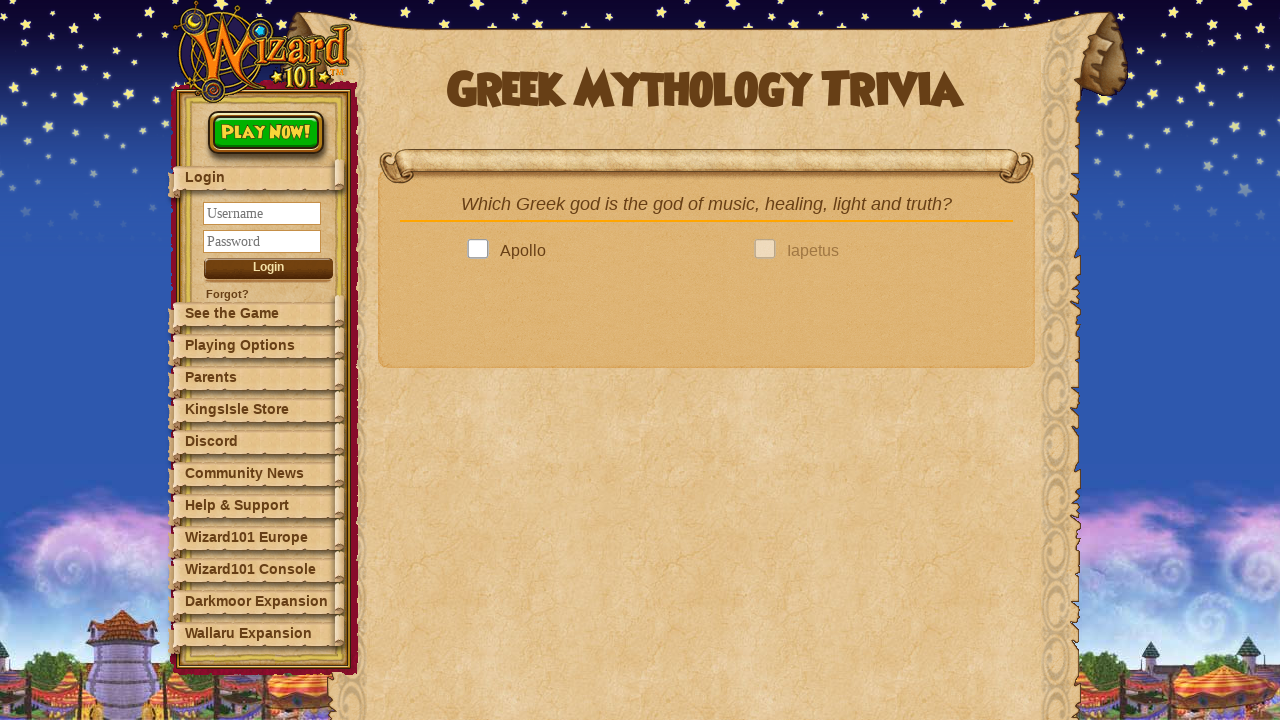

Located 4 answer options
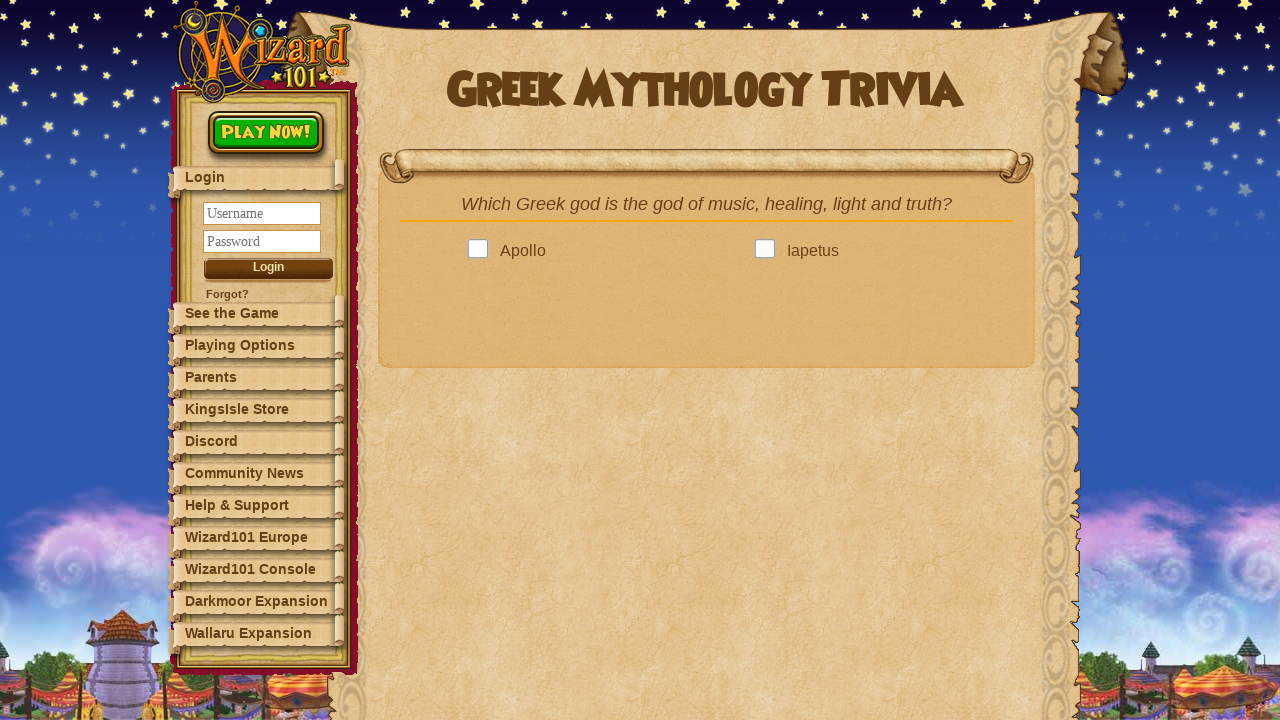

Next question button is now visible
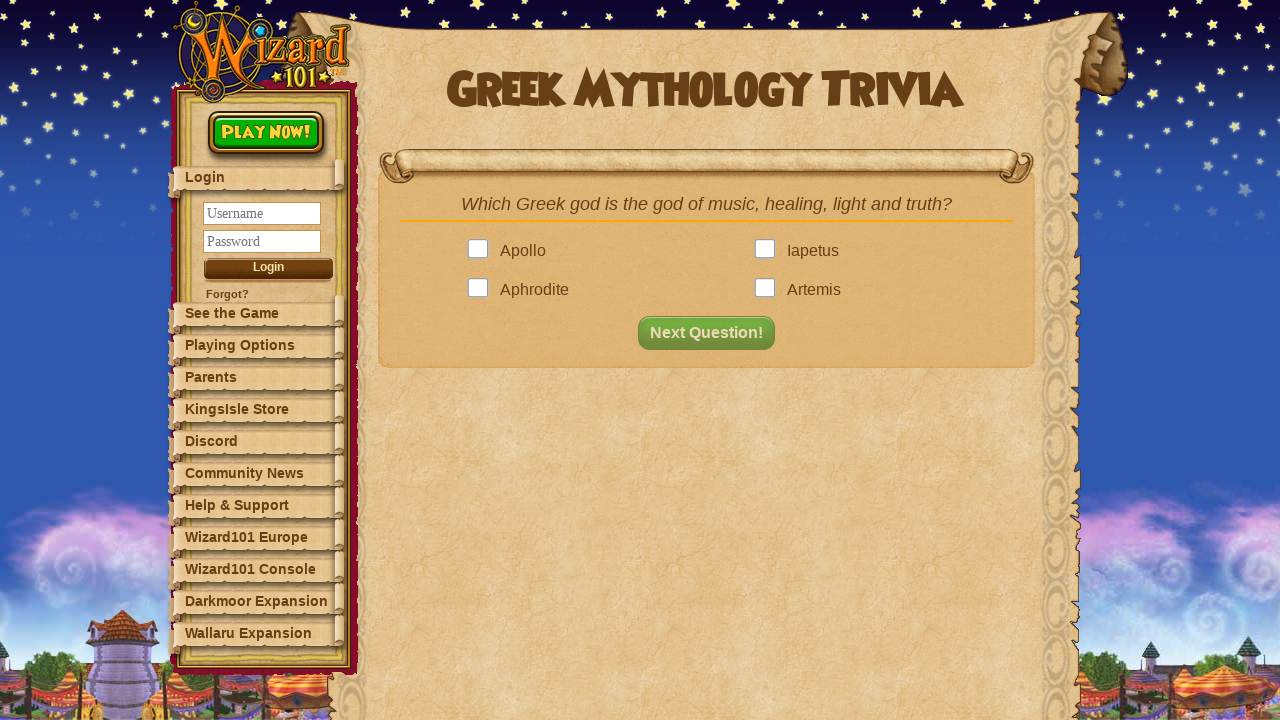

Clicked correct answer: Apollo at (482, 251) on .answer >> nth=0 >> .answerBox
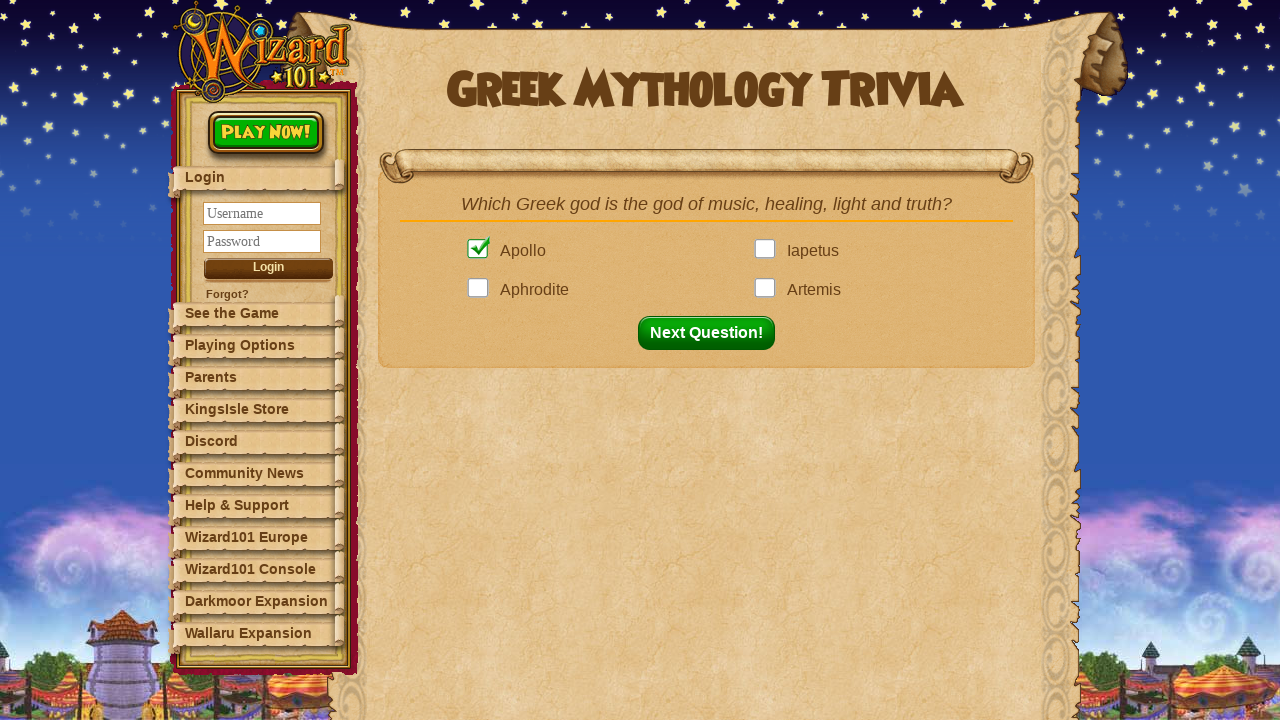

Clicked next question button to proceed at (712, 333) on button#nextQuestion
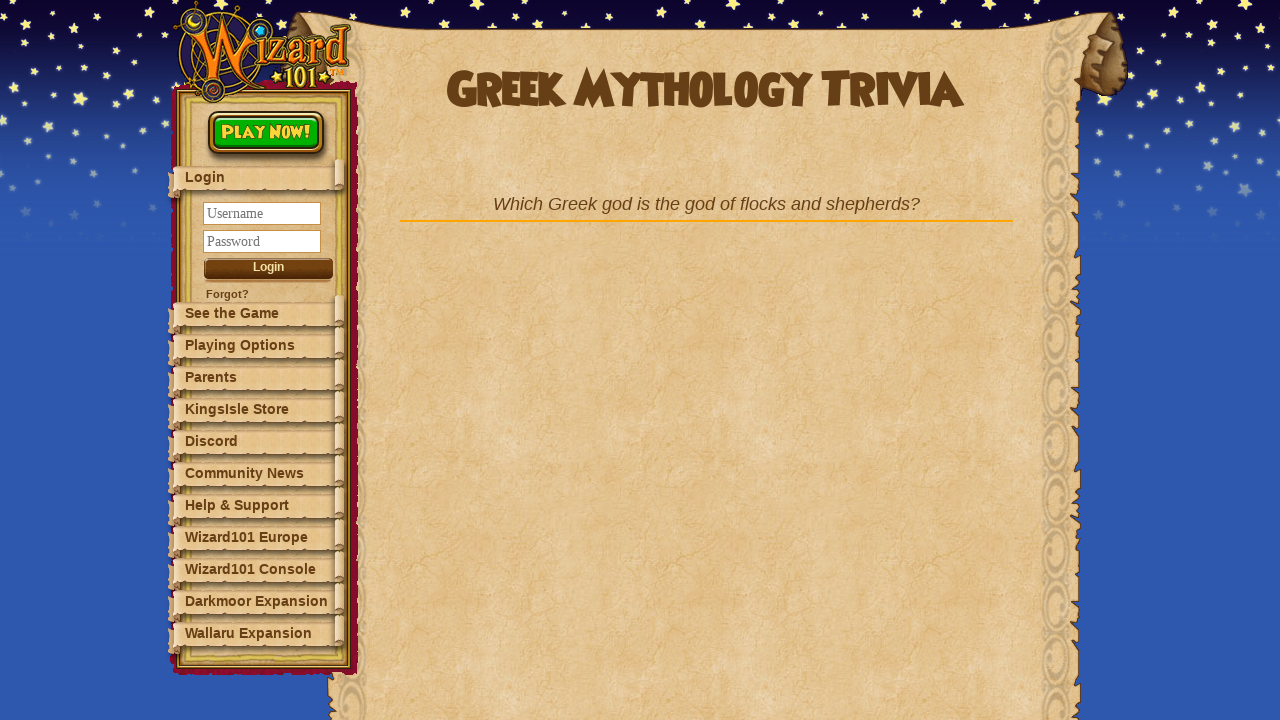

Question 7: Waited for question element to appear
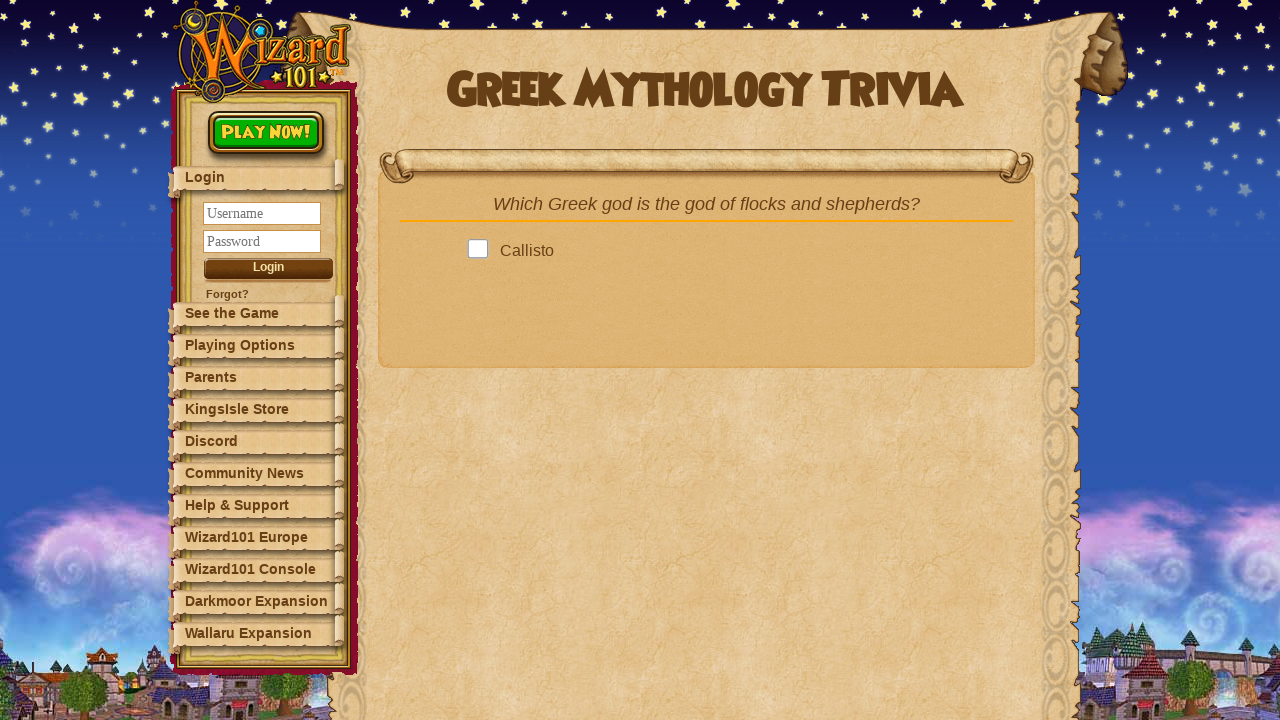

Retrieved question text: Which Greek god is the god of flocks and shepherds?
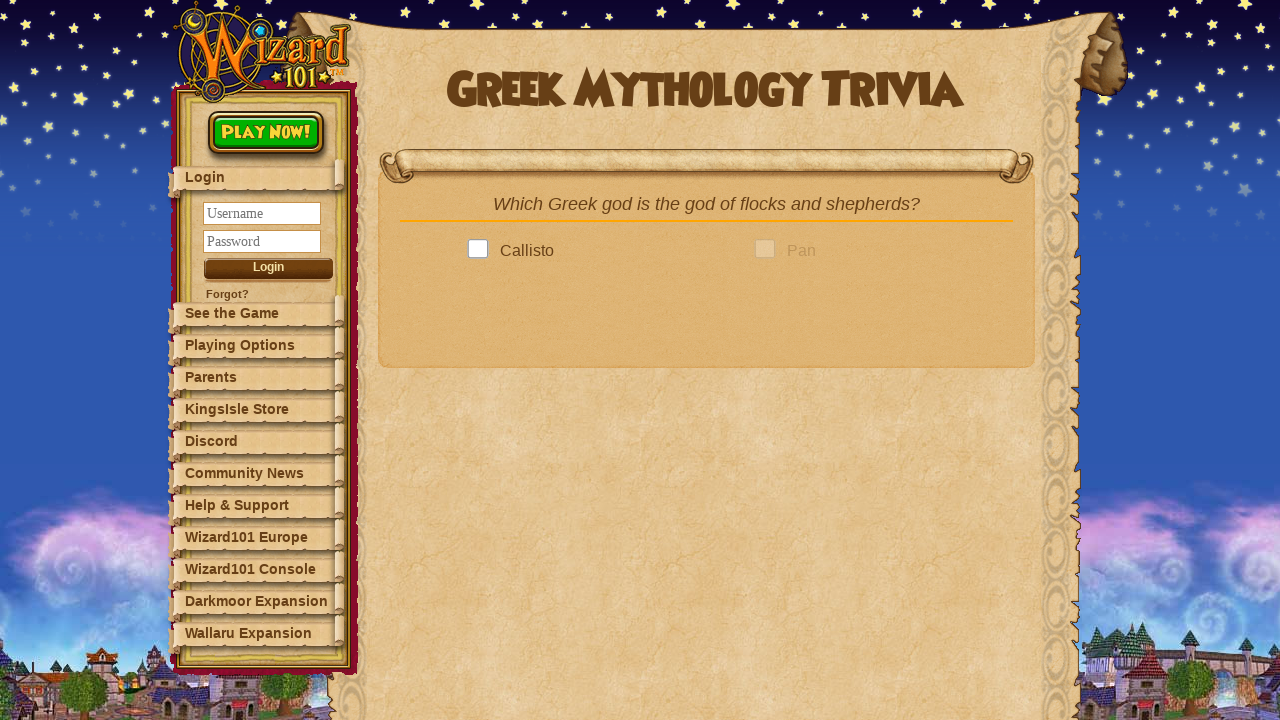

Looked up answer in dictionary: Pan
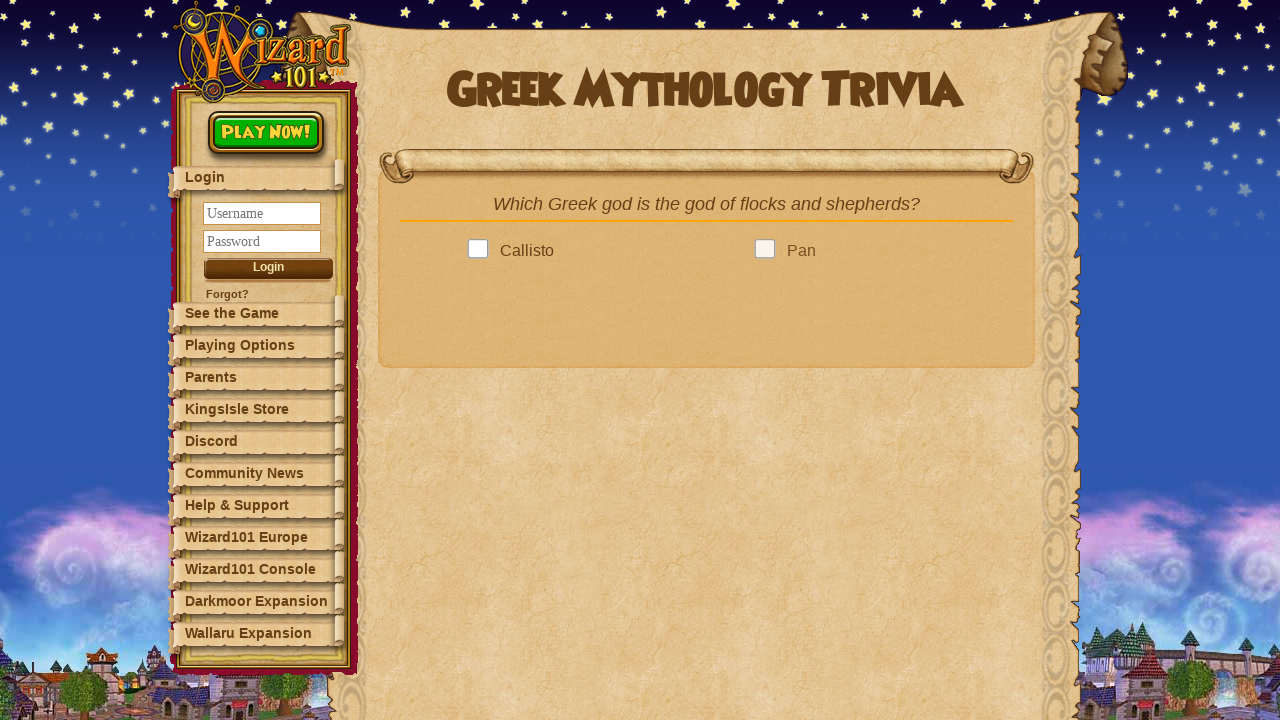

Located 4 answer options
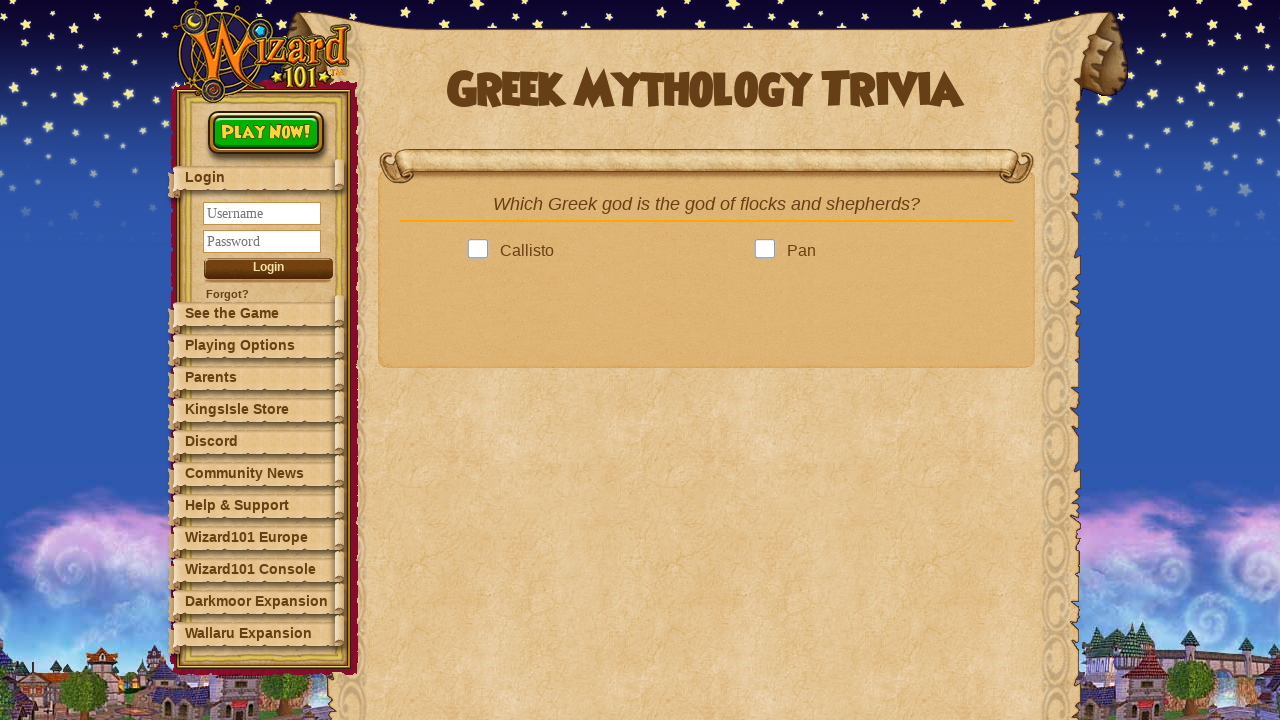

Next question button is now visible
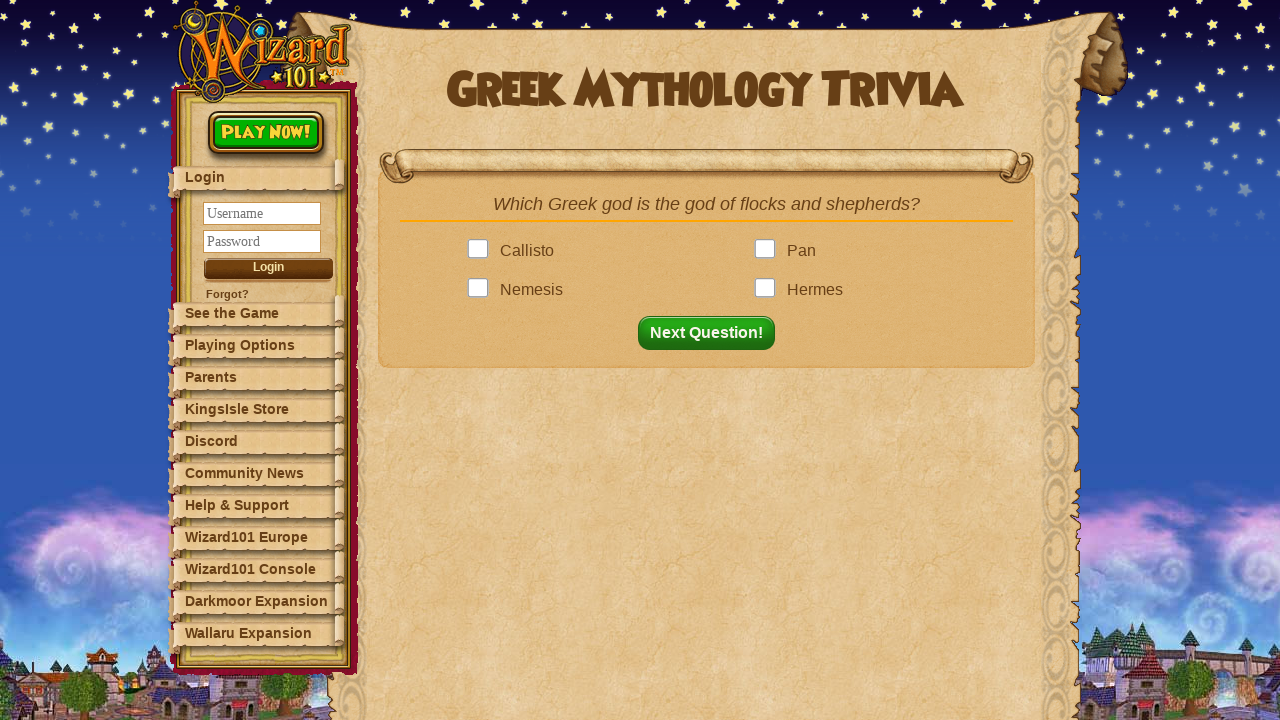

Clicked correct answer: Pan at (769, 251) on .answer >> nth=1 >> .answerBox
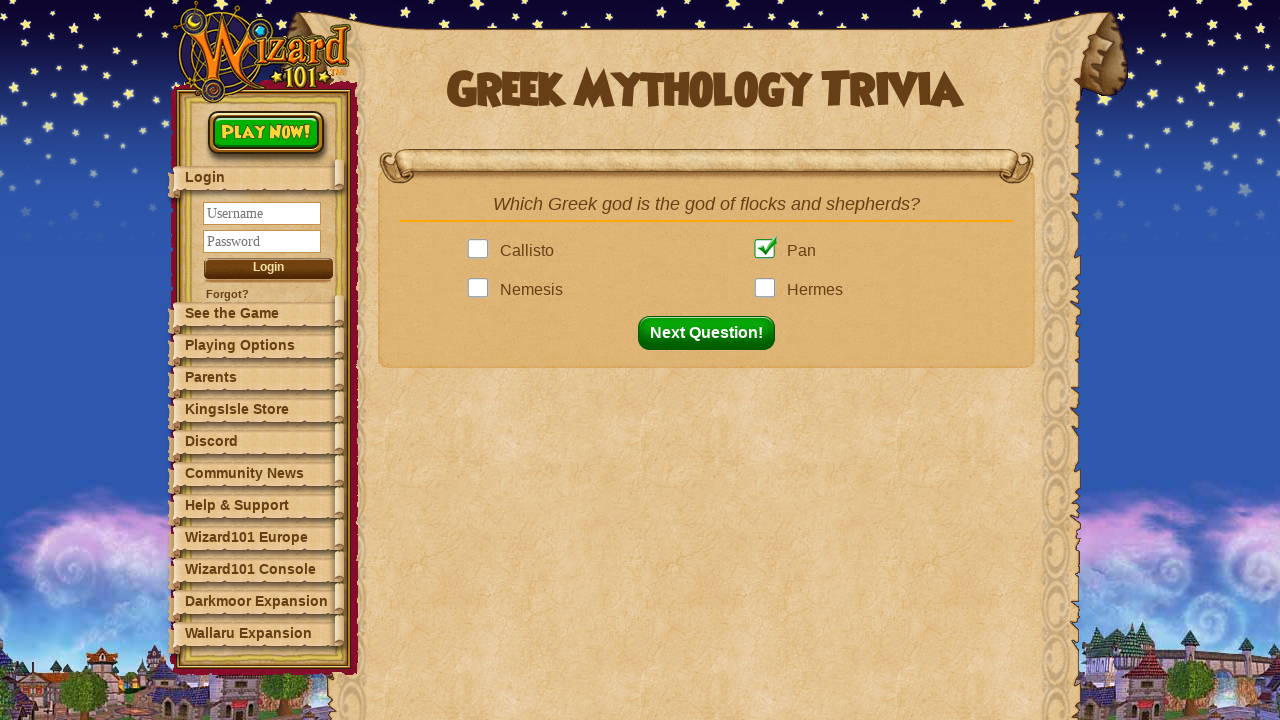

Clicked next question button to proceed at (712, 333) on button#nextQuestion
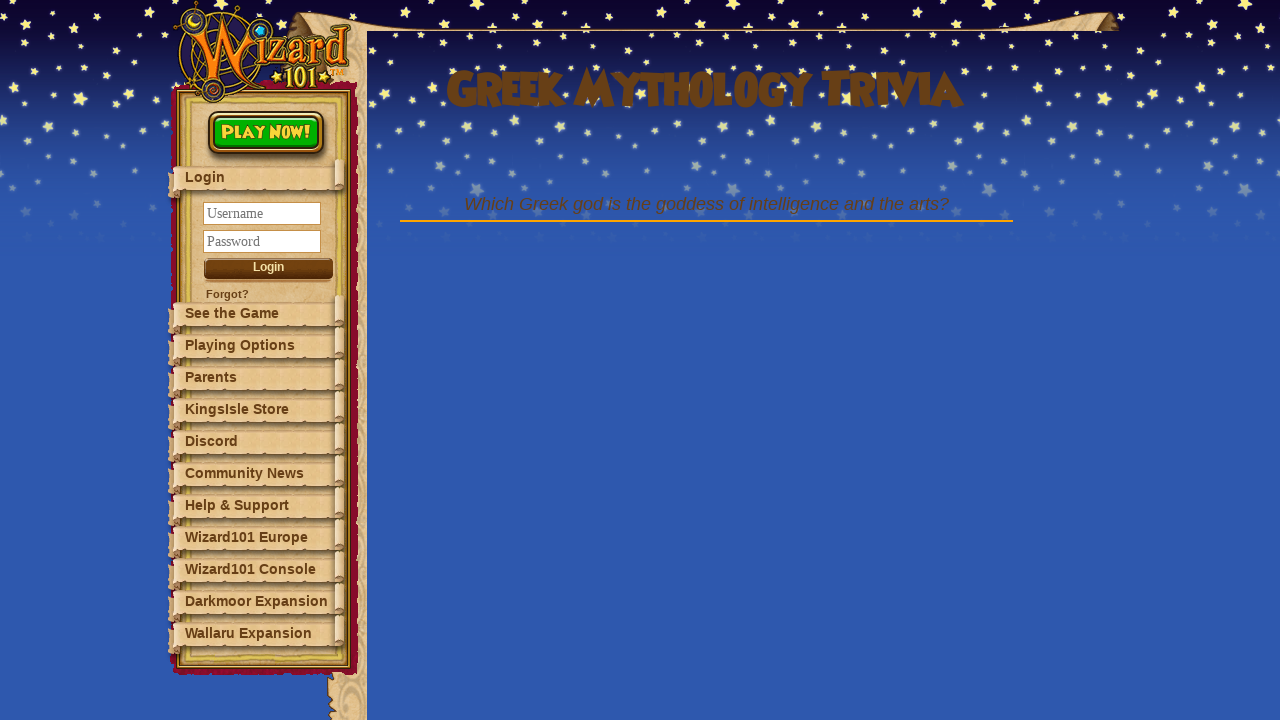

Question 8: Waited for question element to appear
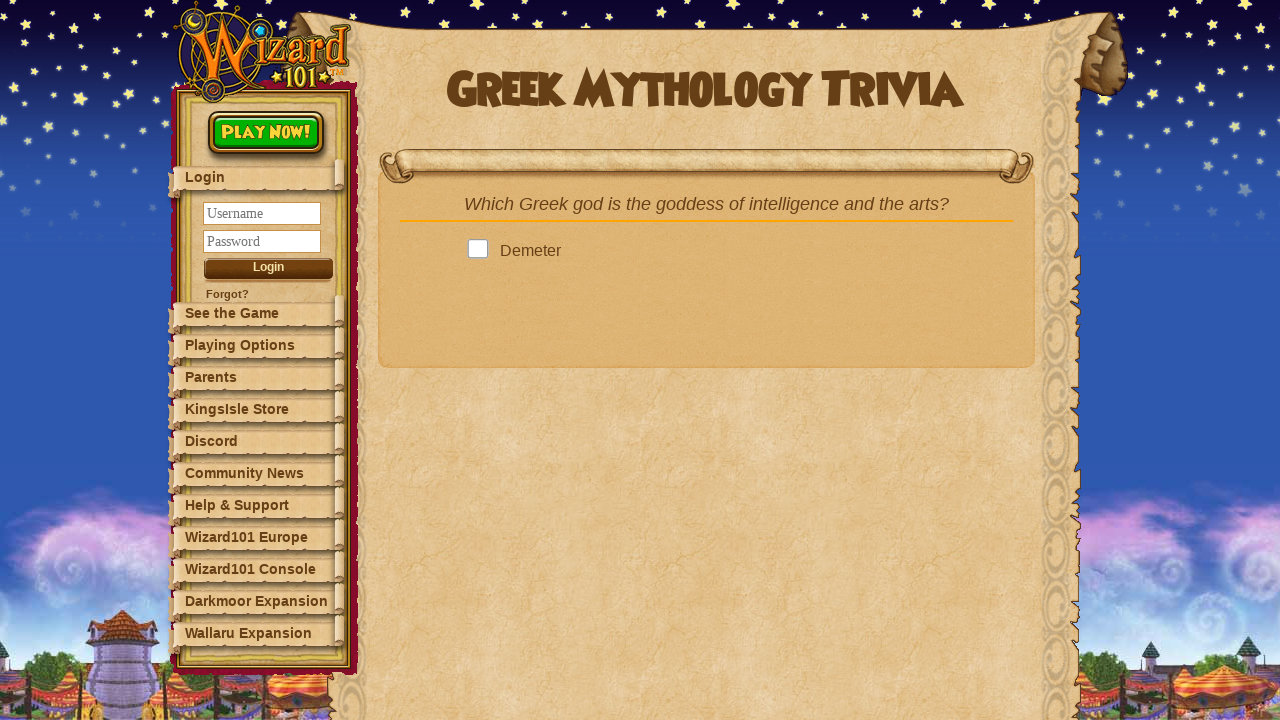

Retrieved question text: Which Greek god is the goddess of intelligence and the arts?
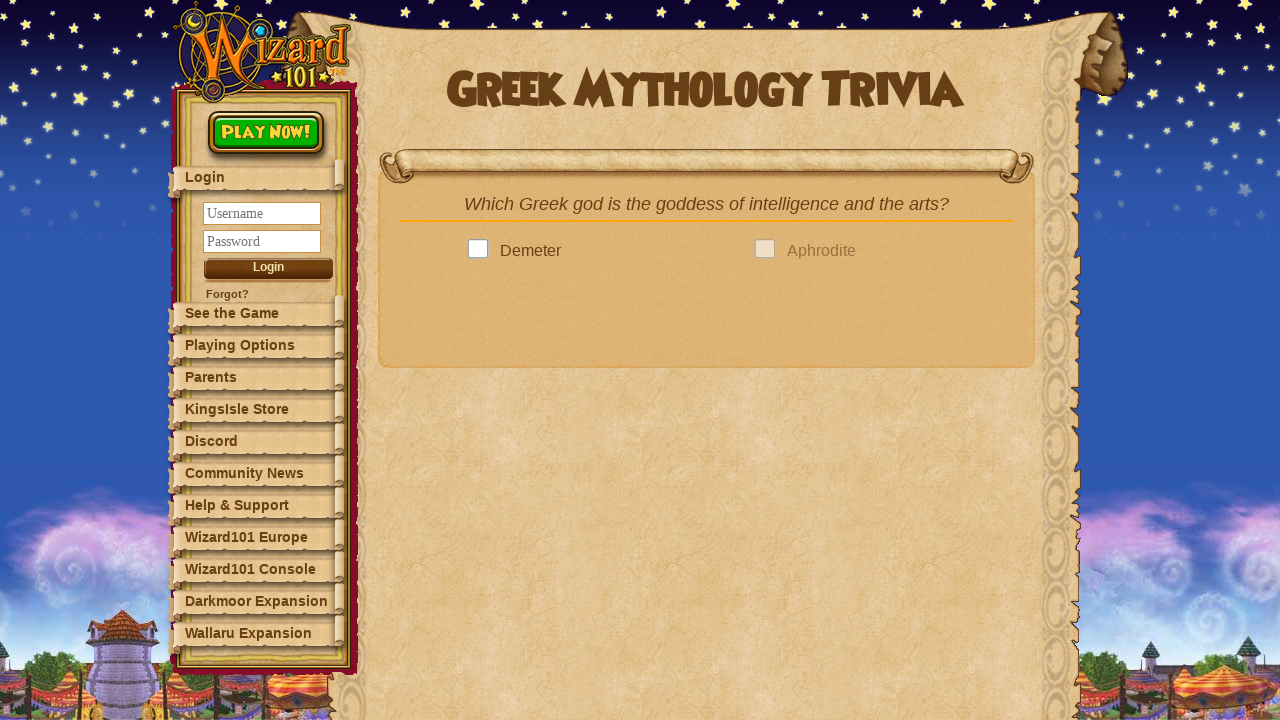

Looked up answer in dictionary: Athena
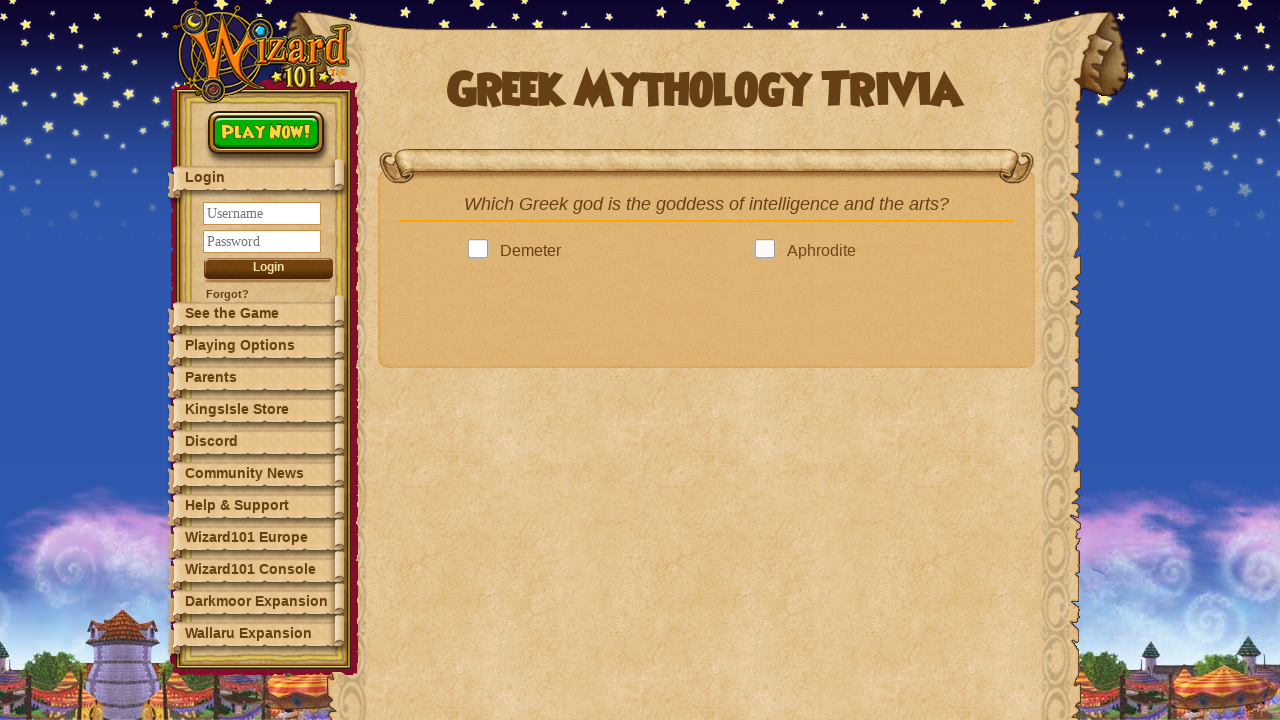

Located 4 answer options
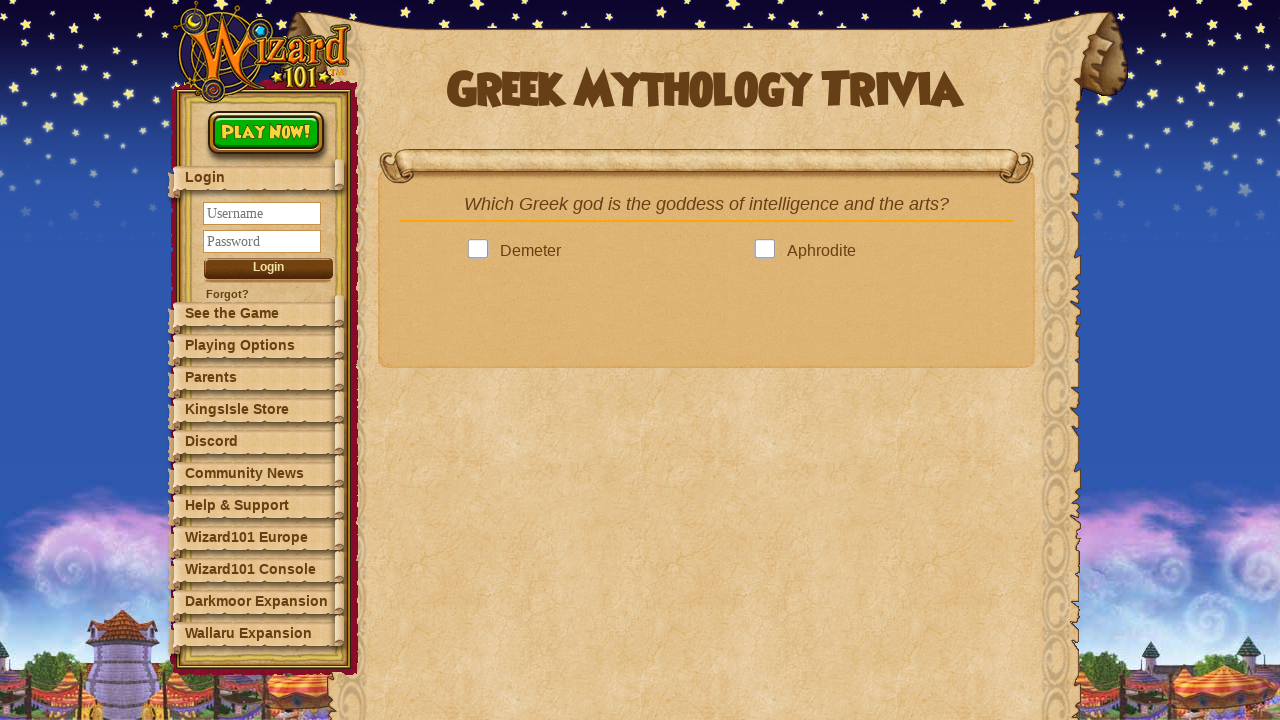

Next question button is now visible
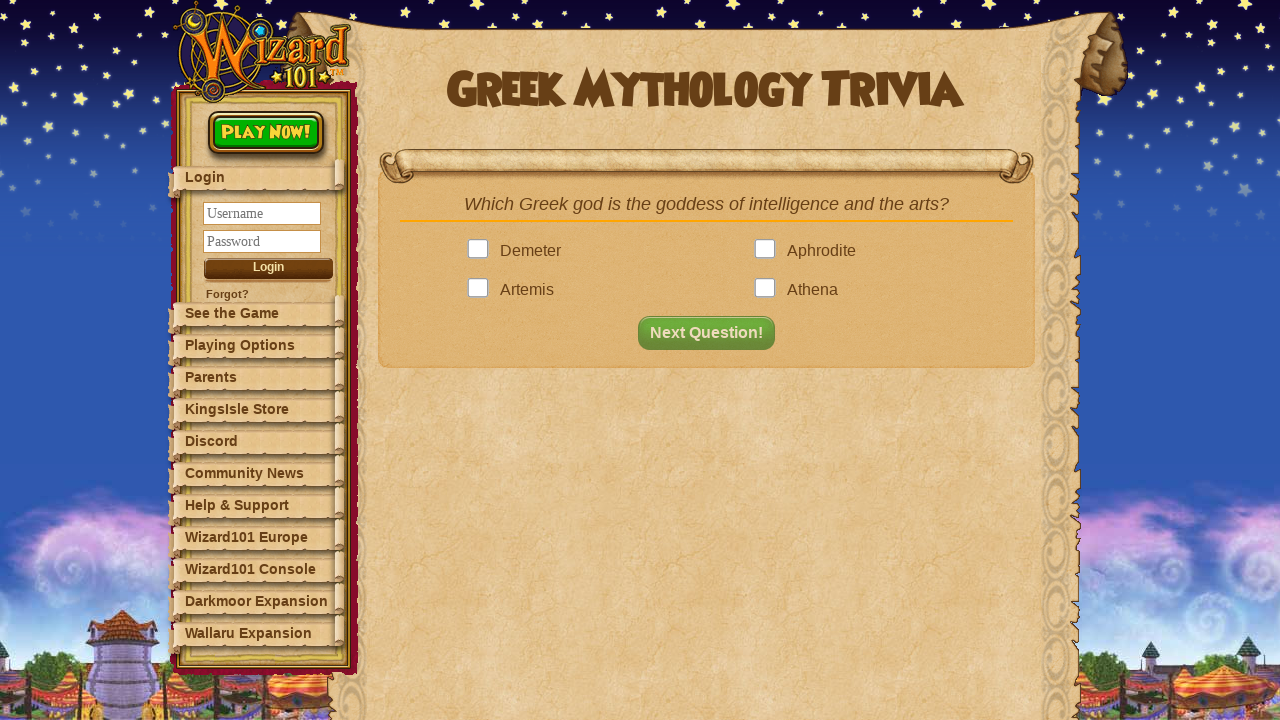

Clicked correct answer: Athena at (769, 290) on .answer >> nth=3 >> .answerBox
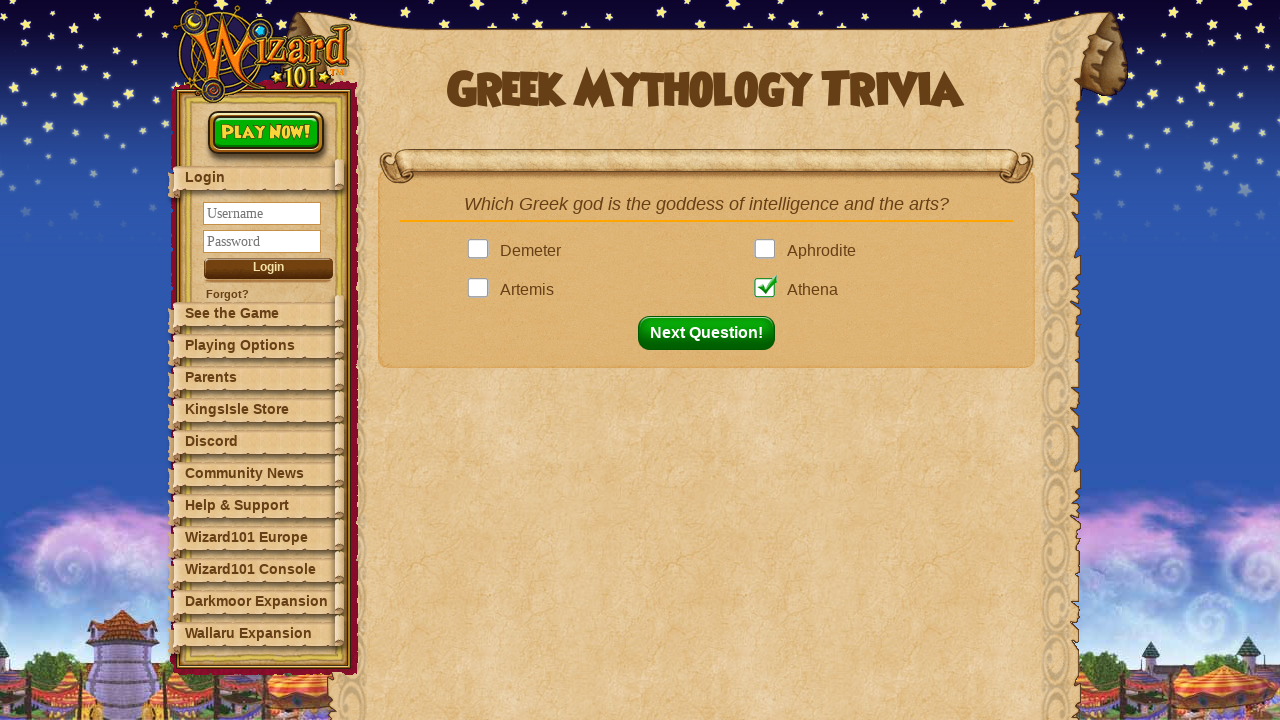

Clicked next question button to proceed at (712, 333) on button#nextQuestion
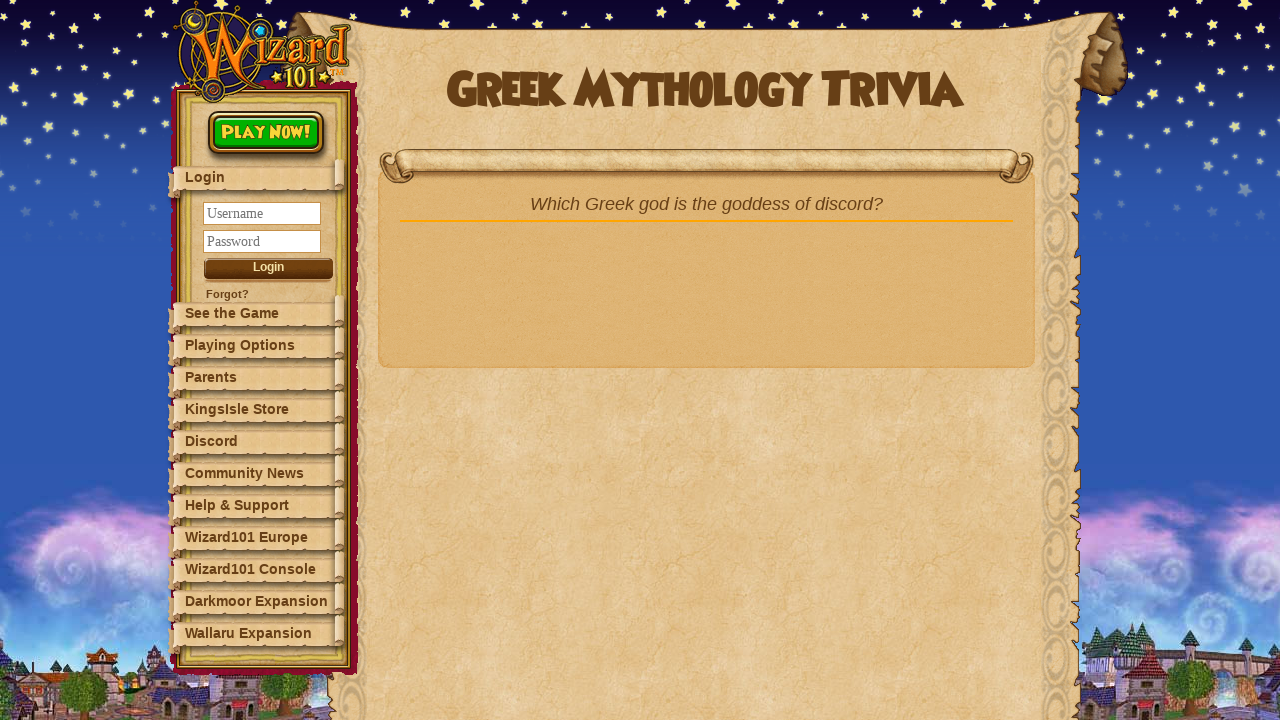

Question 9: Waited for question element to appear
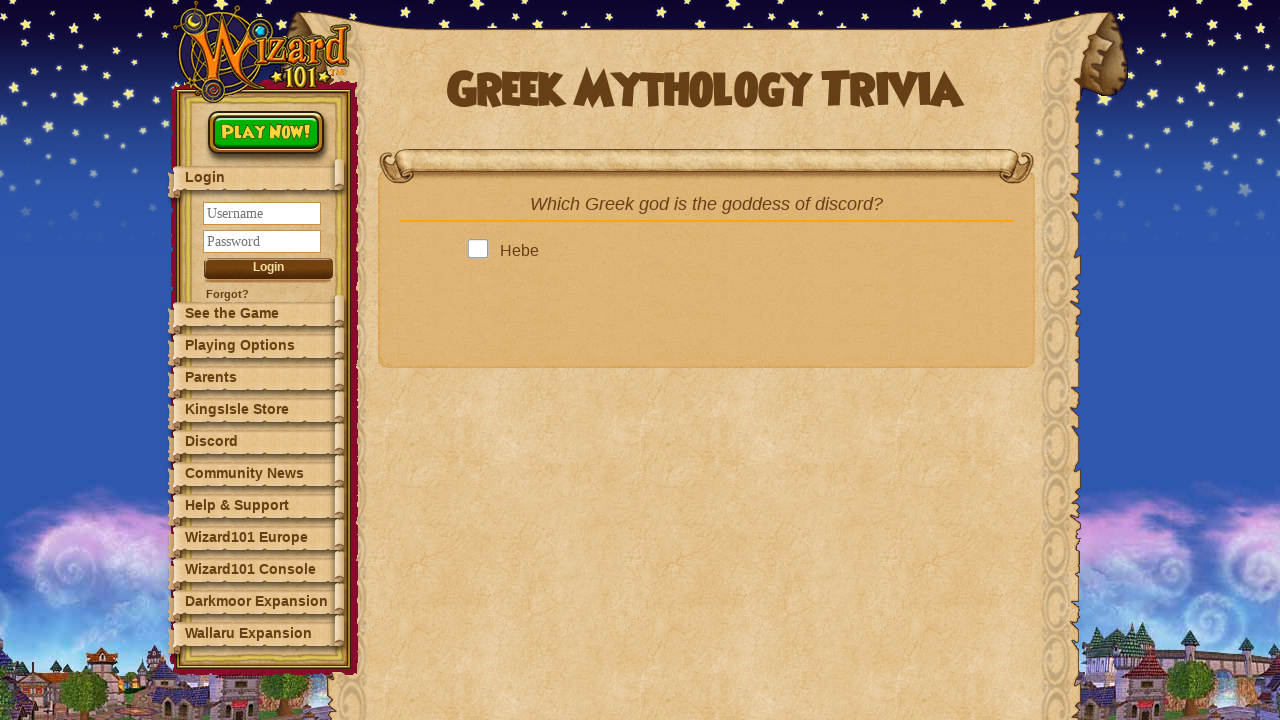

Retrieved question text: Which Greek god is the goddess of discord?
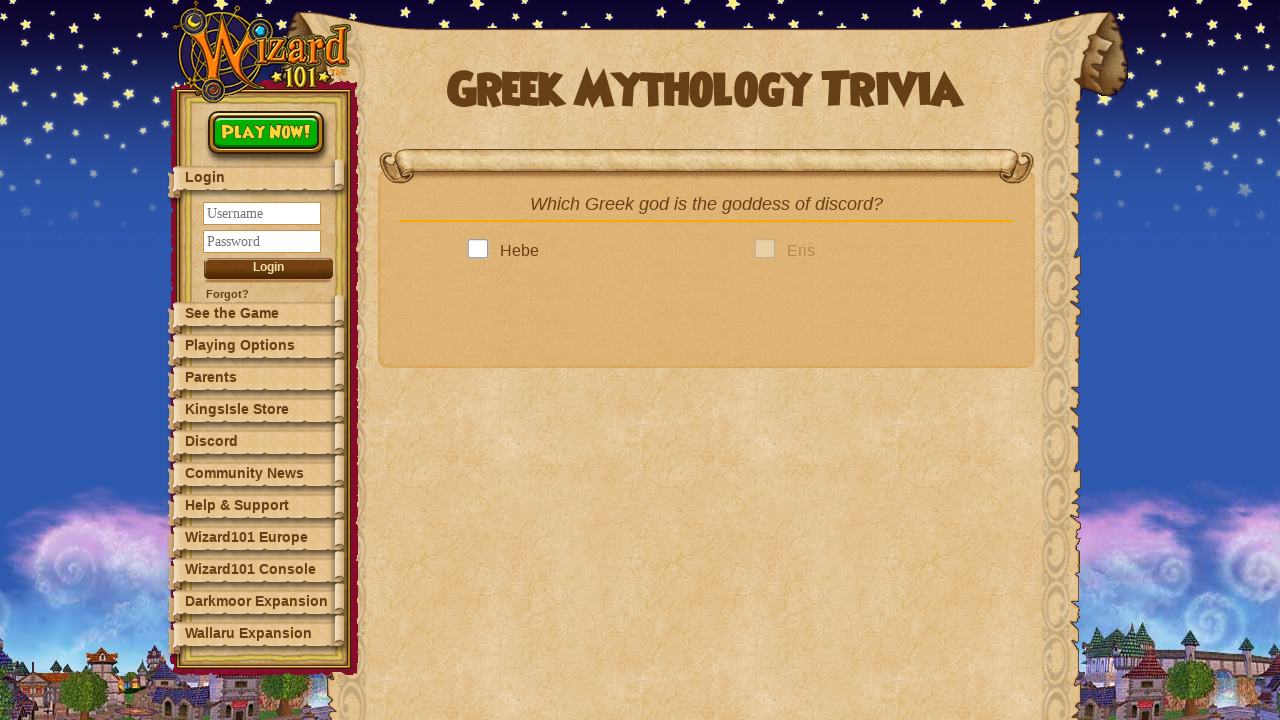

Looked up answer in dictionary: Eris
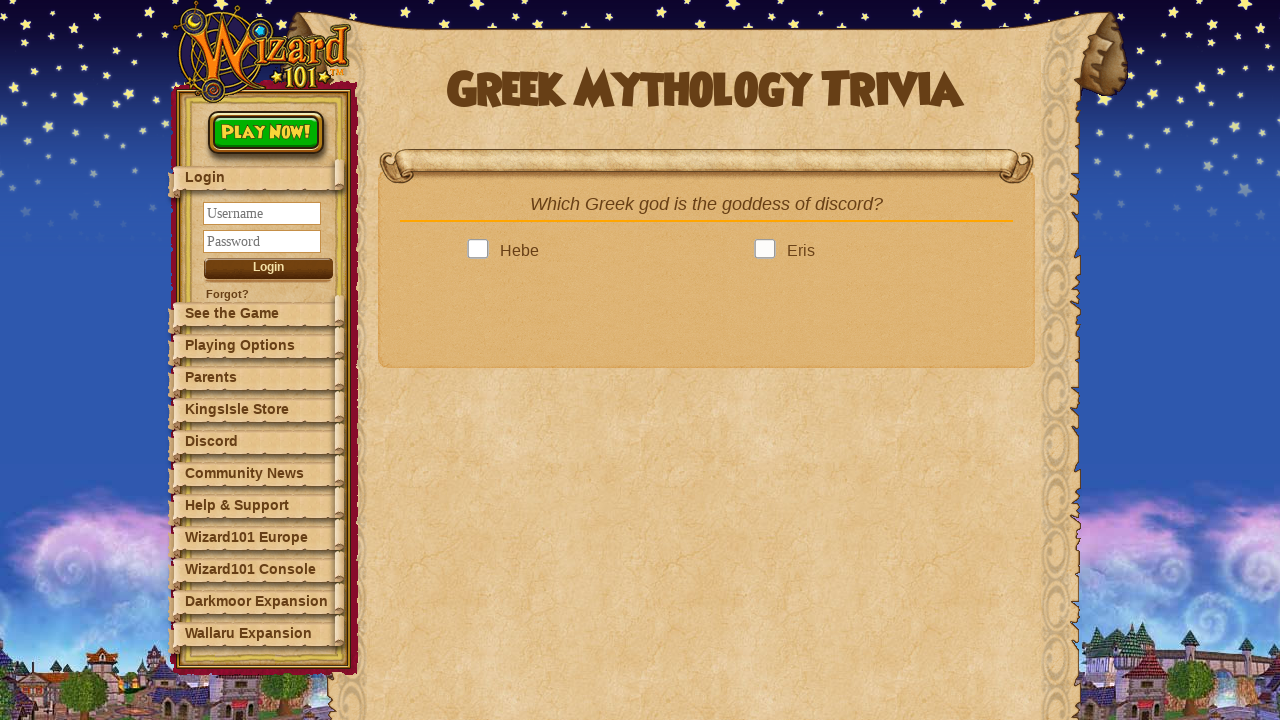

Located 4 answer options
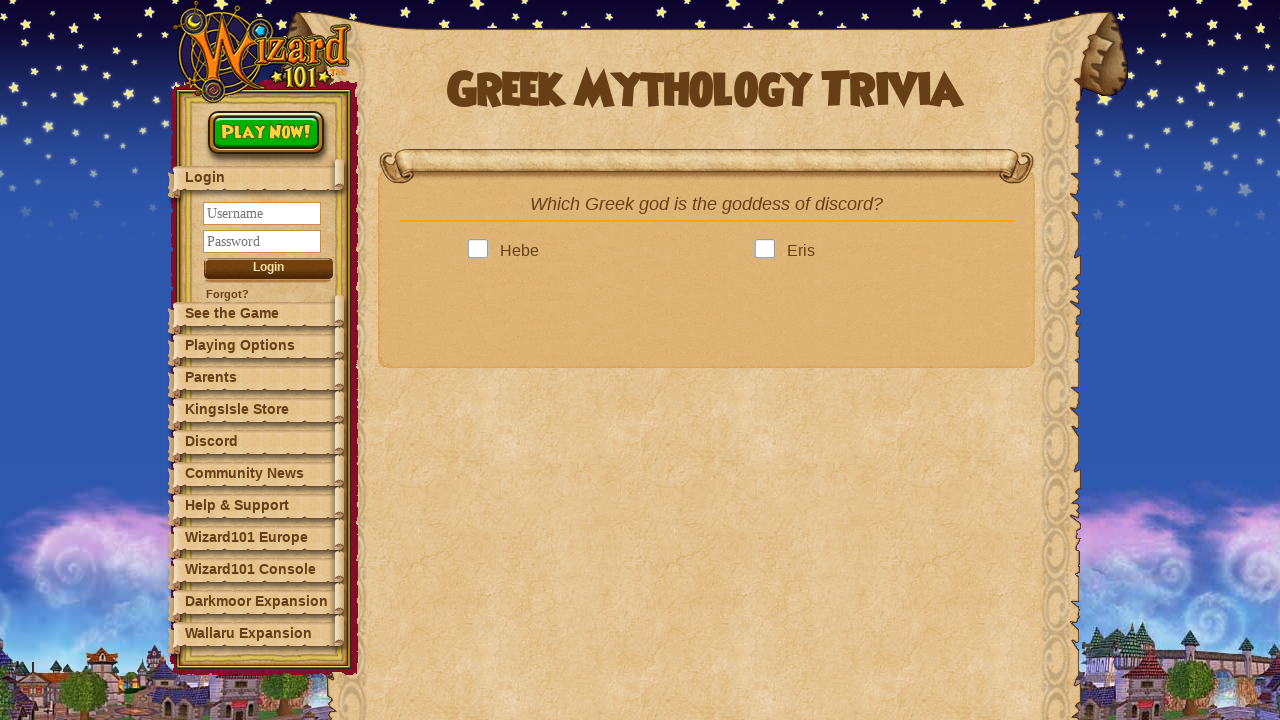

Next question button is now visible
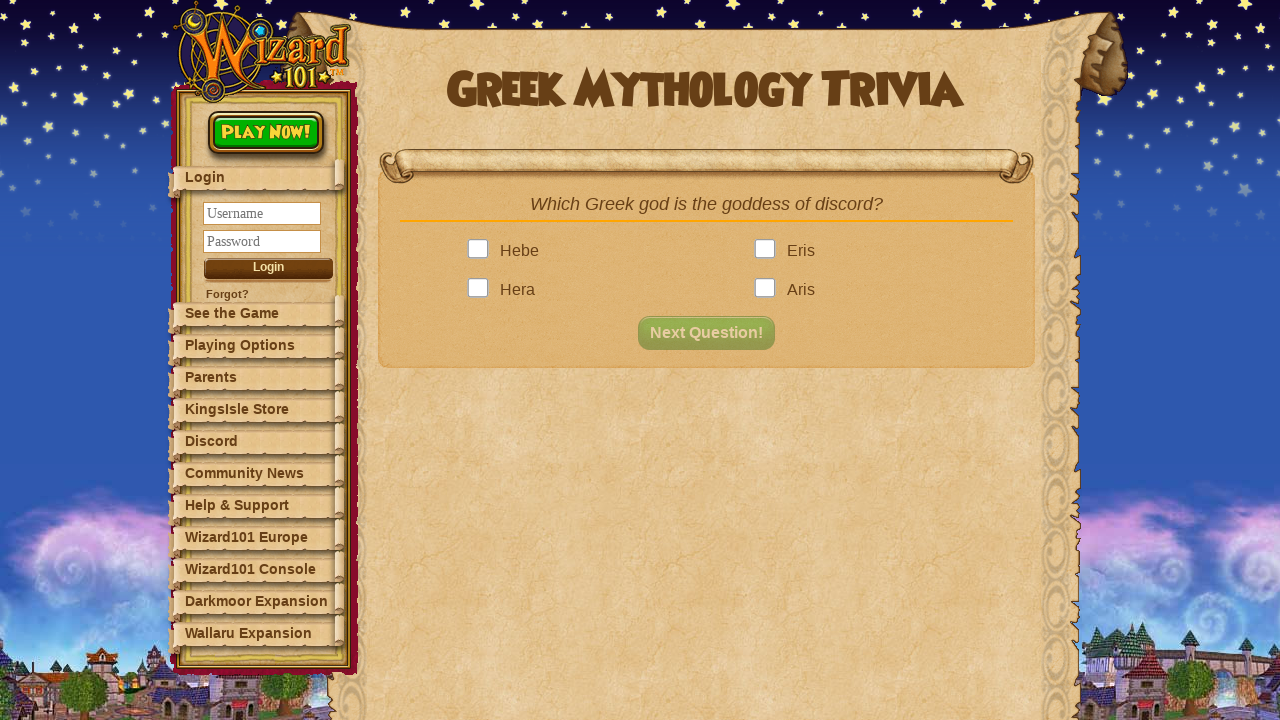

Clicked correct answer: Eris at (769, 251) on .answer >> nth=1 >> .answerBox
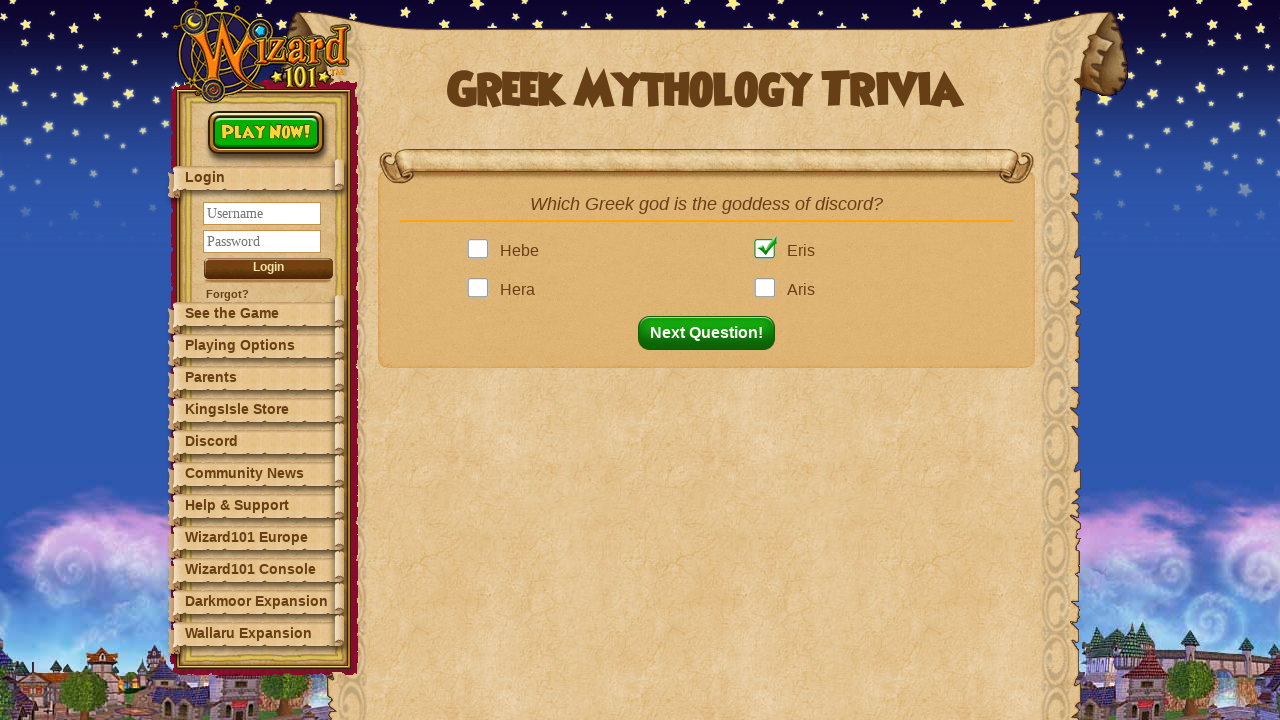

Clicked next question button to proceed at (712, 333) on button#nextQuestion
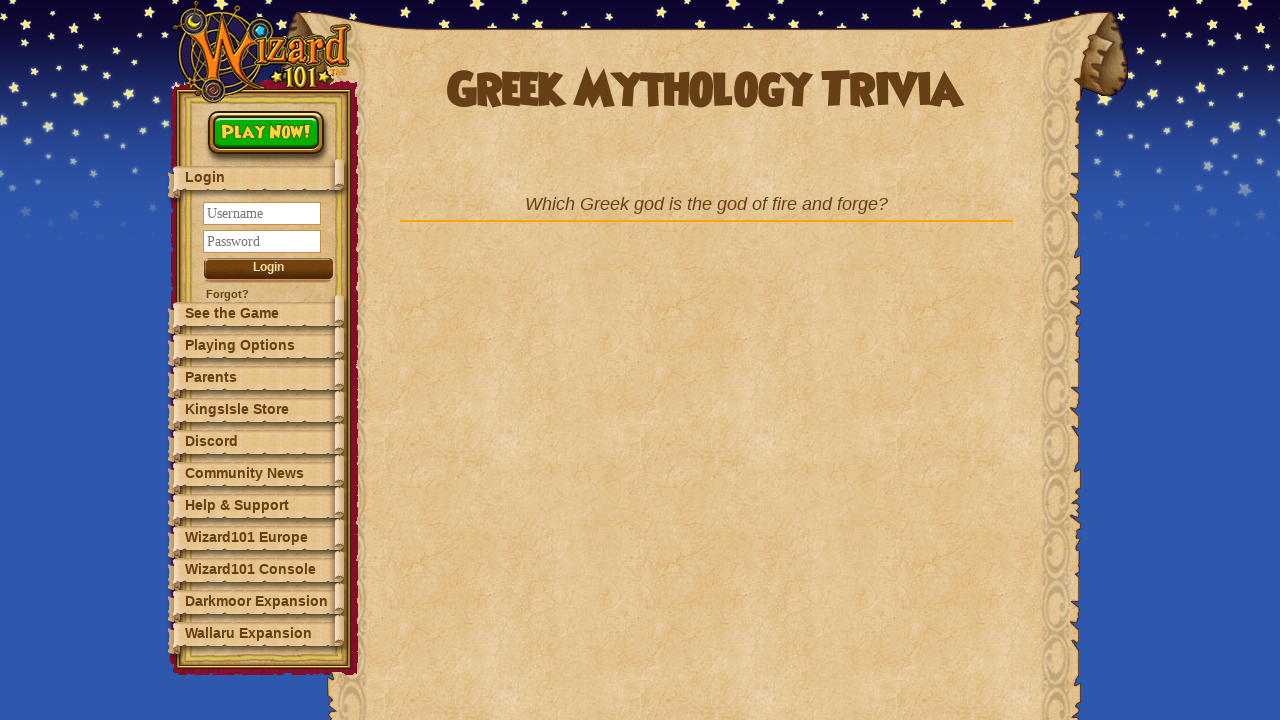

Question 10: Waited for question element to appear
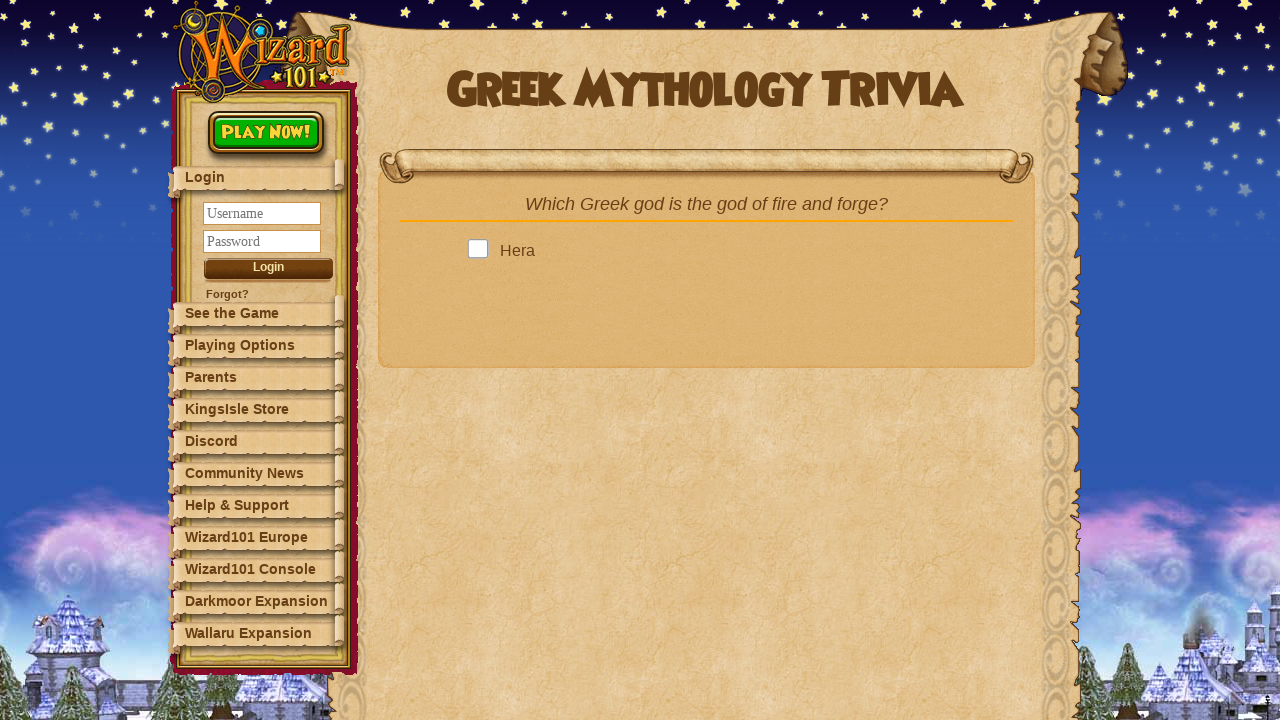

Retrieved question text: Which Greek god is the god of fire and forge?
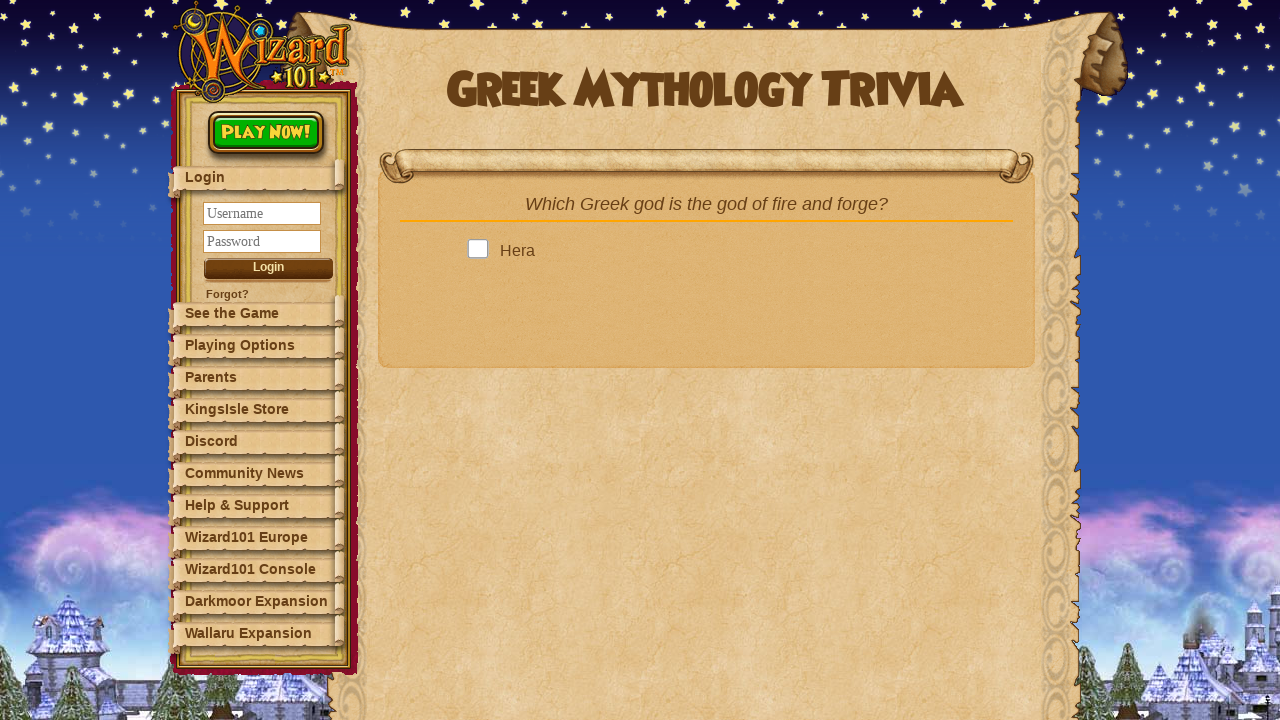

Looked up answer in dictionary: Hephaestus
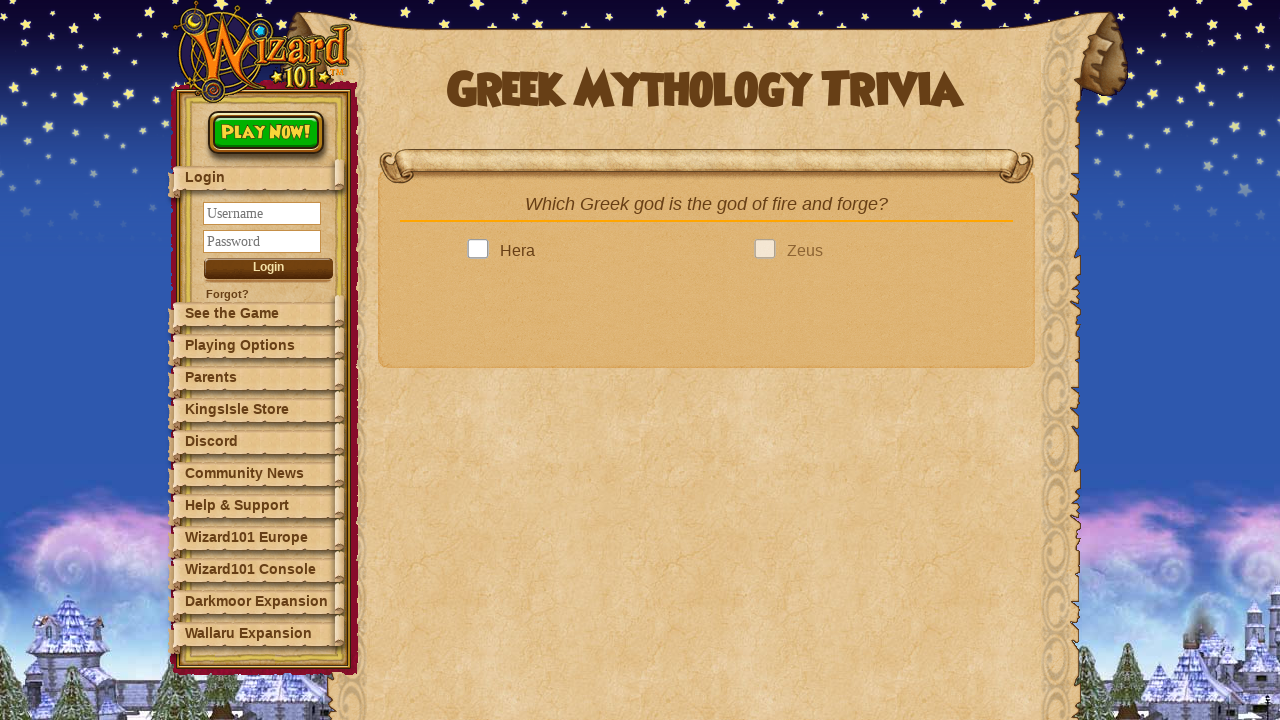

Located 4 answer options
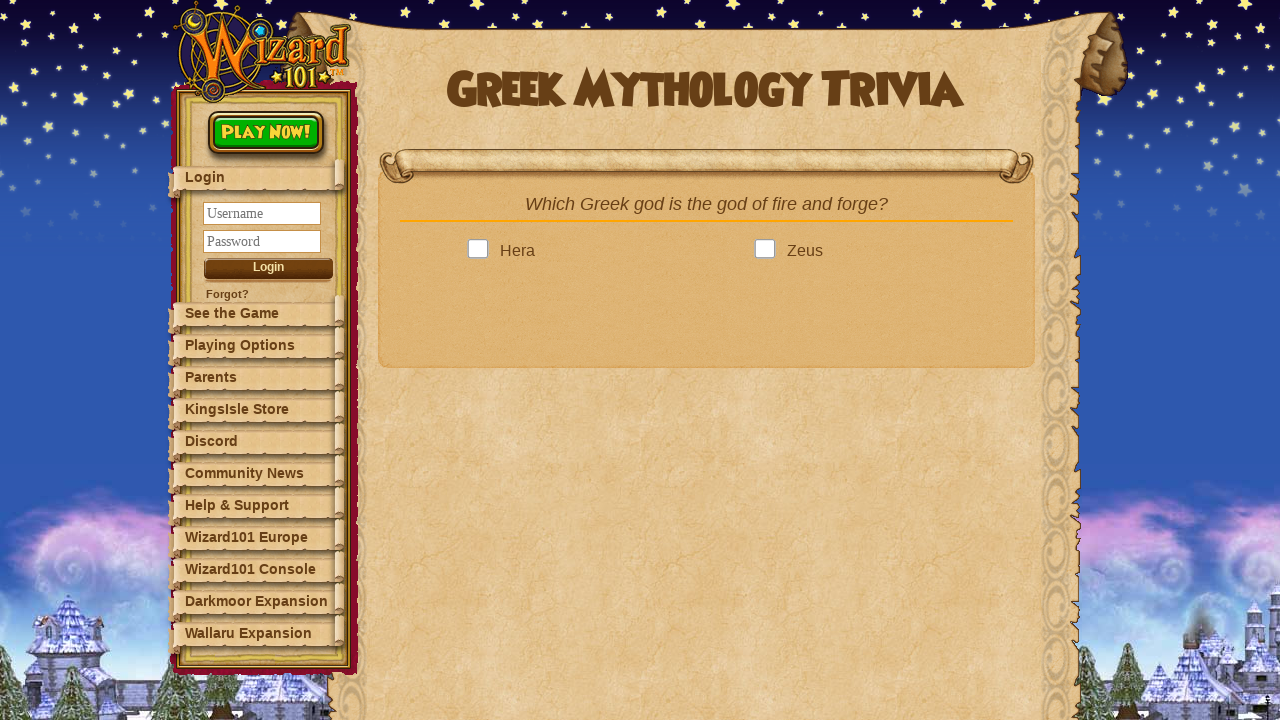

Next question button is now visible
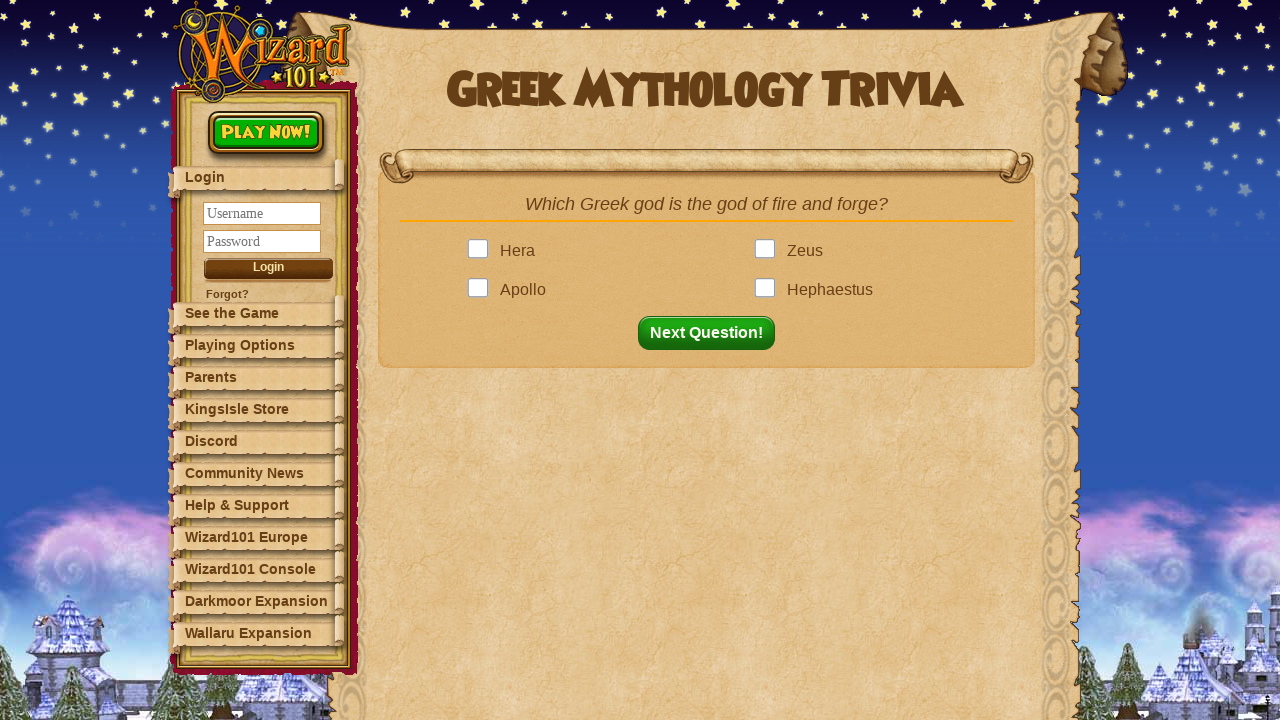

Clicked correct answer: Hephaestus at (769, 290) on .answer >> nth=3 >> .answerBox
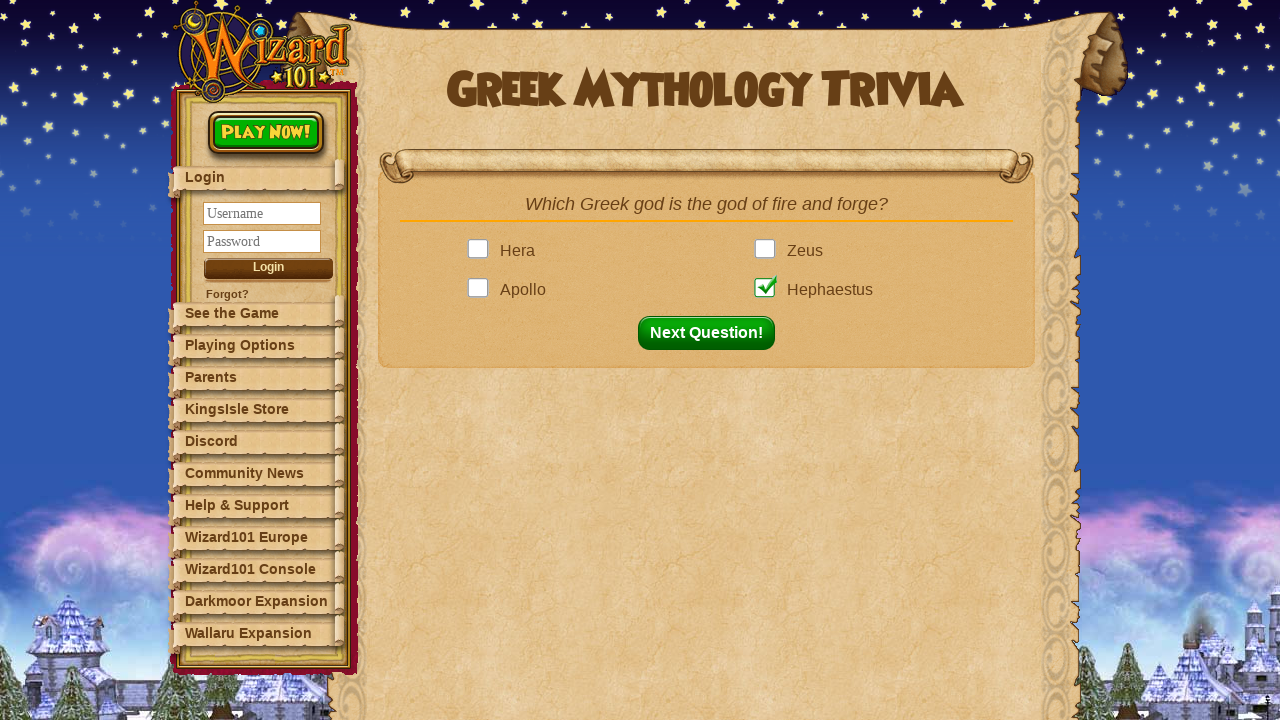

Clicked next question button to proceed at (712, 333) on button#nextQuestion
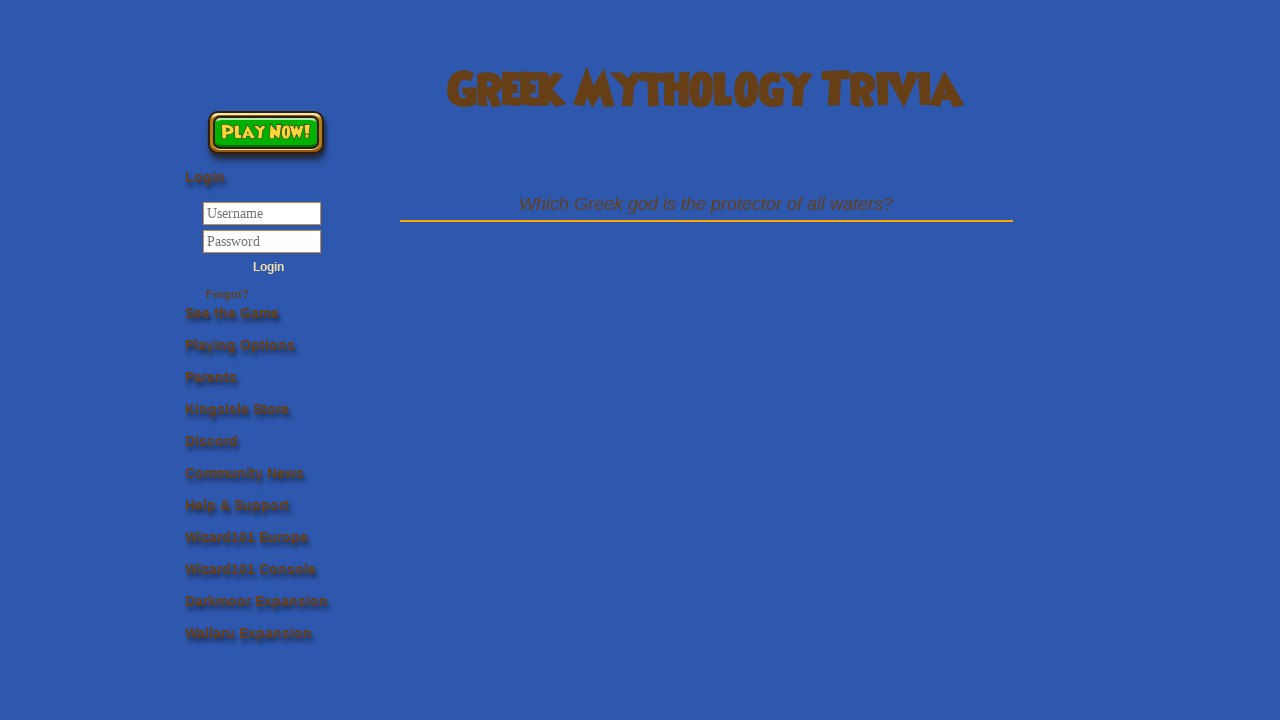

Question 11: Waited for question element to appear
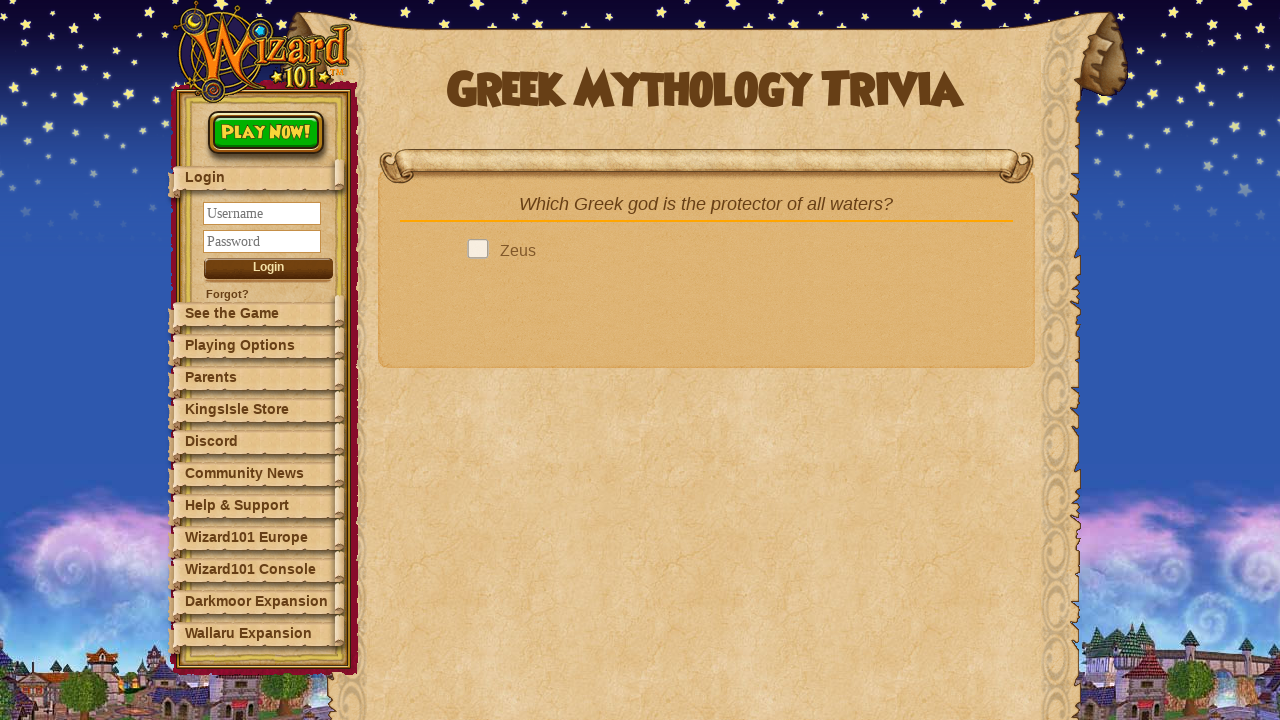

Retrieved question text: Which Greek god is the protector of all waters?
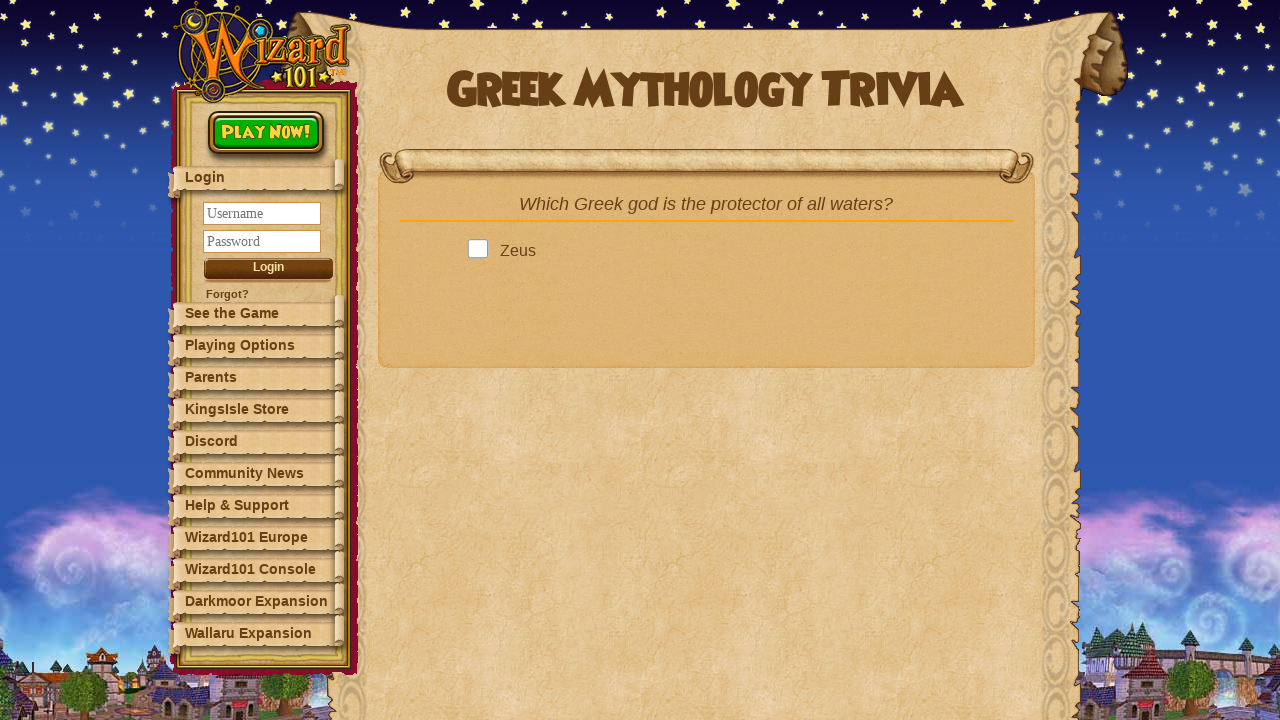

Looked up answer in dictionary: Poseidon
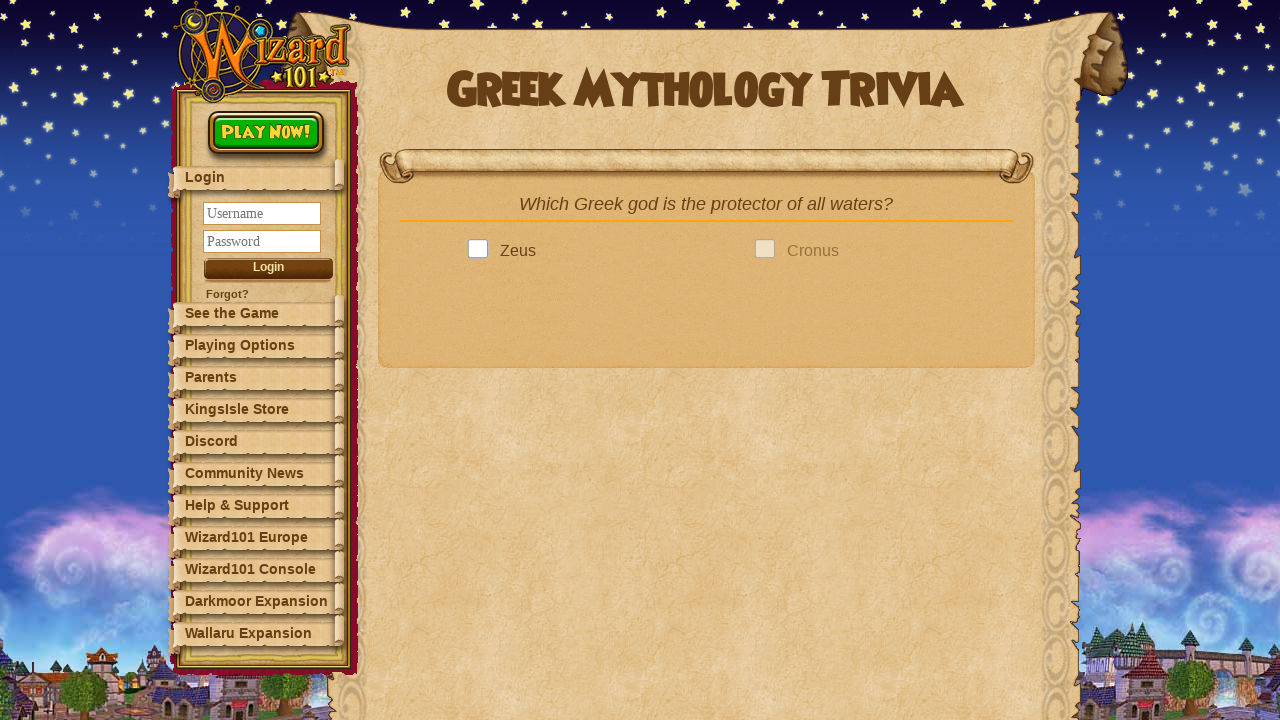

Located 4 answer options
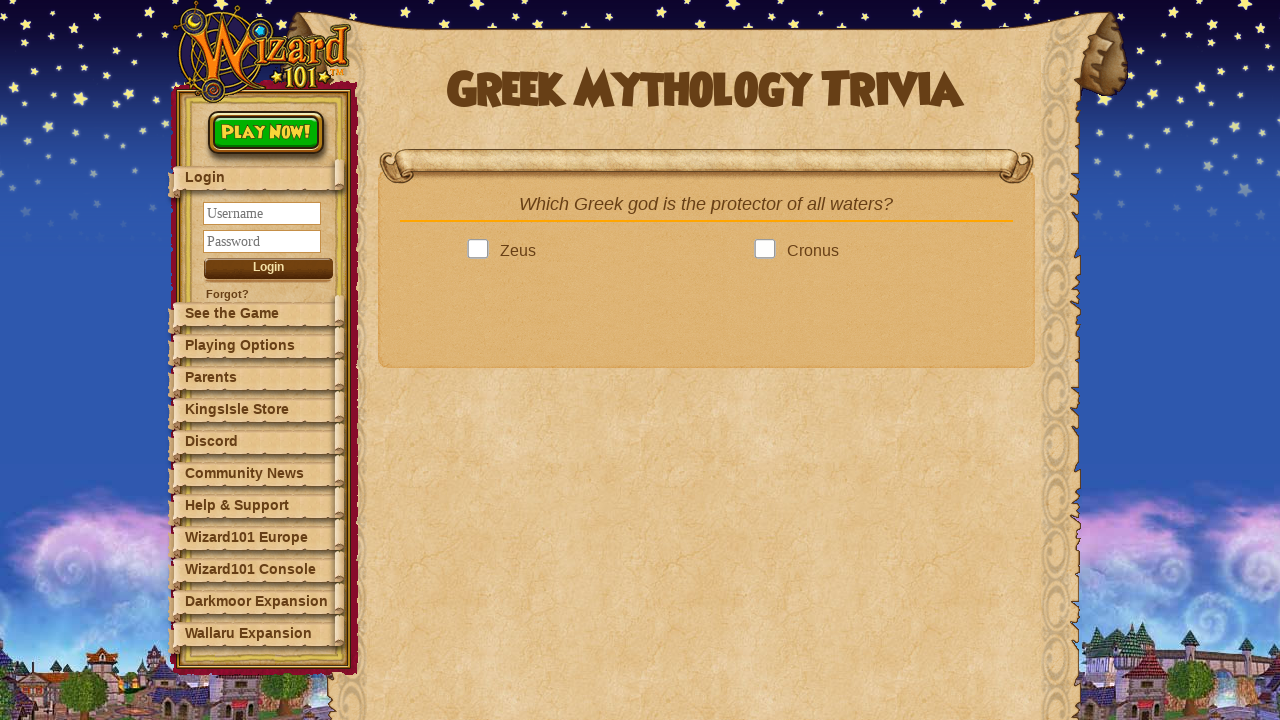

Next question button is now visible
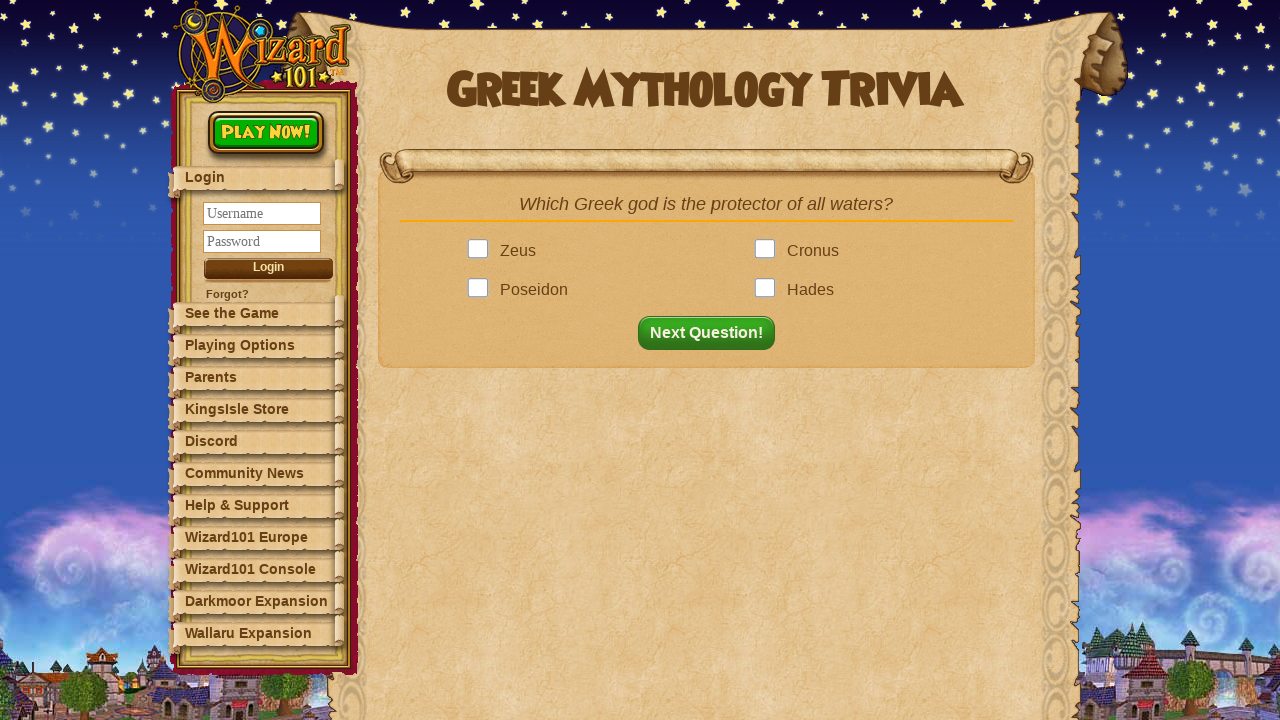

Clicked correct answer: Poseidon at (482, 290) on .answer >> nth=2 >> .answerBox
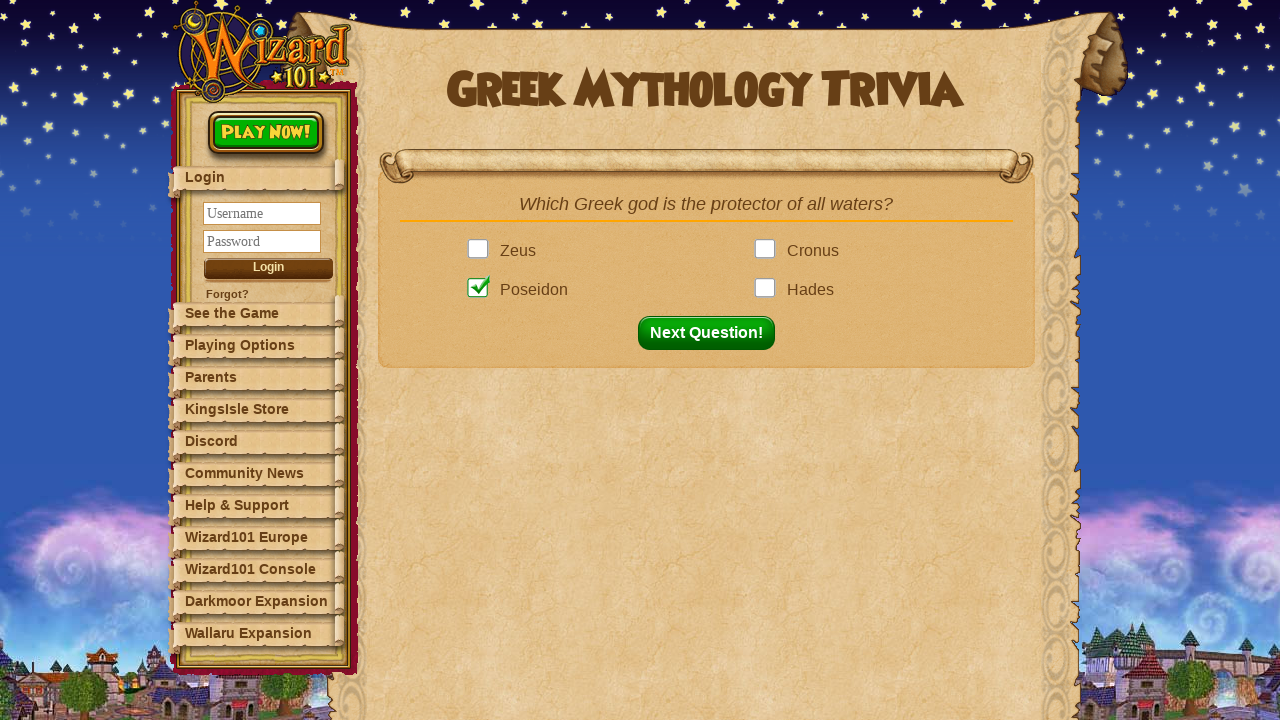

Clicked next question button to proceed at (712, 333) on button#nextQuestion
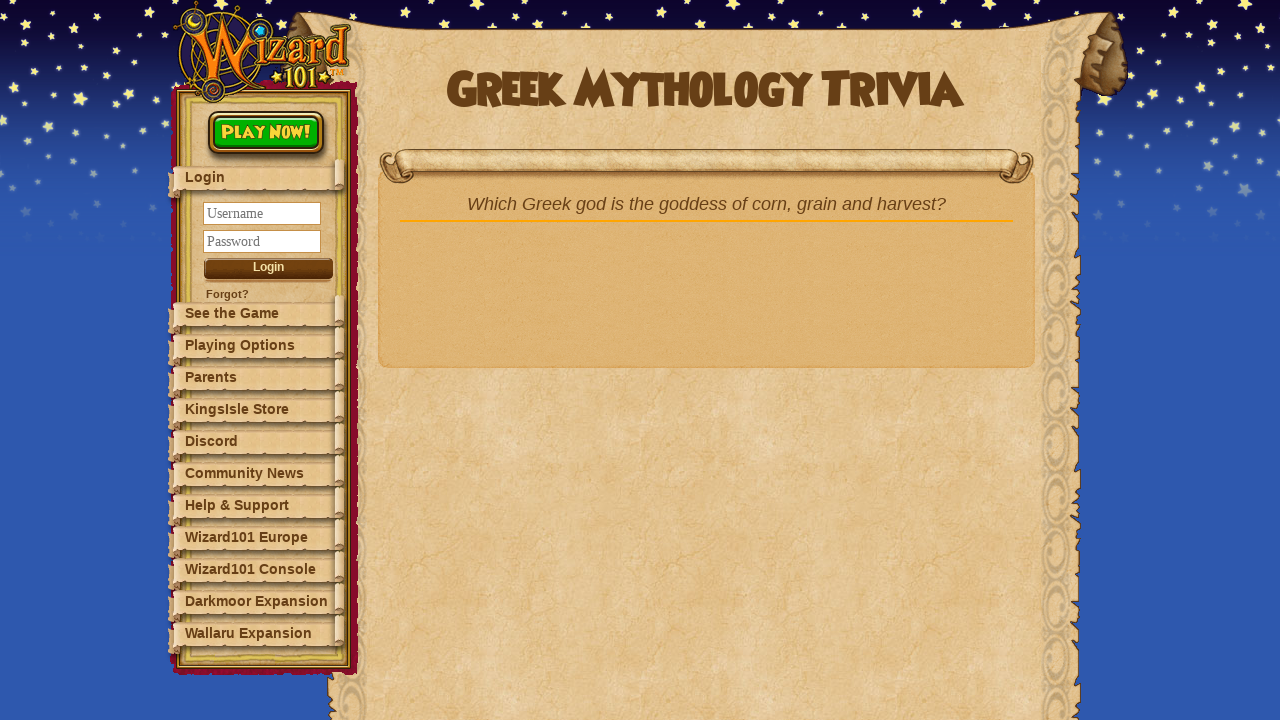

Question 12: Waited for question element to appear
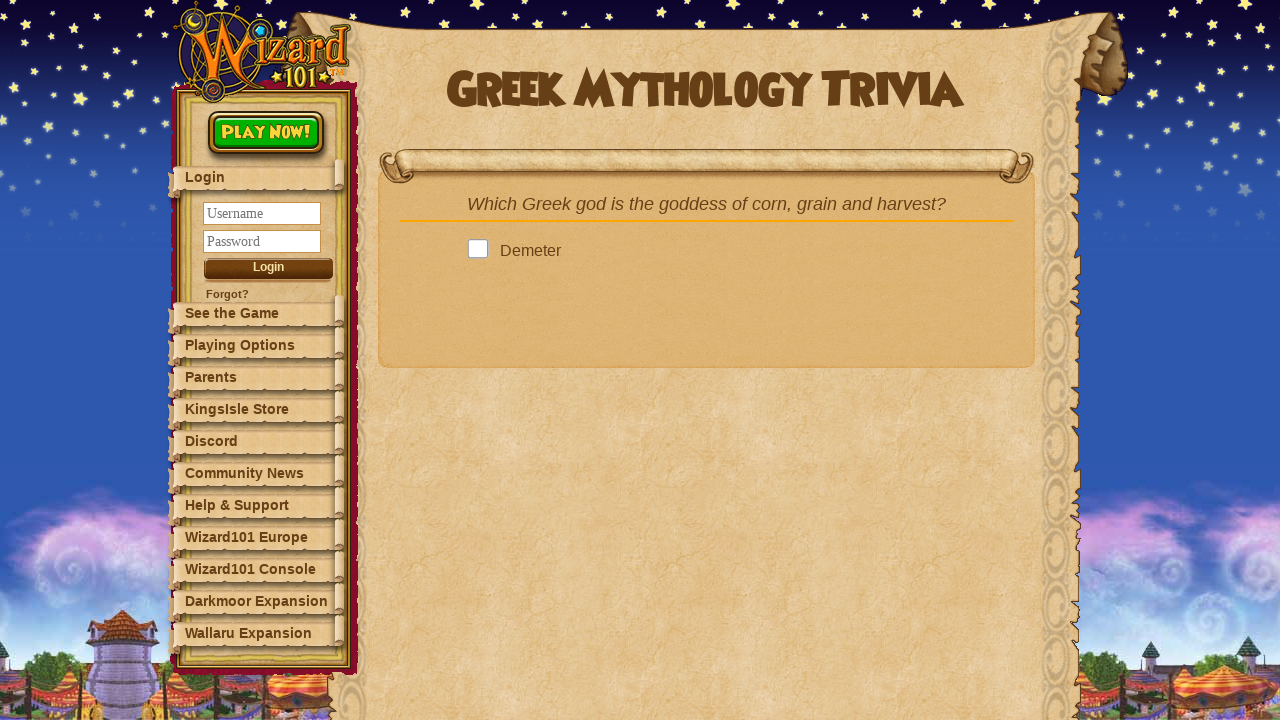

Retrieved question text: Which Greek god is the goddess of corn, grain and harvest?
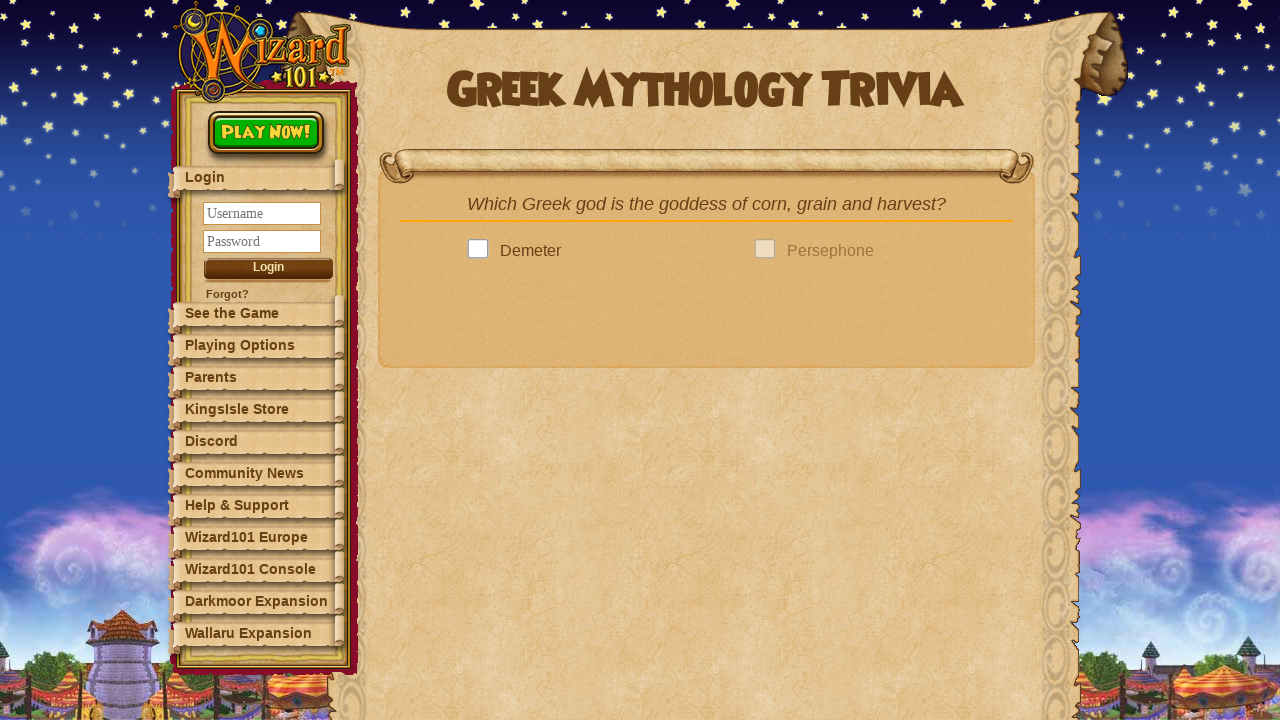

Looked up answer in dictionary: Demeter
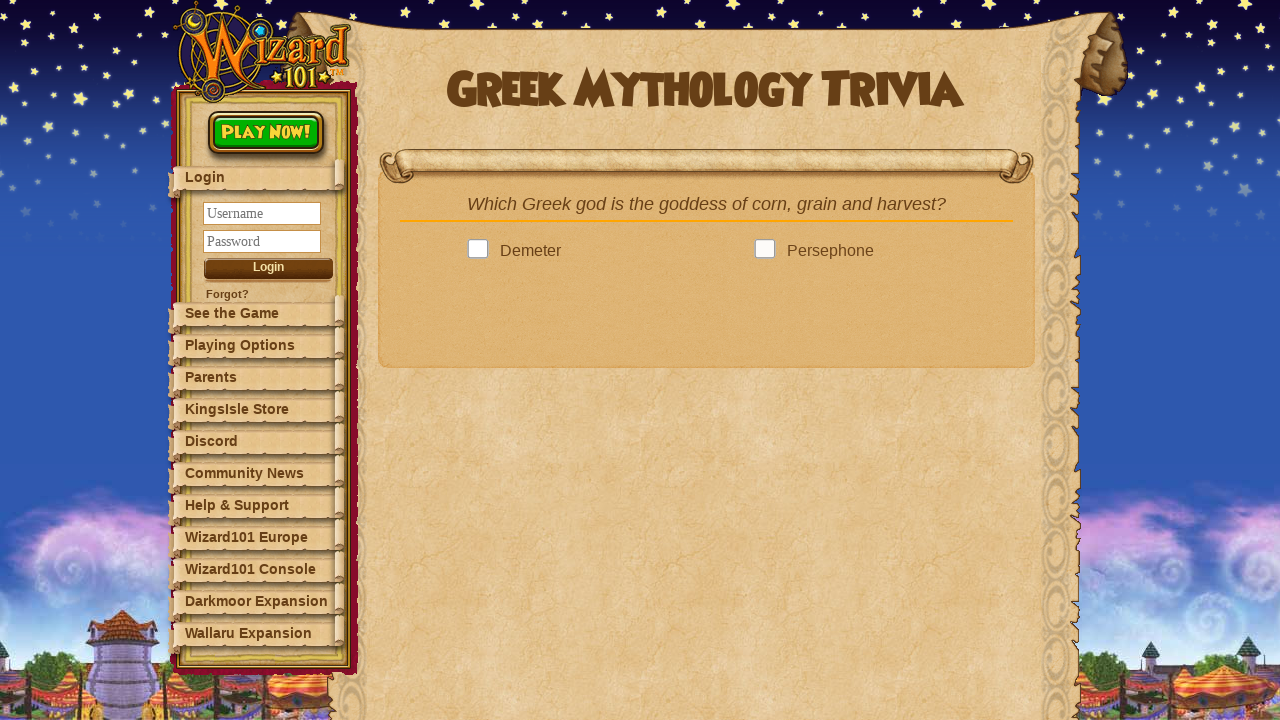

Located 4 answer options
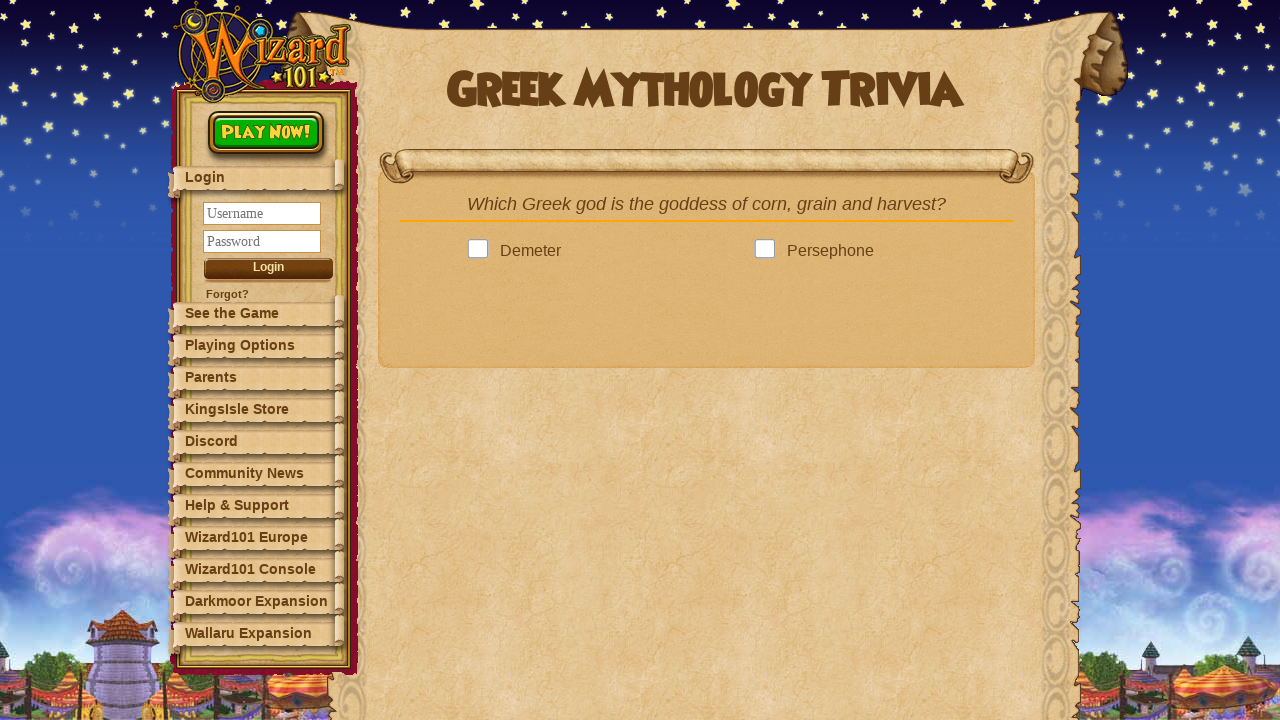

Next question button is now visible
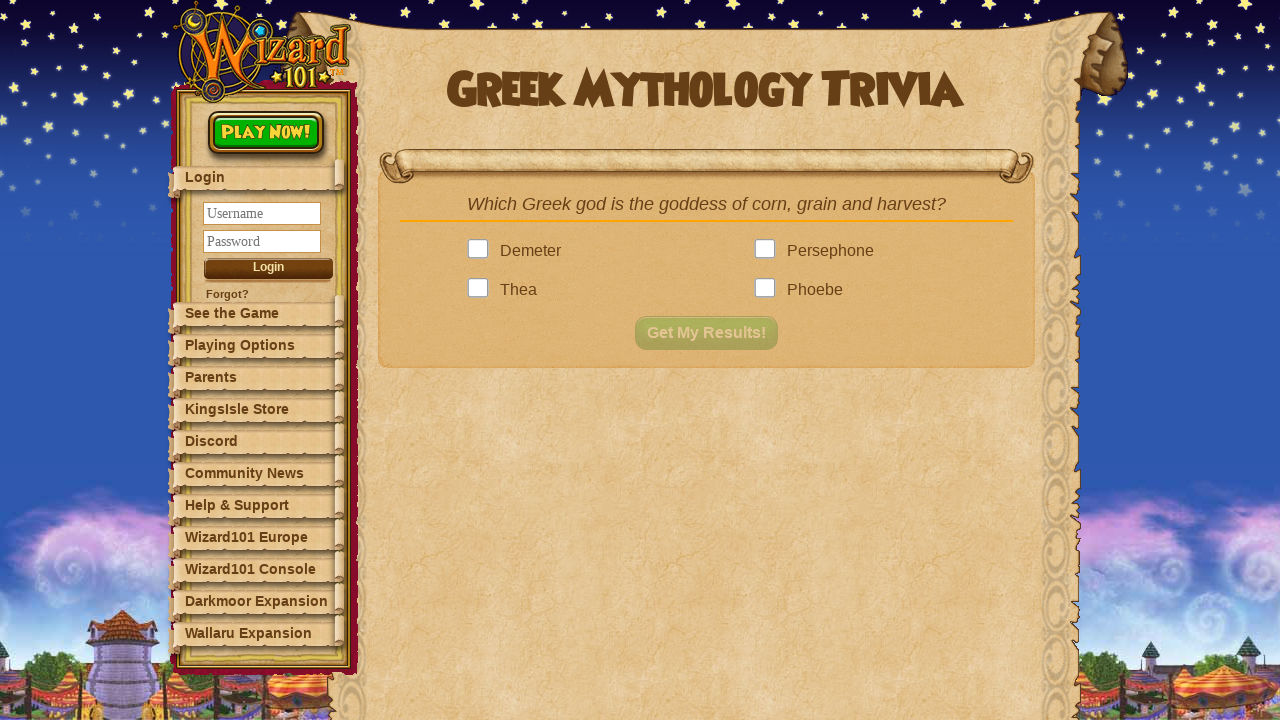

Clicked correct answer: Demeter at (482, 251) on .answer >> nth=0 >> .answerBox
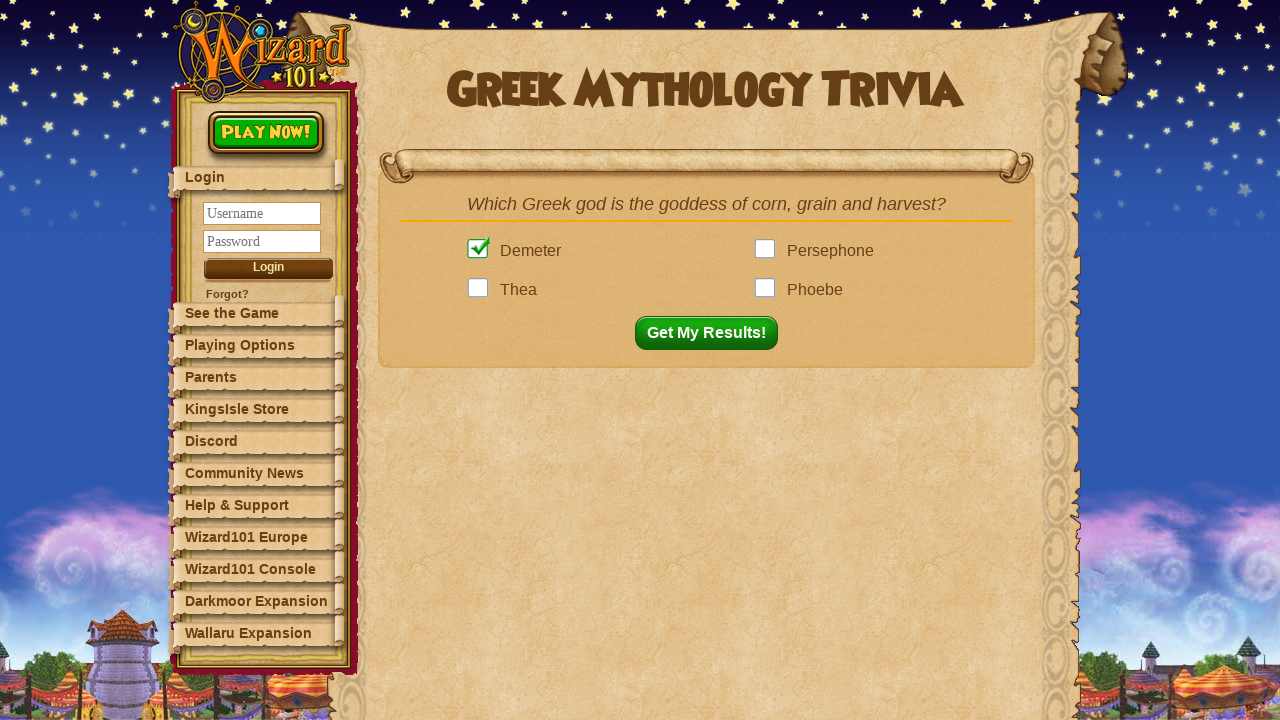

Clicked next question button to proceed at (712, 333) on button#nextQuestion
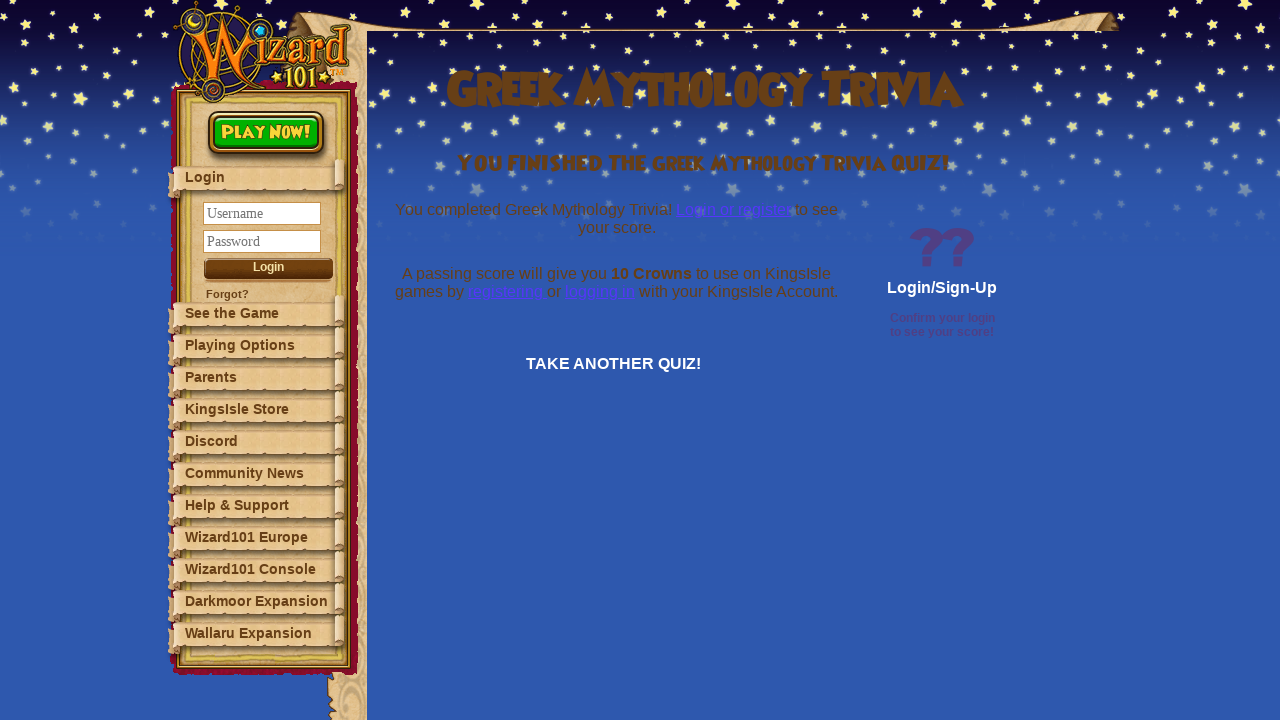

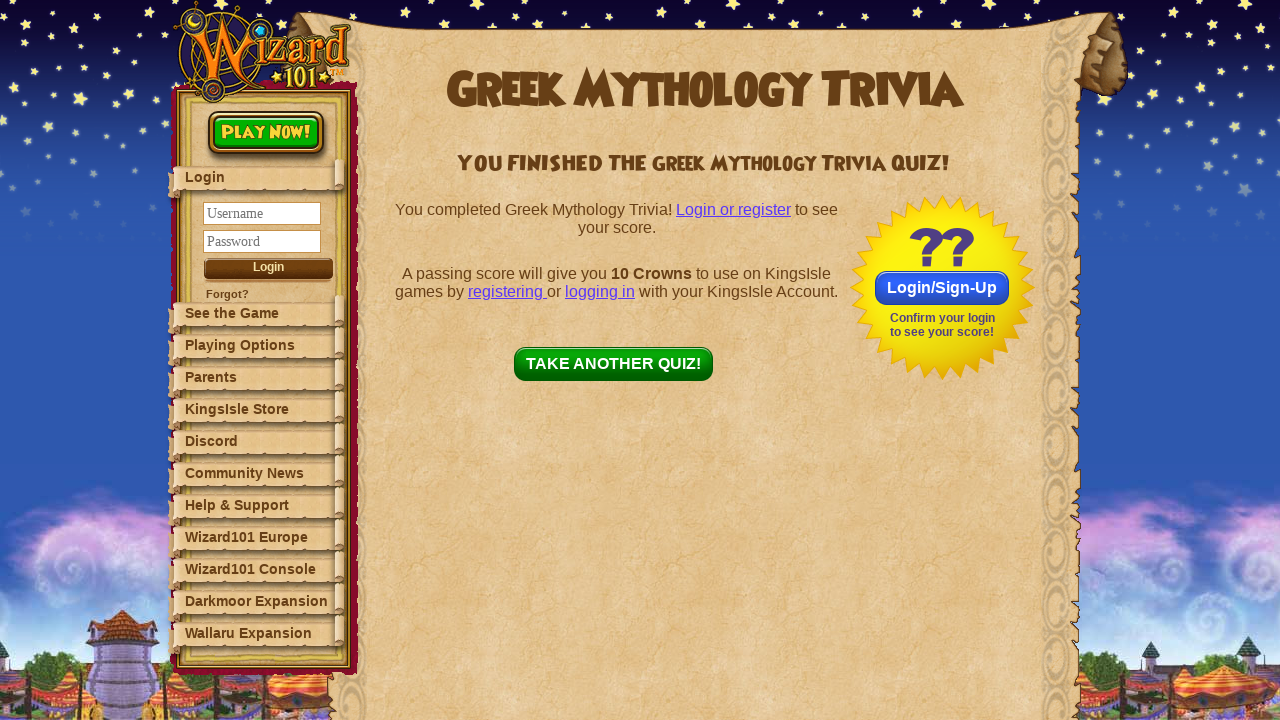